Tests filling out a large form by entering the same text value into all input fields and submitting the form

Starting URL: http://suninjuly.github.io/huge_form.html

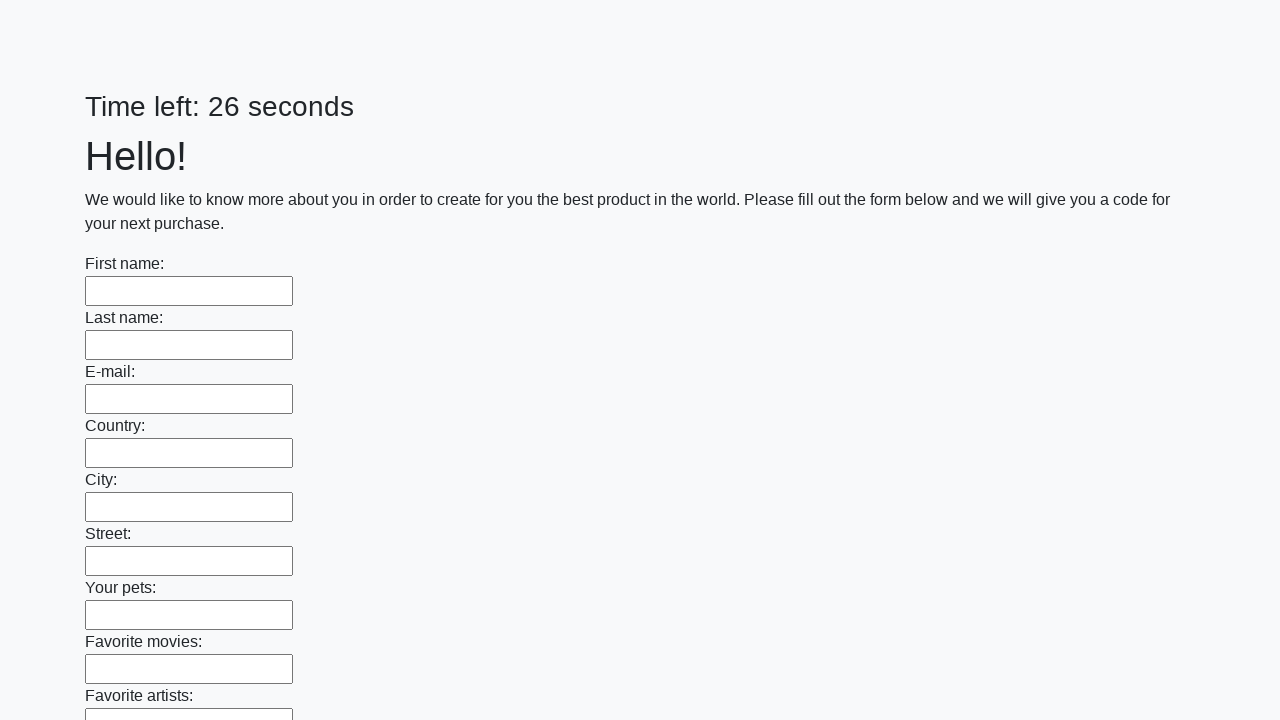

Located all input elements on the form
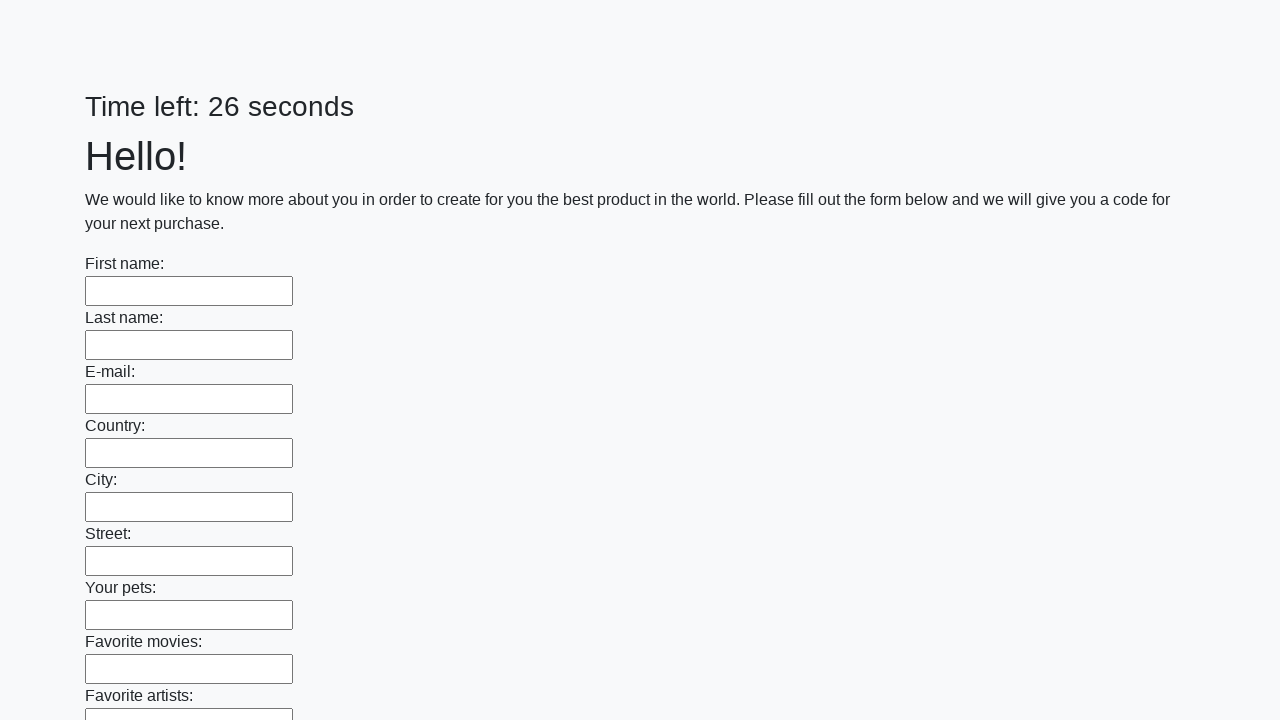

Filled input field with 'testvalue123' on input >> nth=0
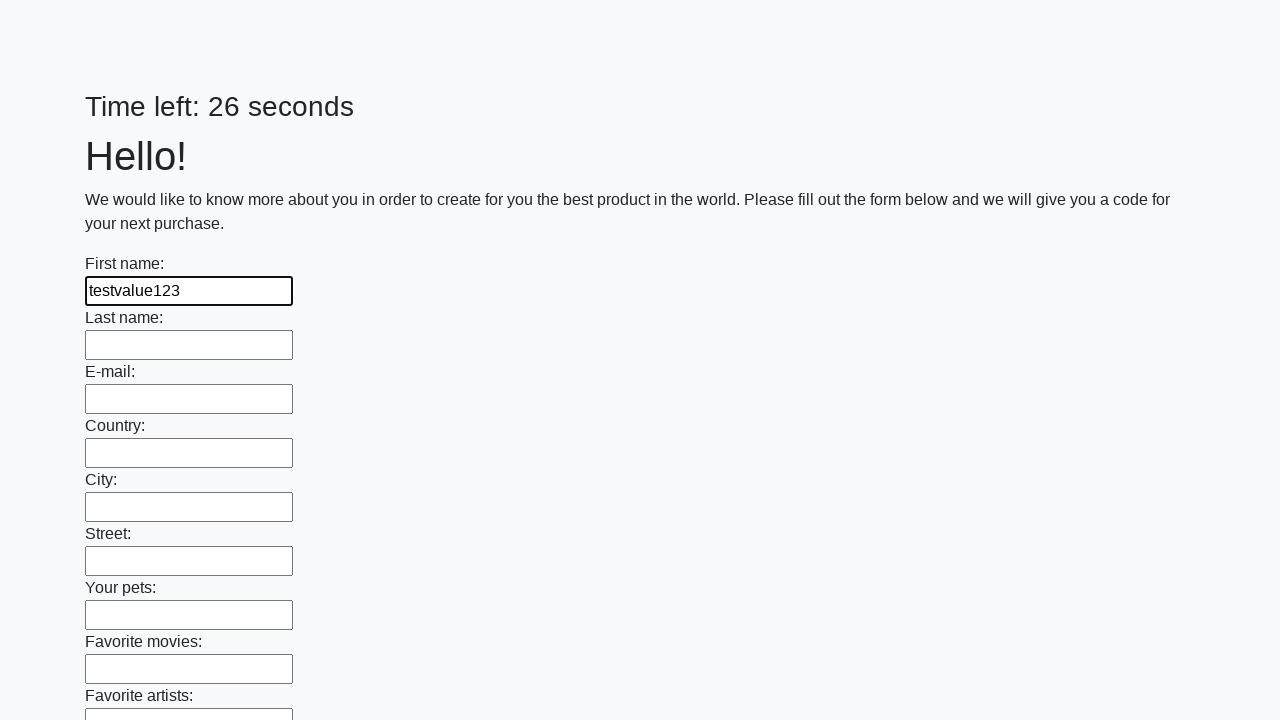

Filled input field with 'testvalue123' on input >> nth=1
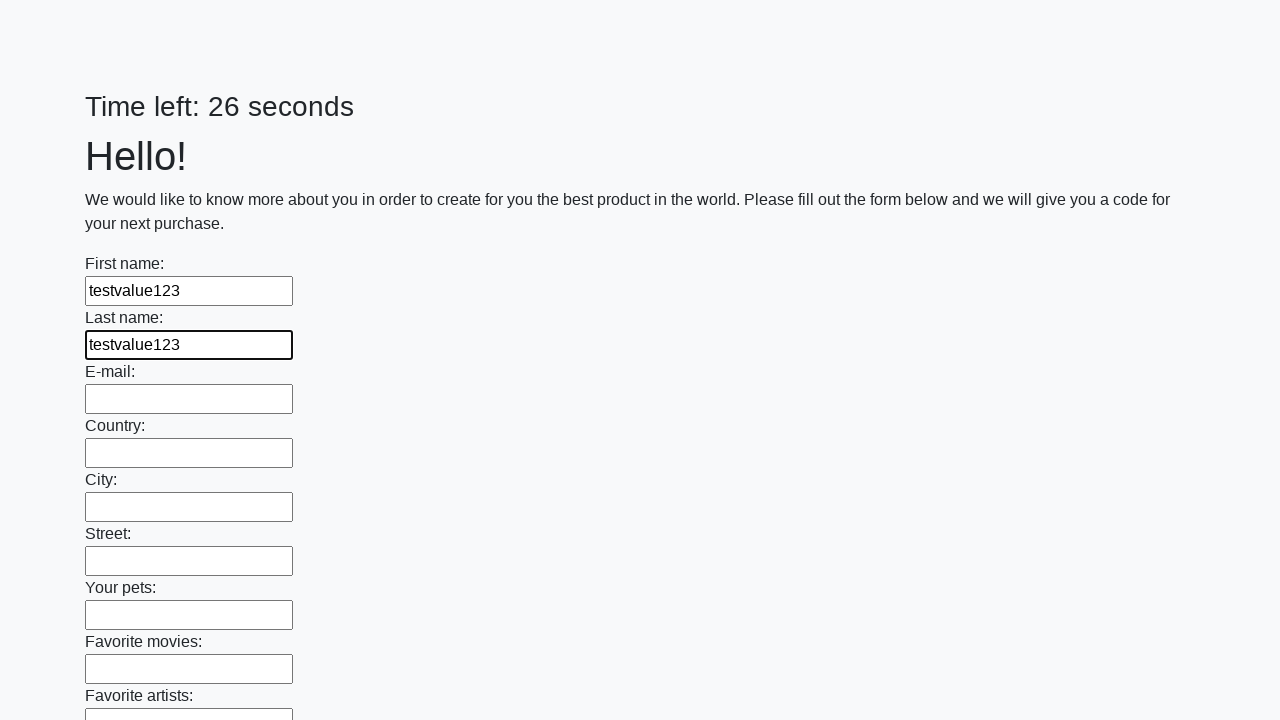

Filled input field with 'testvalue123' on input >> nth=2
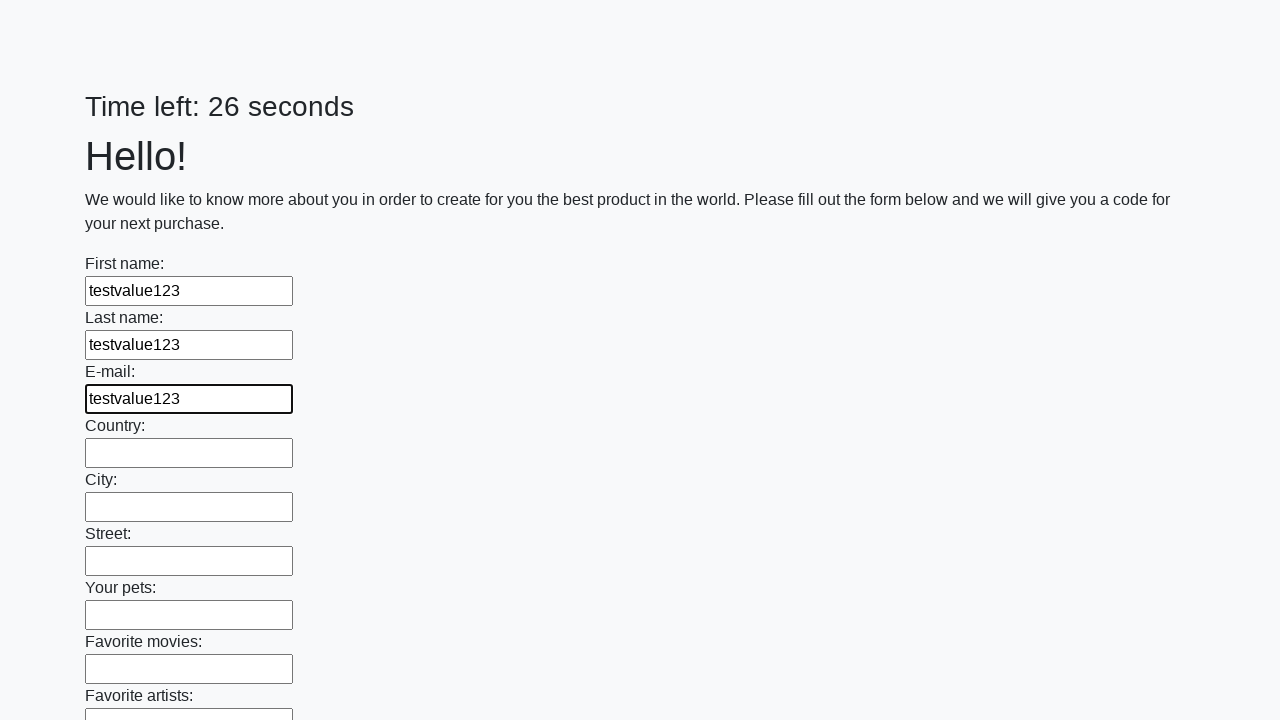

Filled input field with 'testvalue123' on input >> nth=3
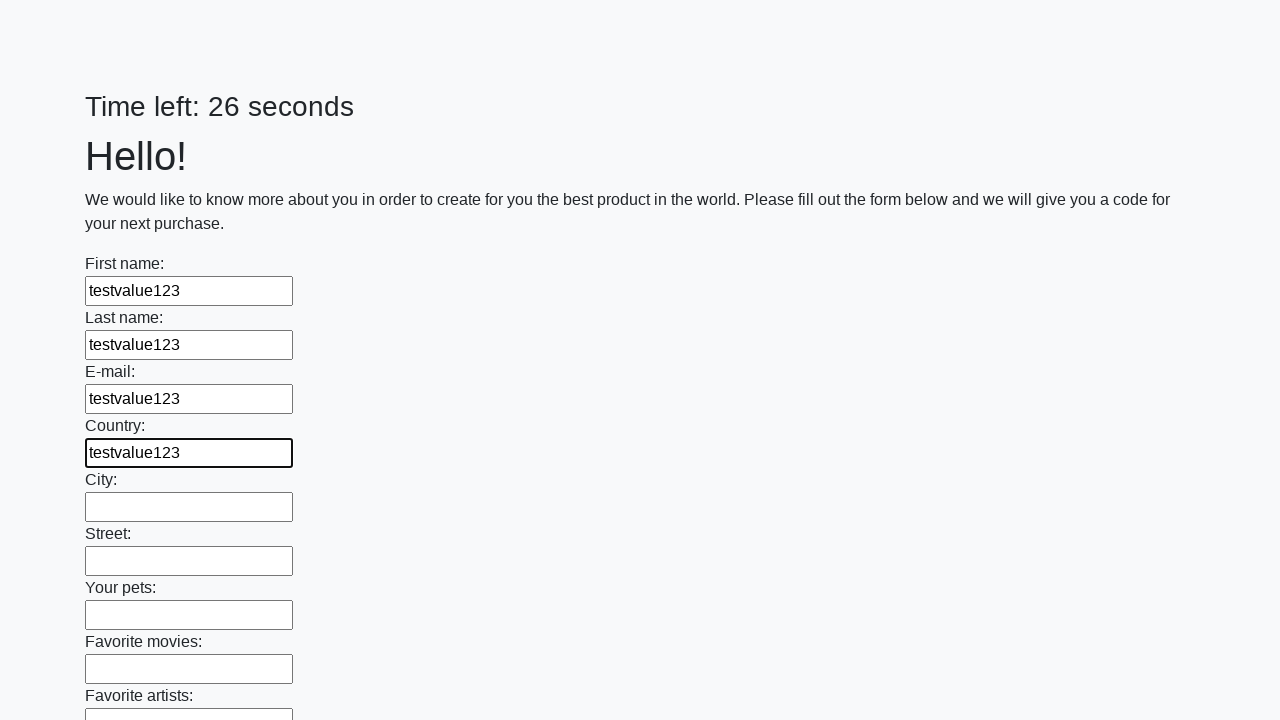

Filled input field with 'testvalue123' on input >> nth=4
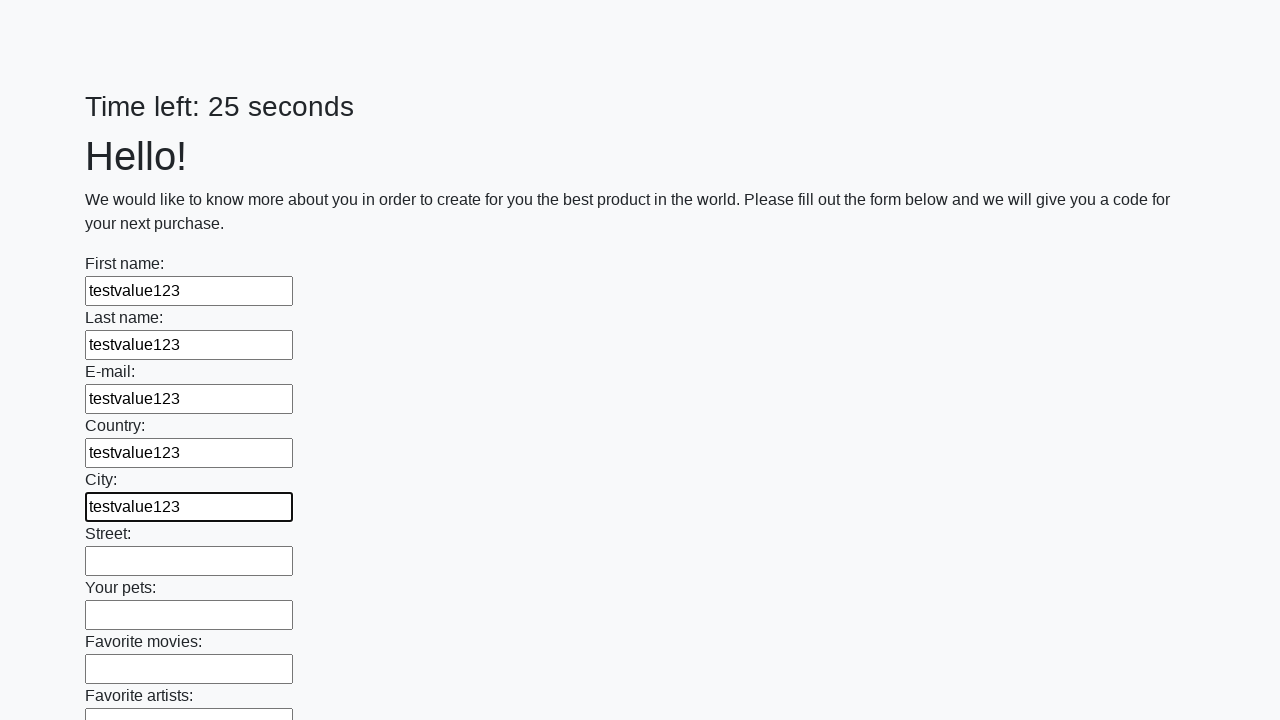

Filled input field with 'testvalue123' on input >> nth=5
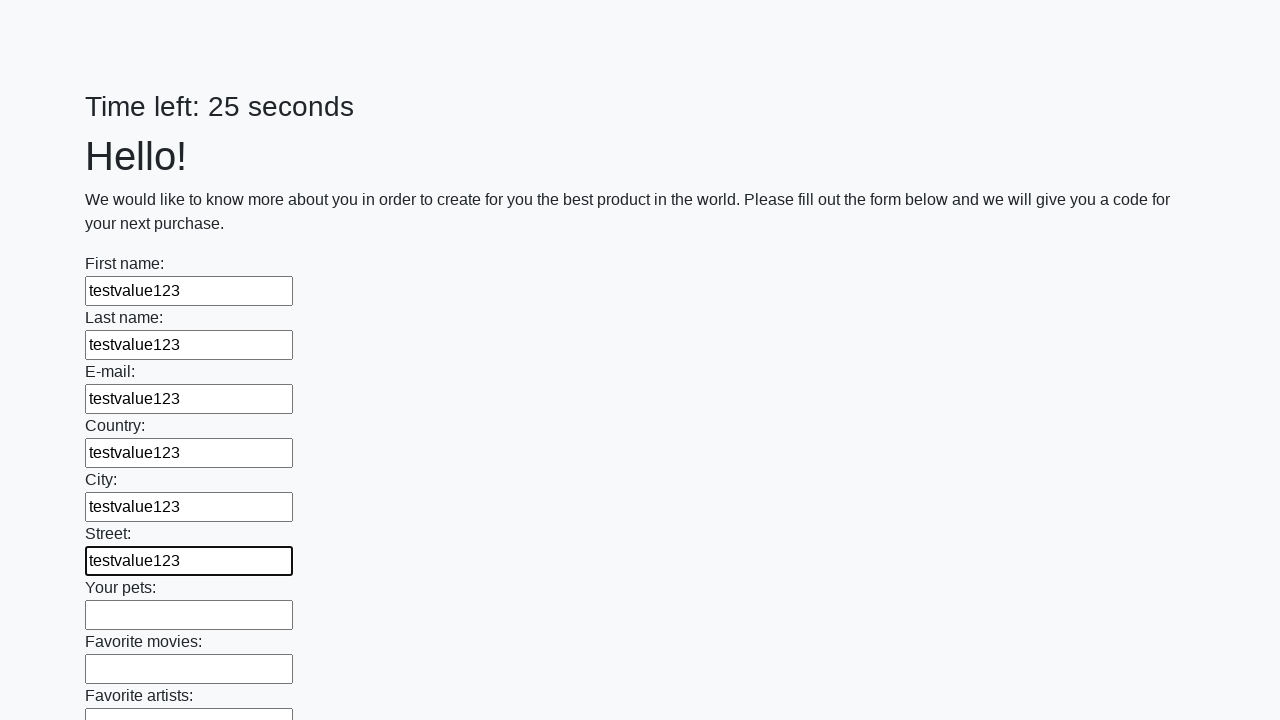

Filled input field with 'testvalue123' on input >> nth=6
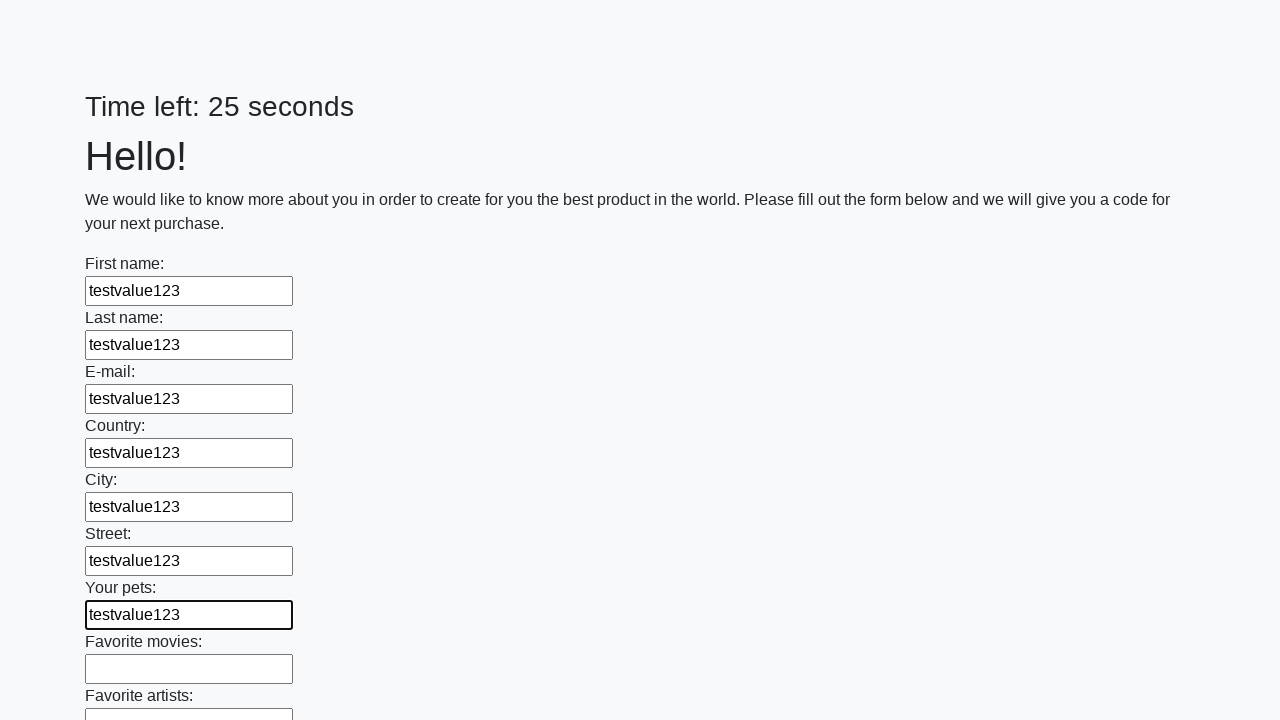

Filled input field with 'testvalue123' on input >> nth=7
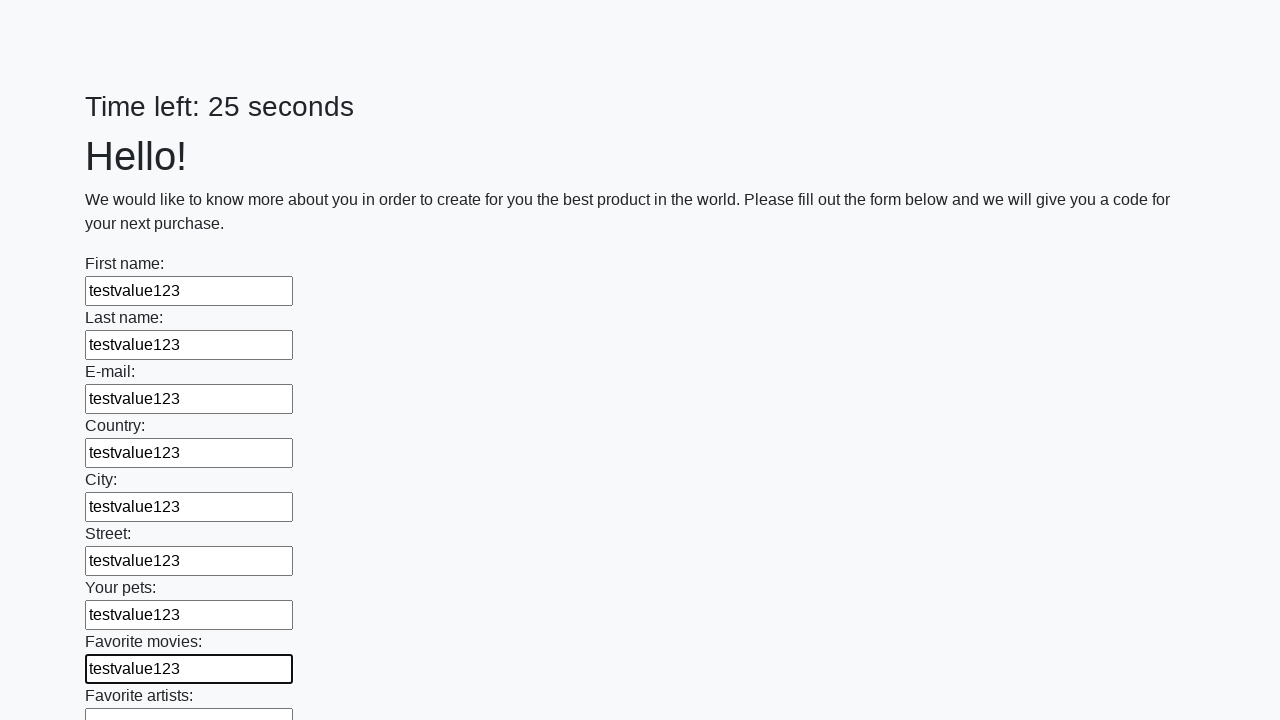

Filled input field with 'testvalue123' on input >> nth=8
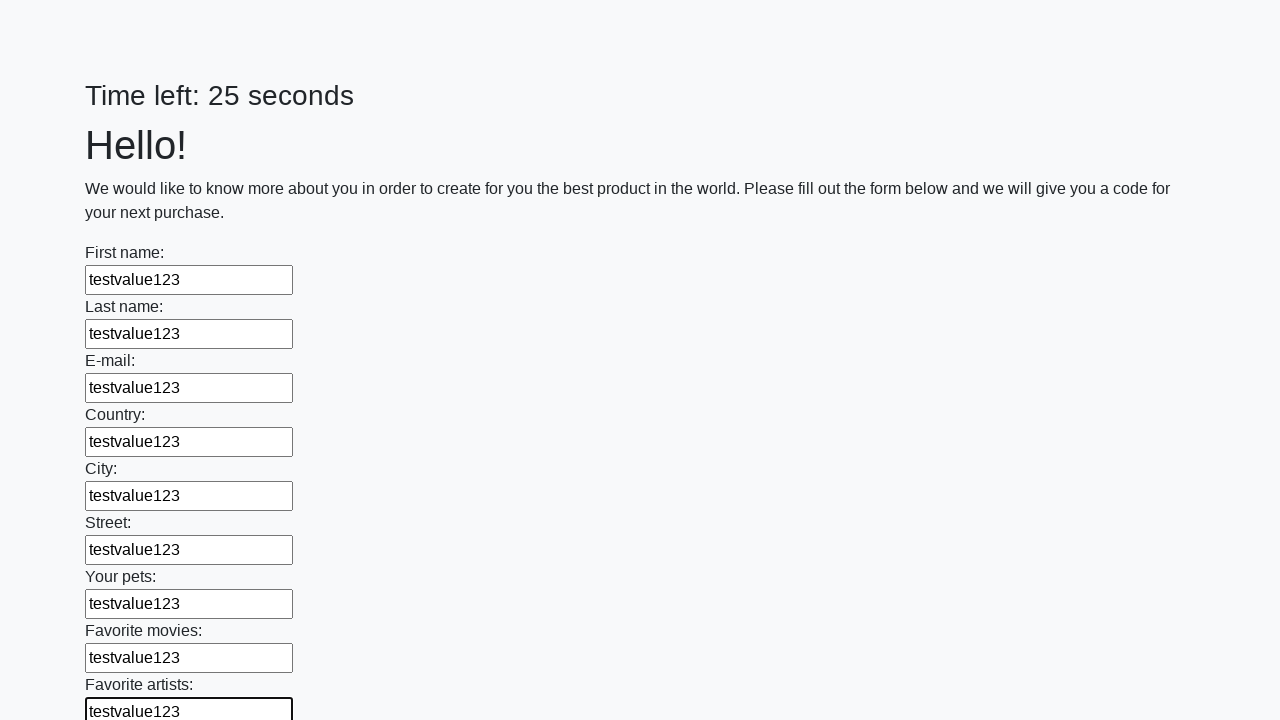

Filled input field with 'testvalue123' on input >> nth=9
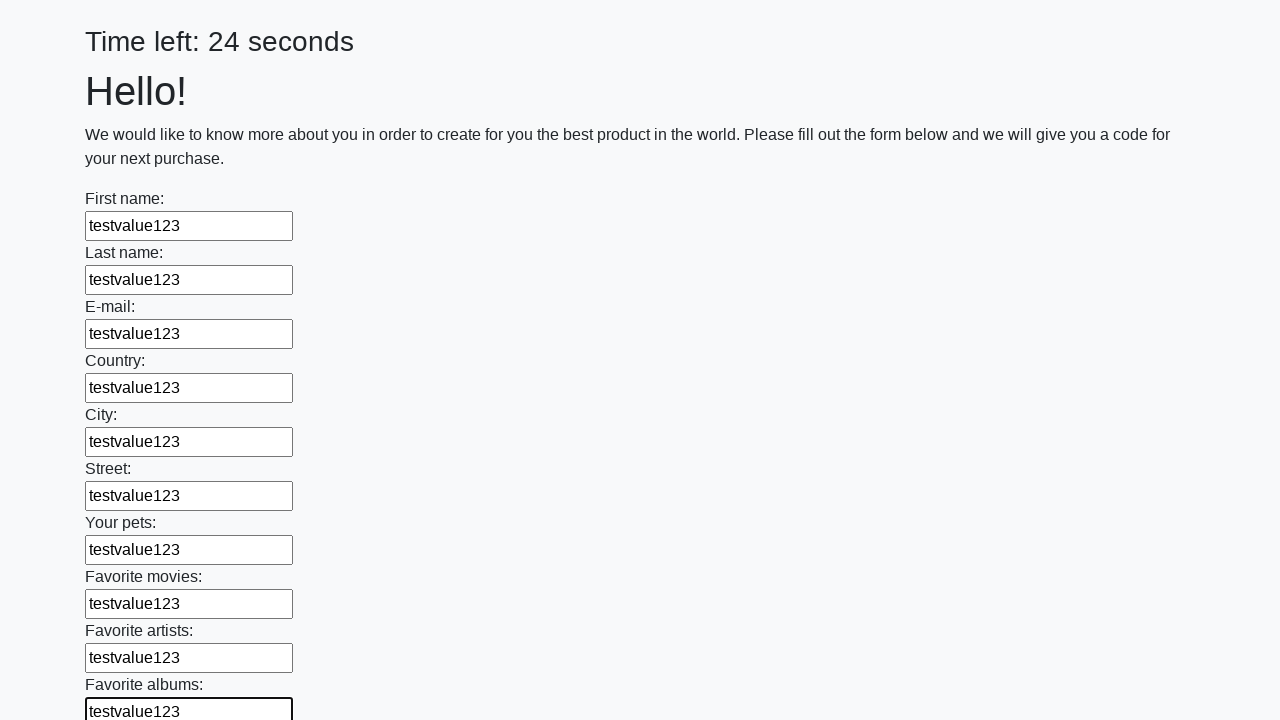

Filled input field with 'testvalue123' on input >> nth=10
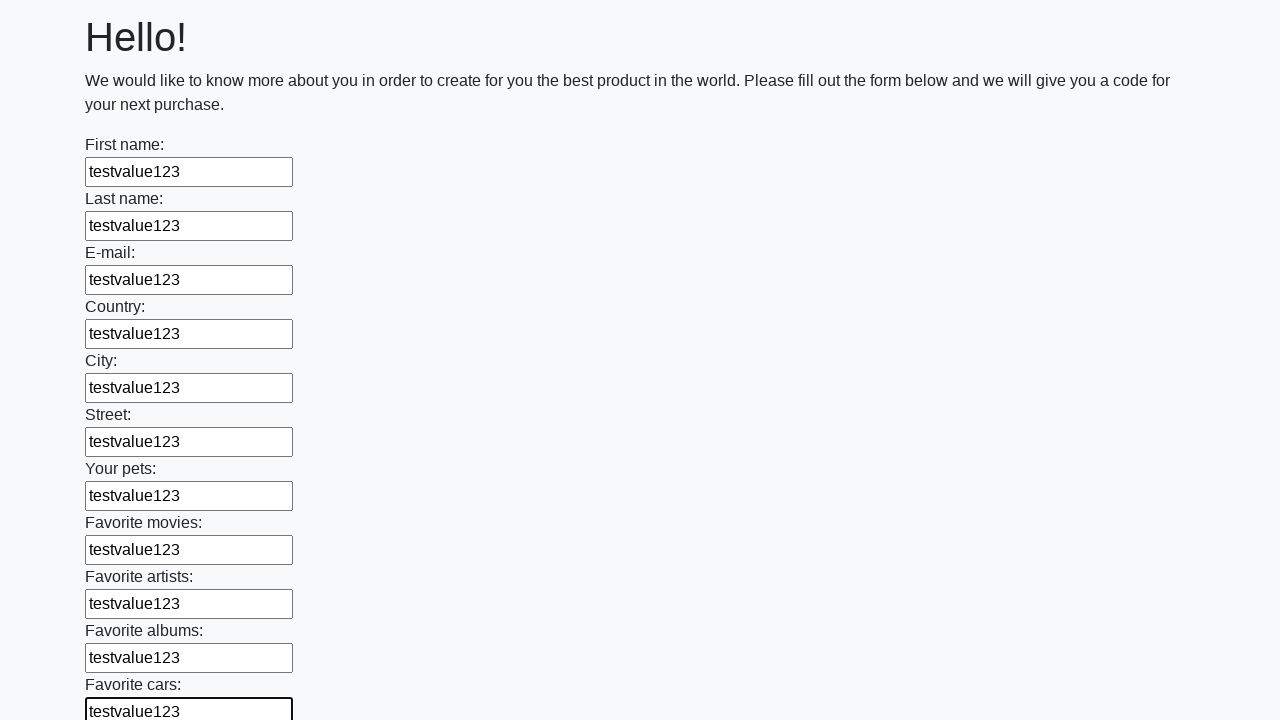

Filled input field with 'testvalue123' on input >> nth=11
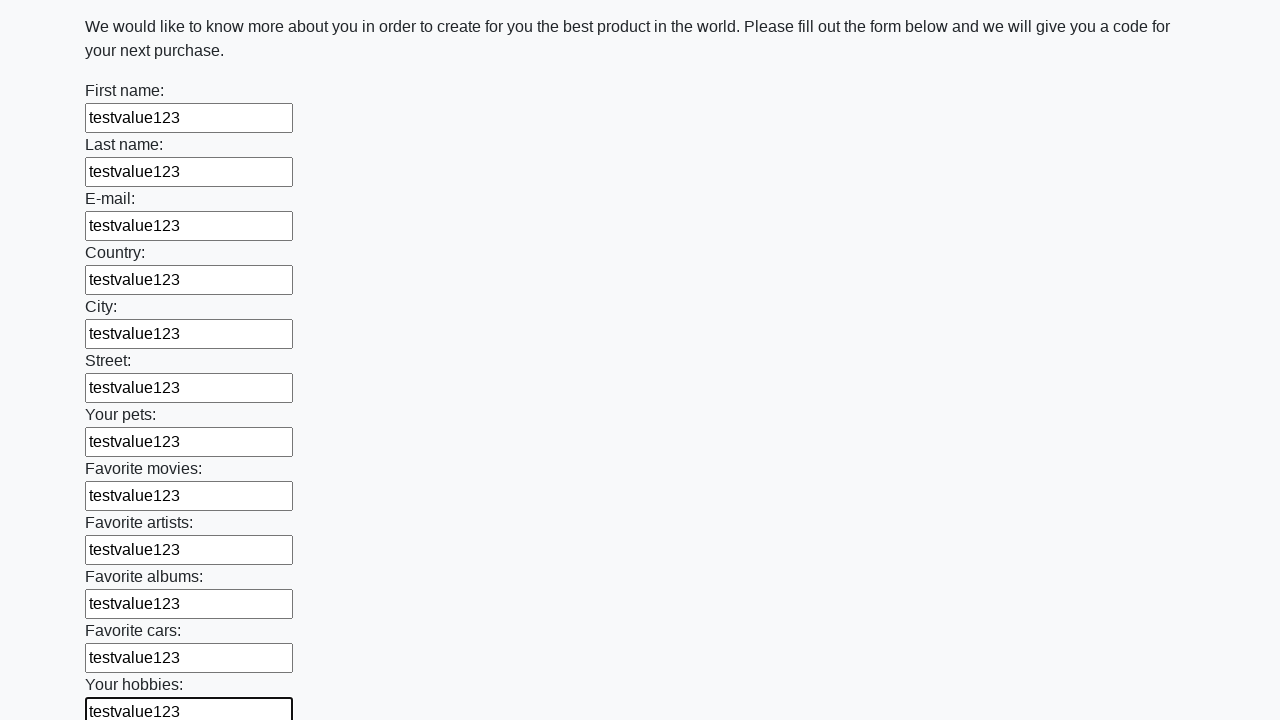

Filled input field with 'testvalue123' on input >> nth=12
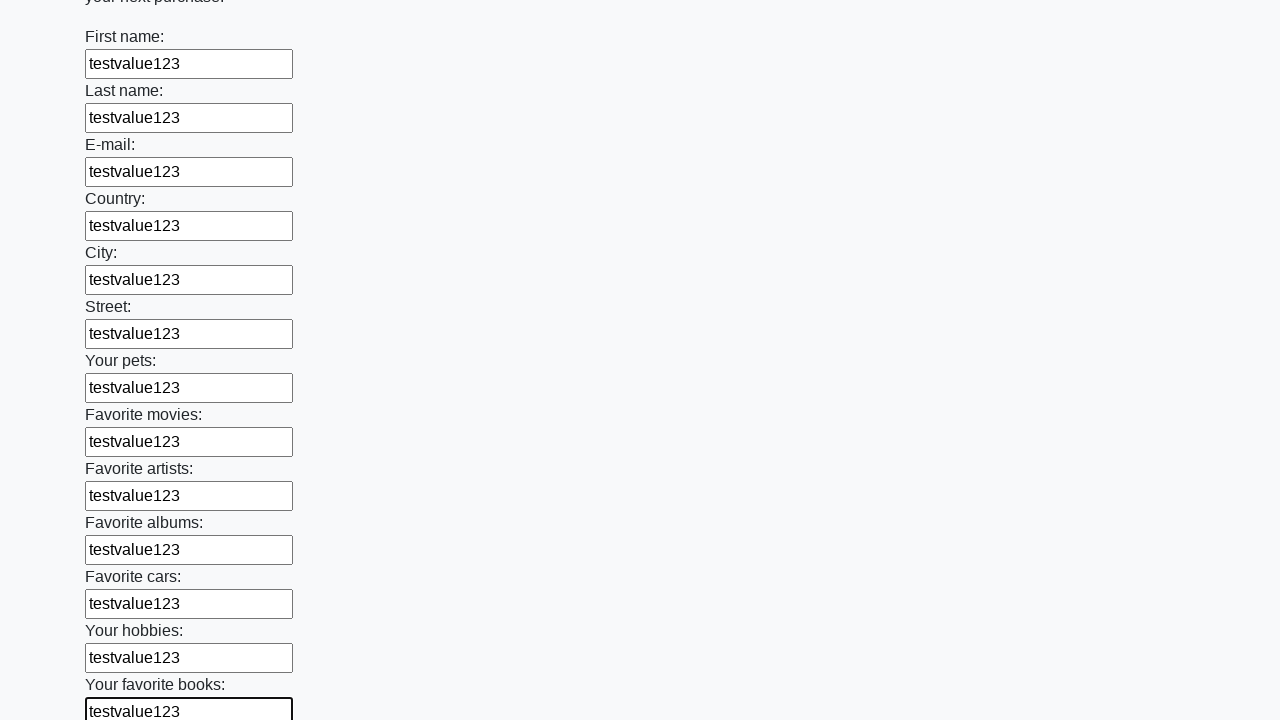

Filled input field with 'testvalue123' on input >> nth=13
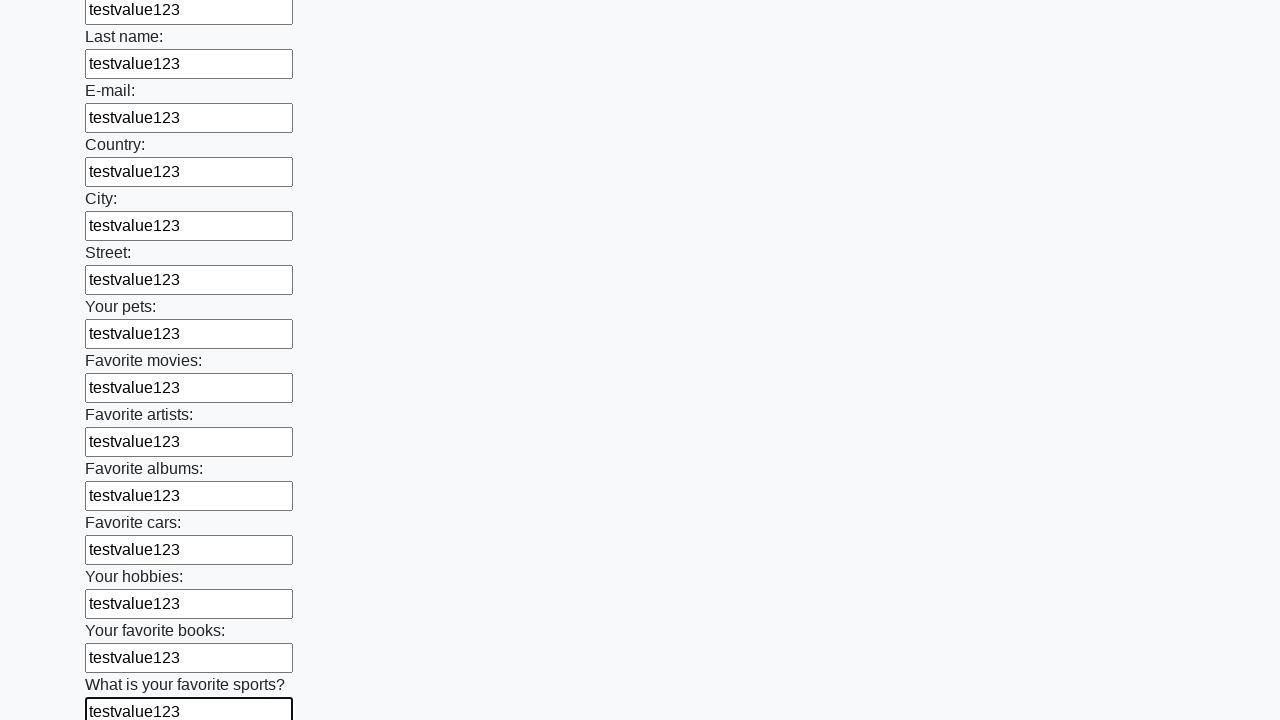

Filled input field with 'testvalue123' on input >> nth=14
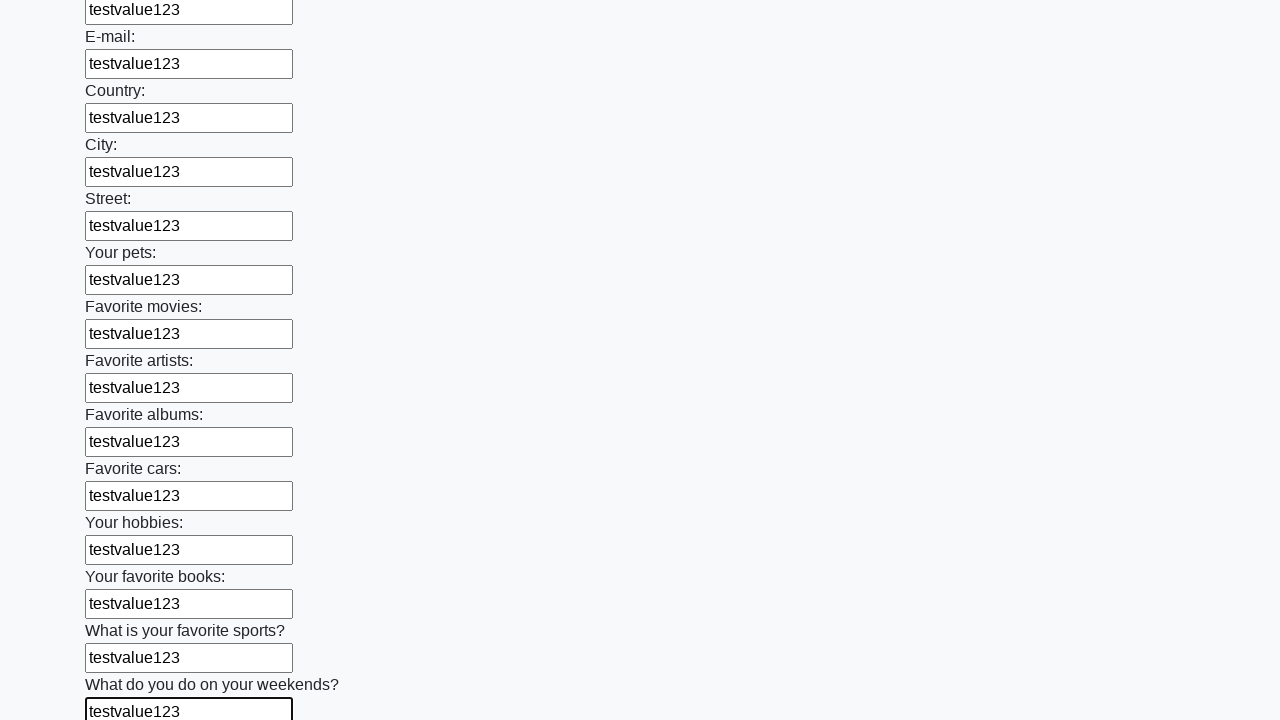

Filled input field with 'testvalue123' on input >> nth=15
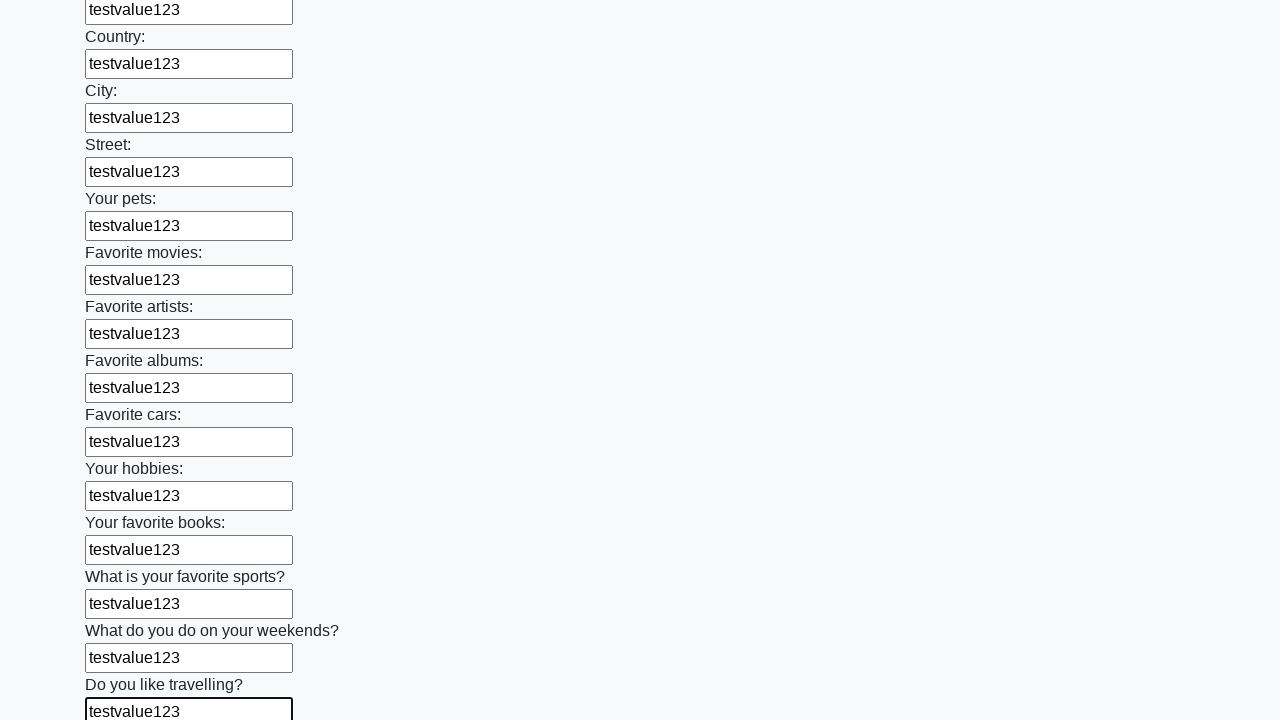

Filled input field with 'testvalue123' on input >> nth=16
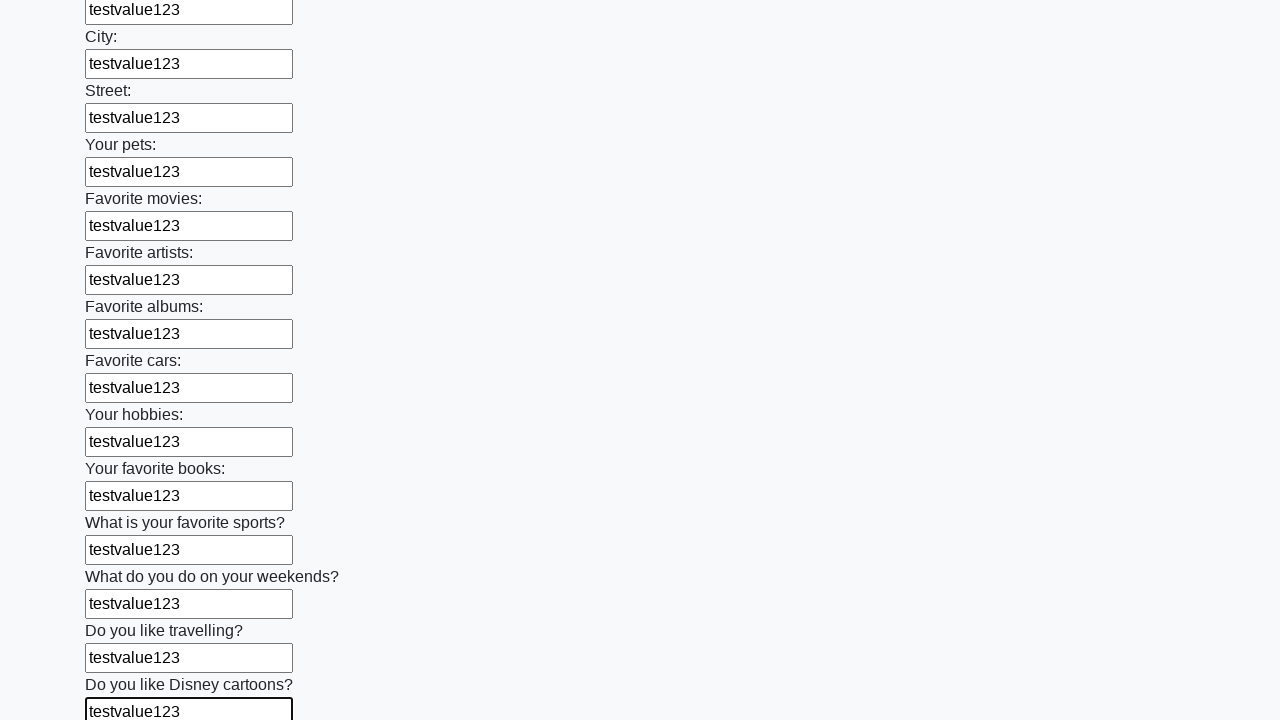

Filled input field with 'testvalue123' on input >> nth=17
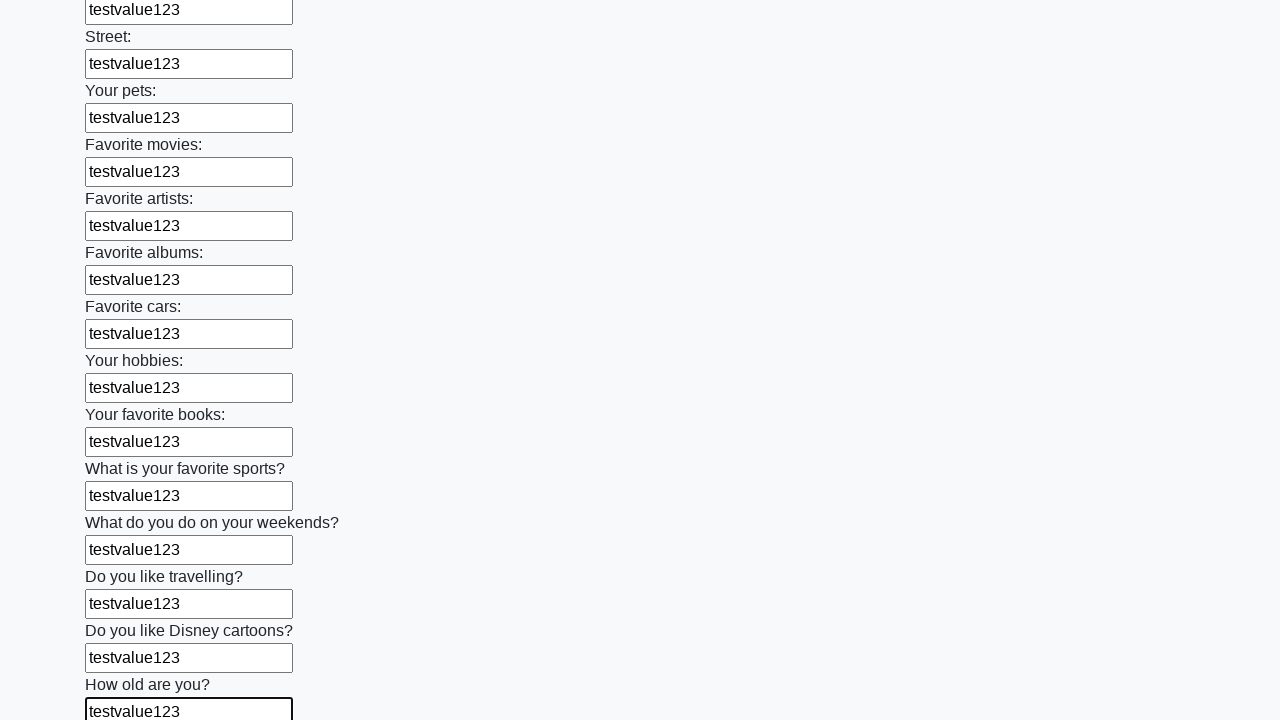

Filled input field with 'testvalue123' on input >> nth=18
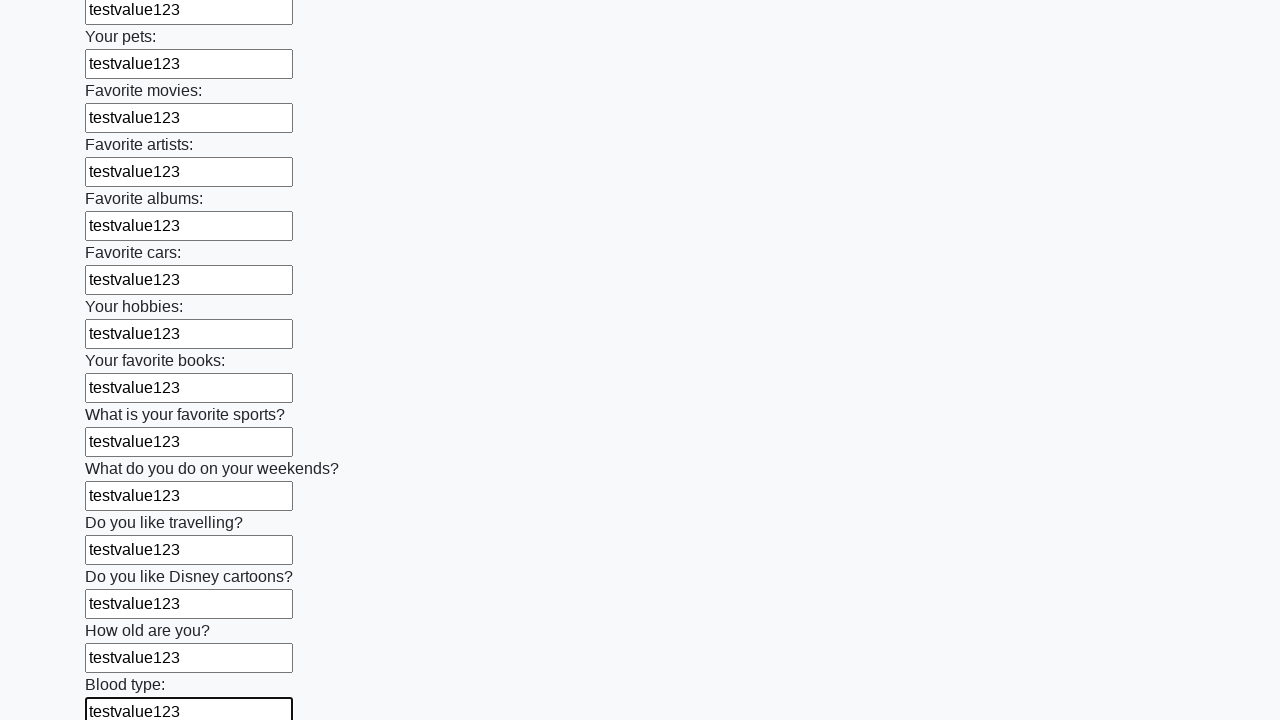

Filled input field with 'testvalue123' on input >> nth=19
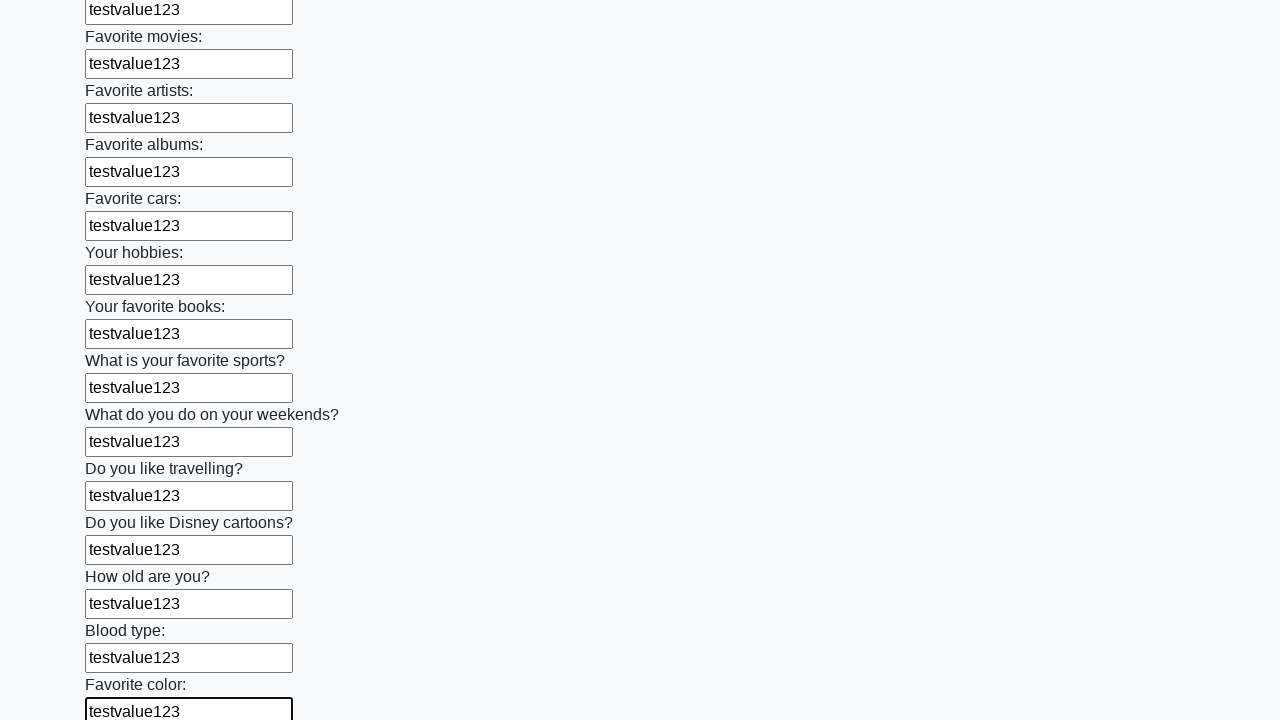

Filled input field with 'testvalue123' on input >> nth=20
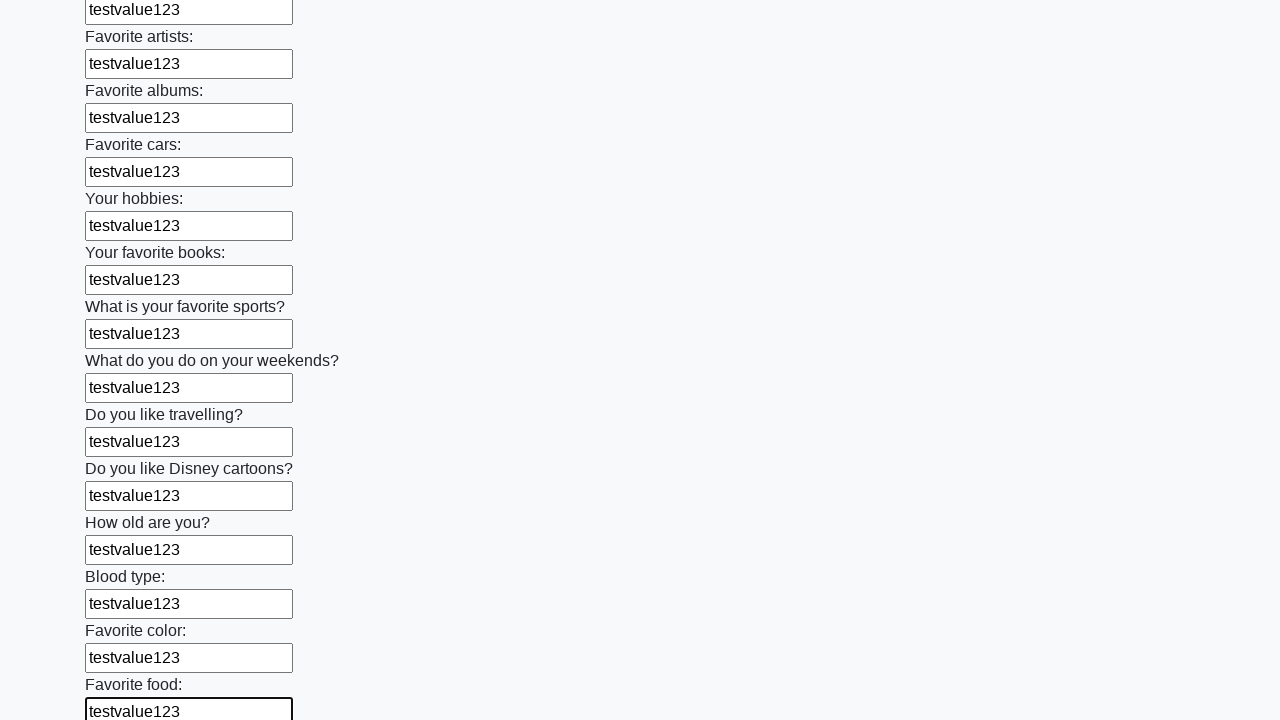

Filled input field with 'testvalue123' on input >> nth=21
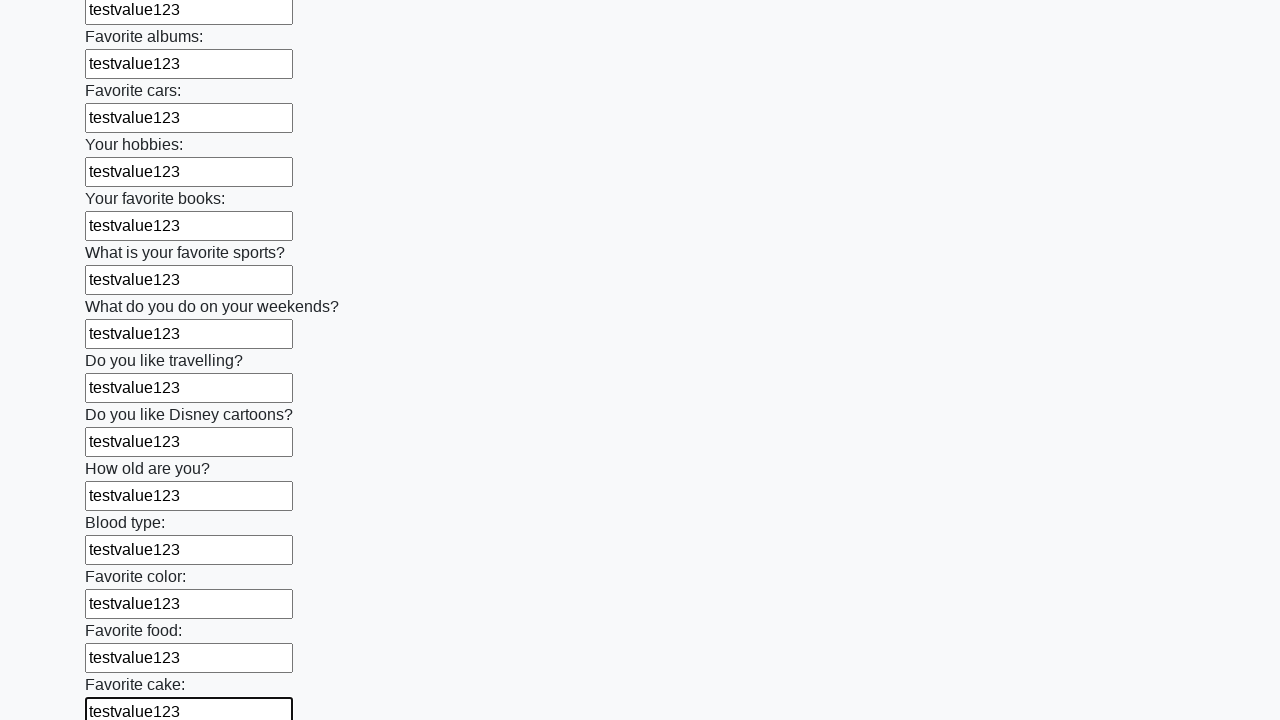

Filled input field with 'testvalue123' on input >> nth=22
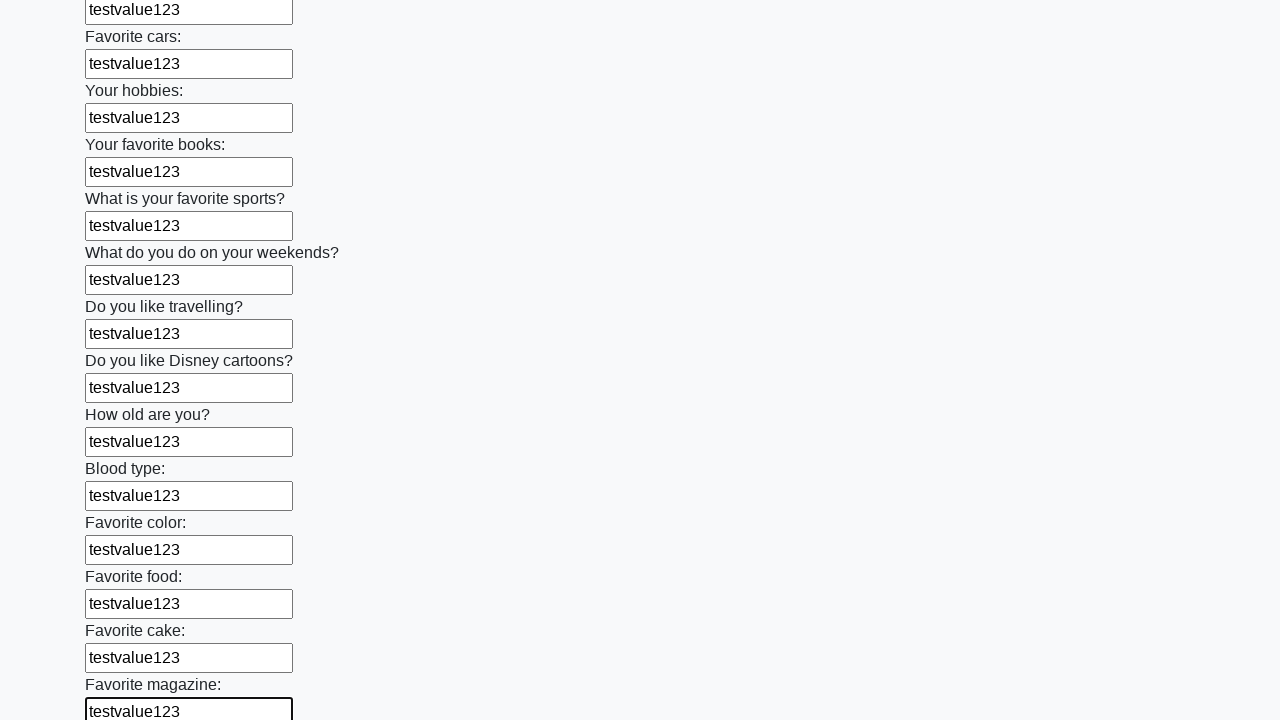

Filled input field with 'testvalue123' on input >> nth=23
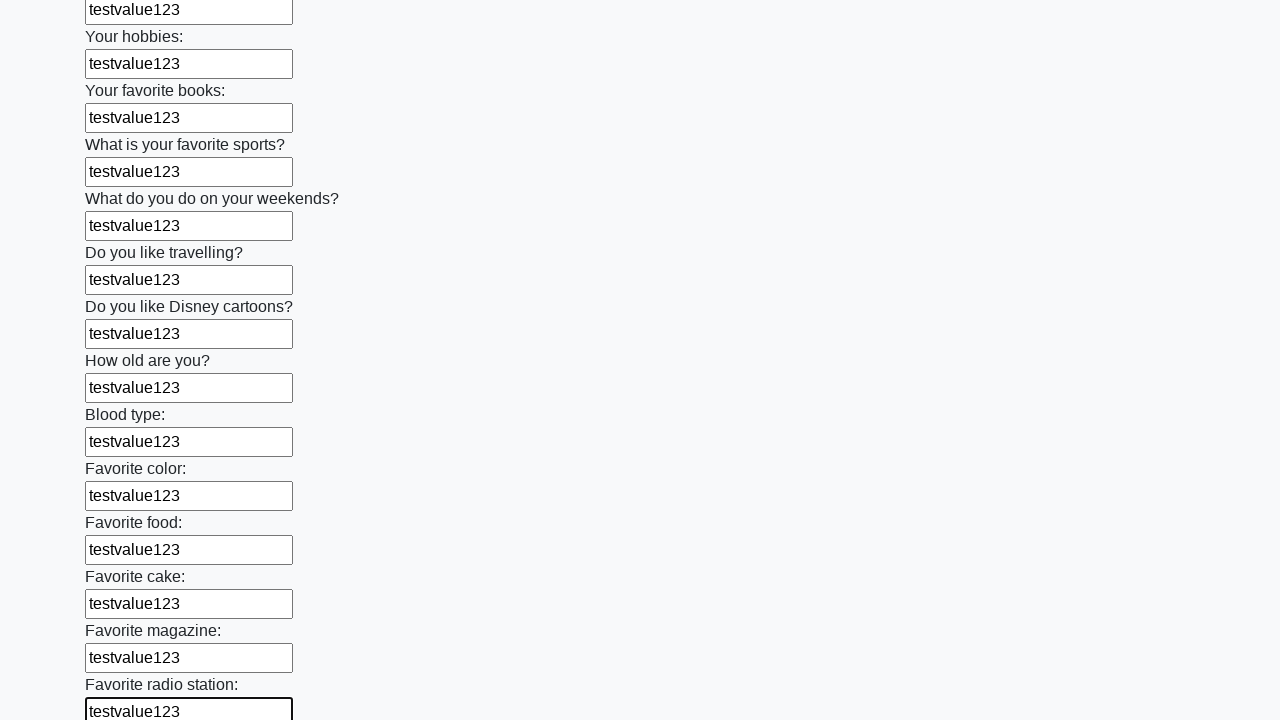

Filled input field with 'testvalue123' on input >> nth=24
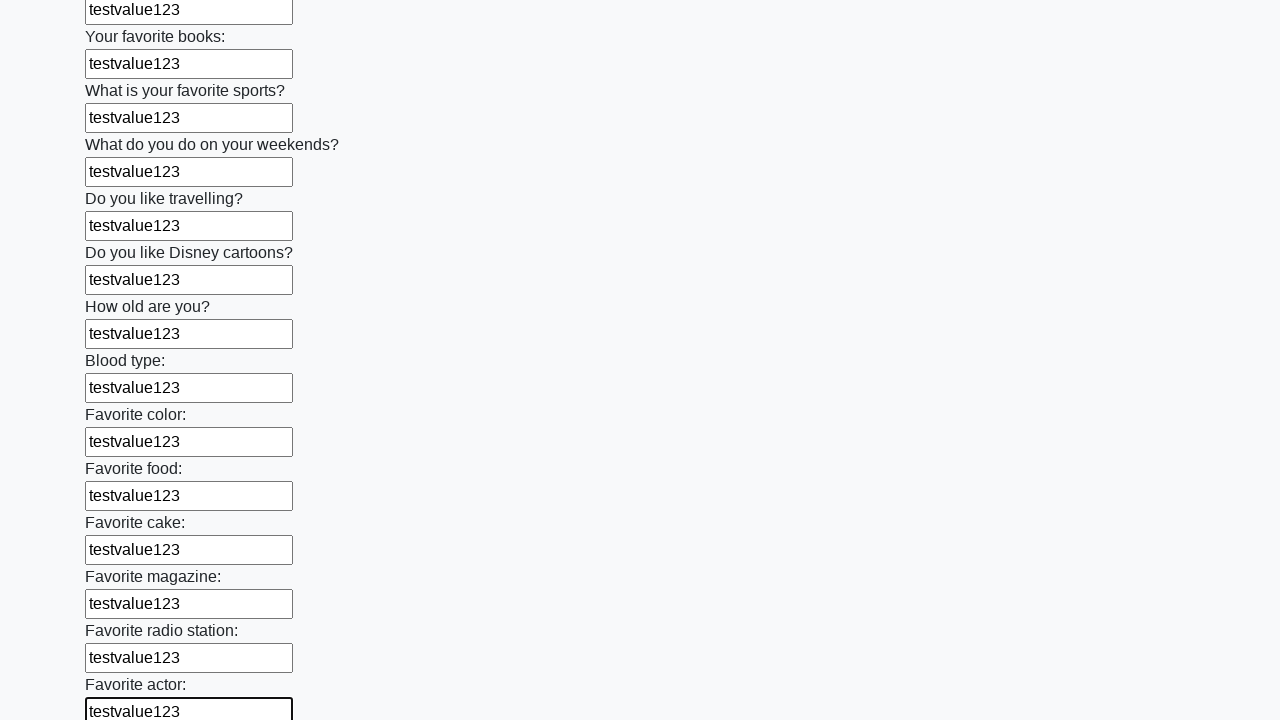

Filled input field with 'testvalue123' on input >> nth=25
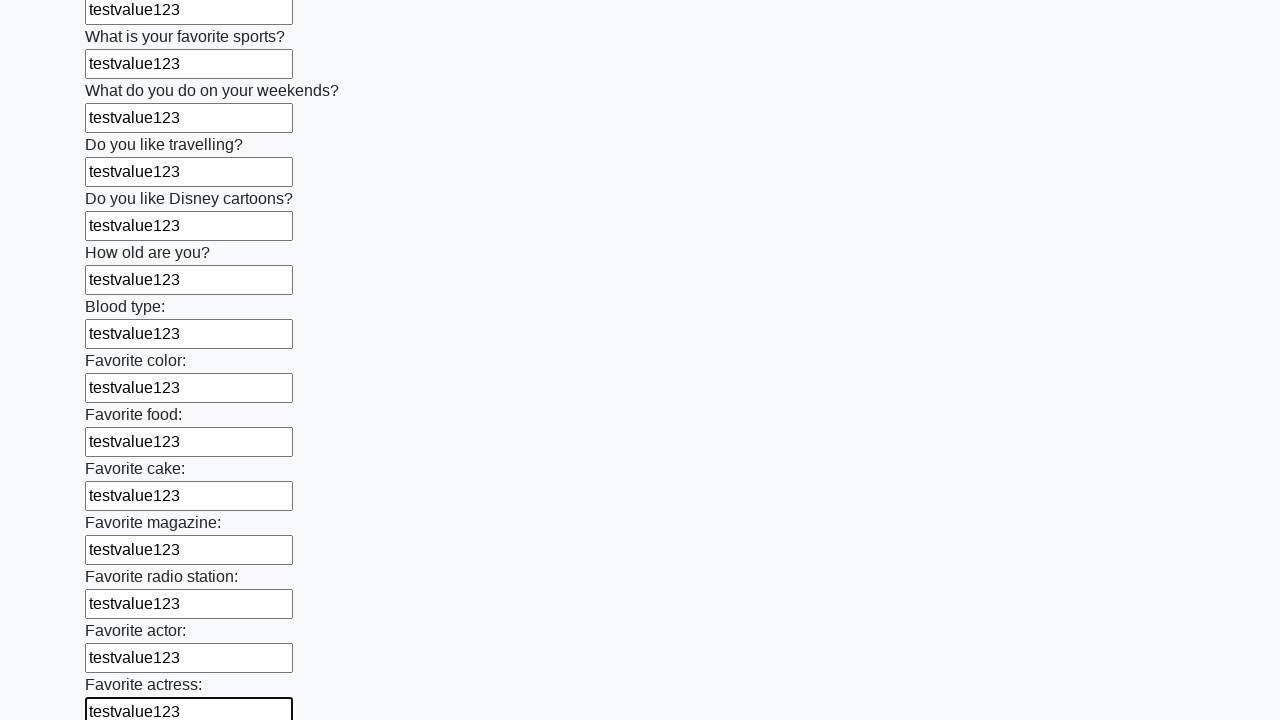

Filled input field with 'testvalue123' on input >> nth=26
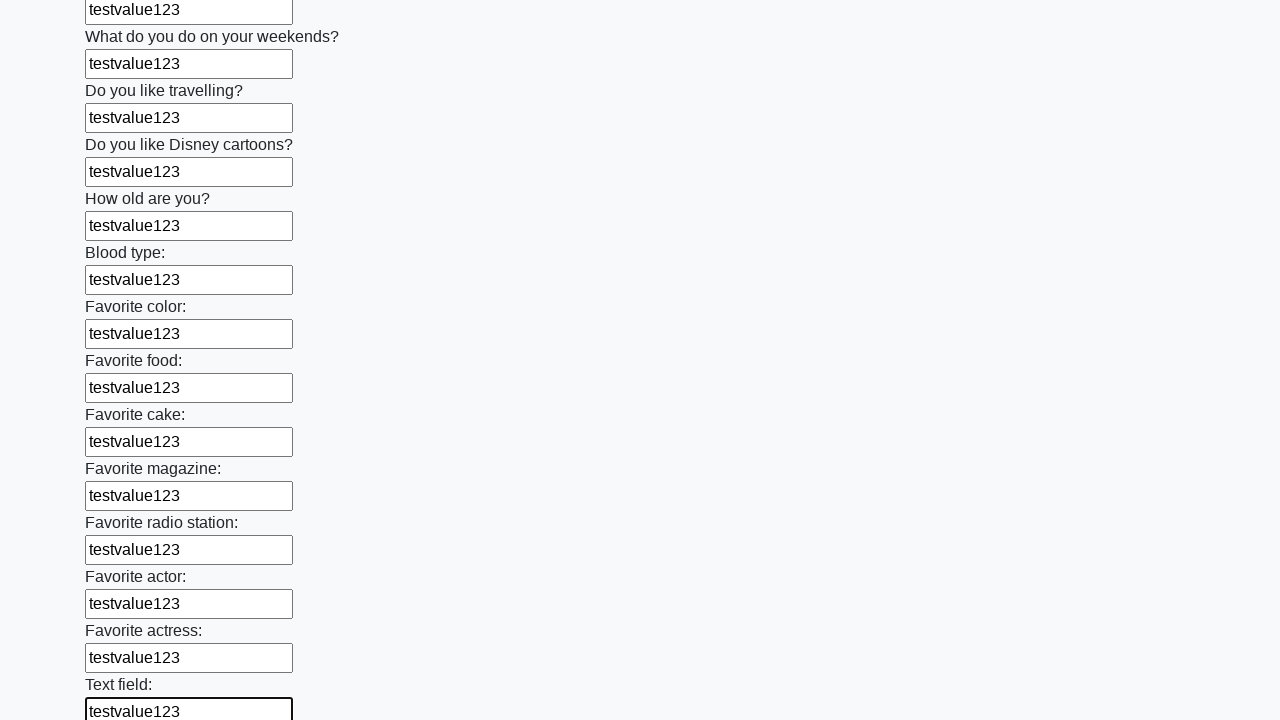

Filled input field with 'testvalue123' on input >> nth=27
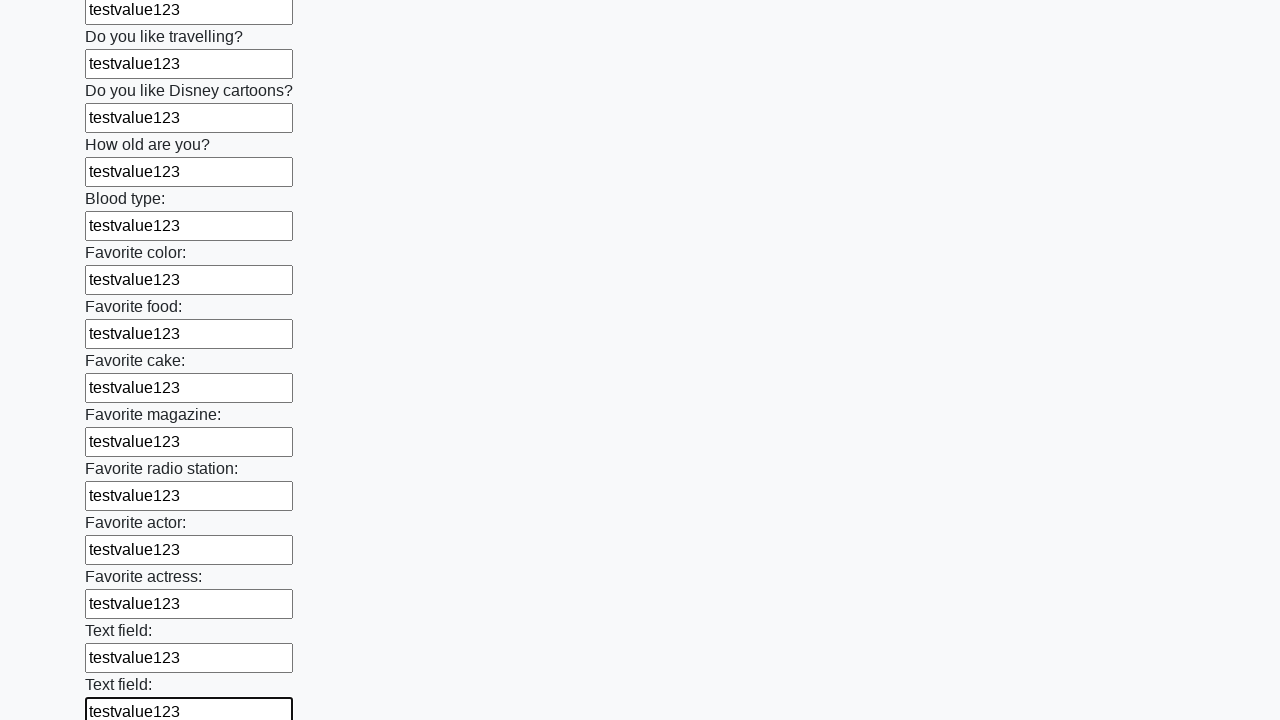

Filled input field with 'testvalue123' on input >> nth=28
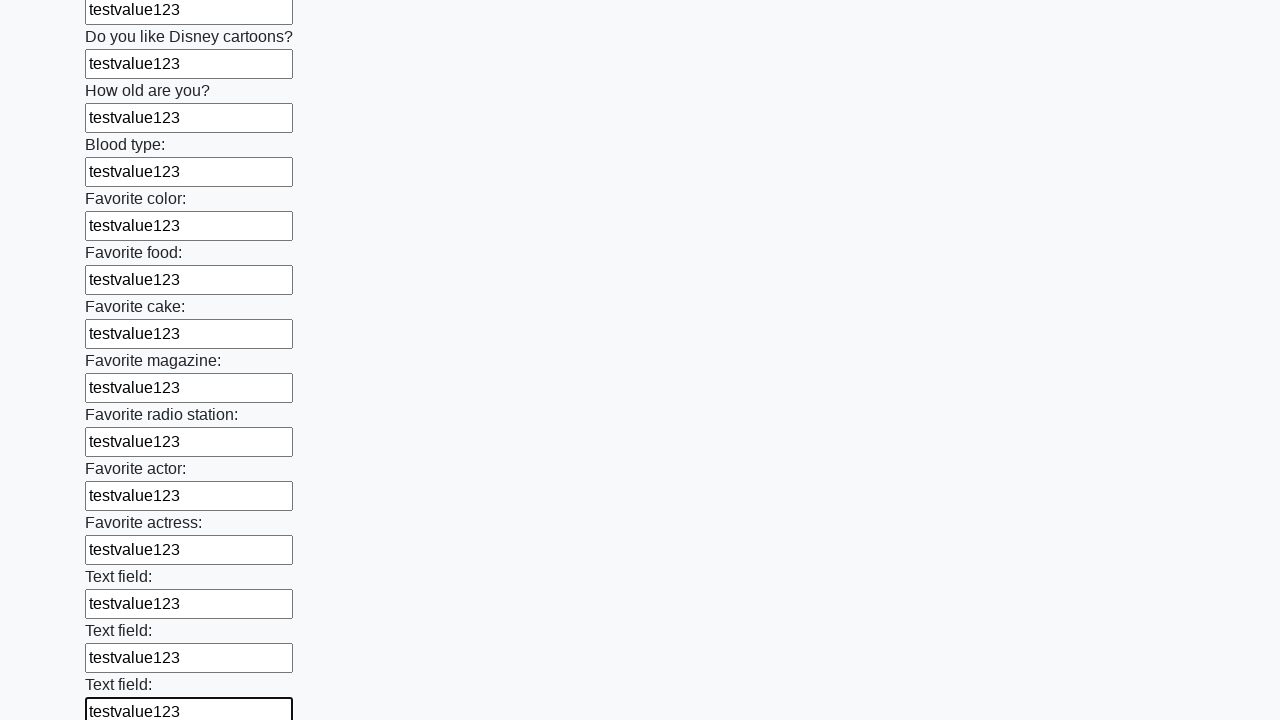

Filled input field with 'testvalue123' on input >> nth=29
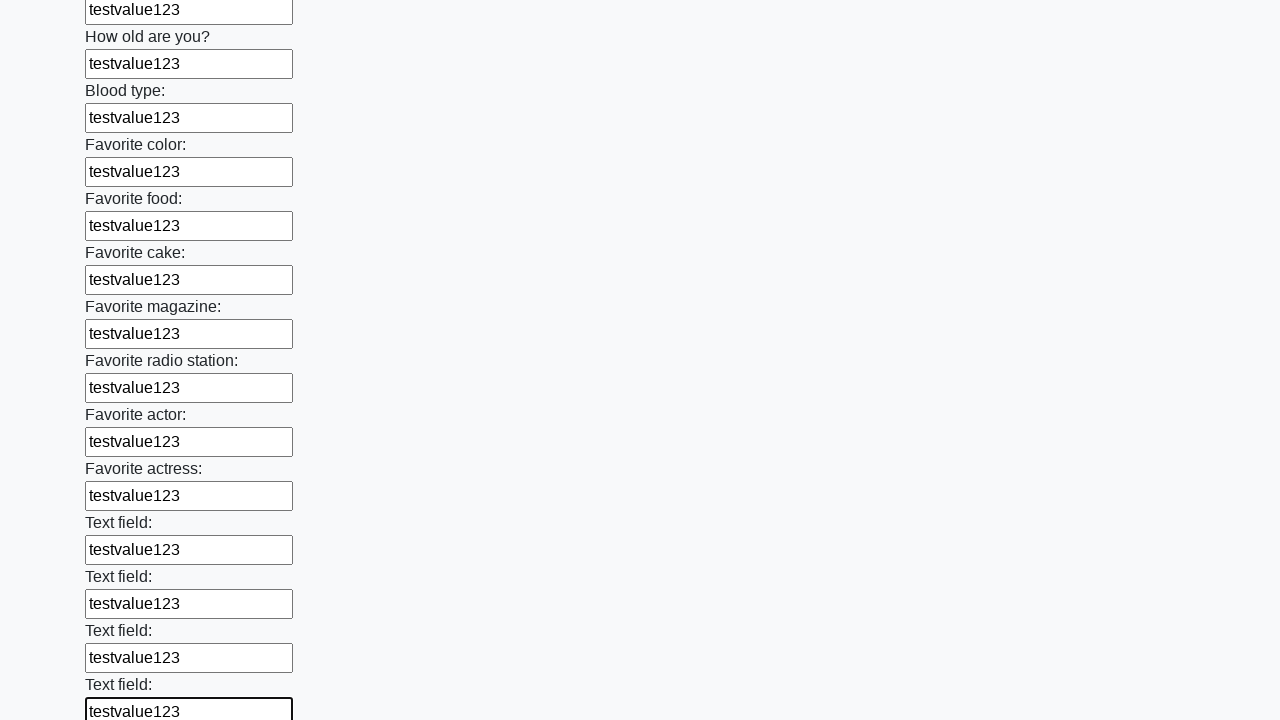

Filled input field with 'testvalue123' on input >> nth=30
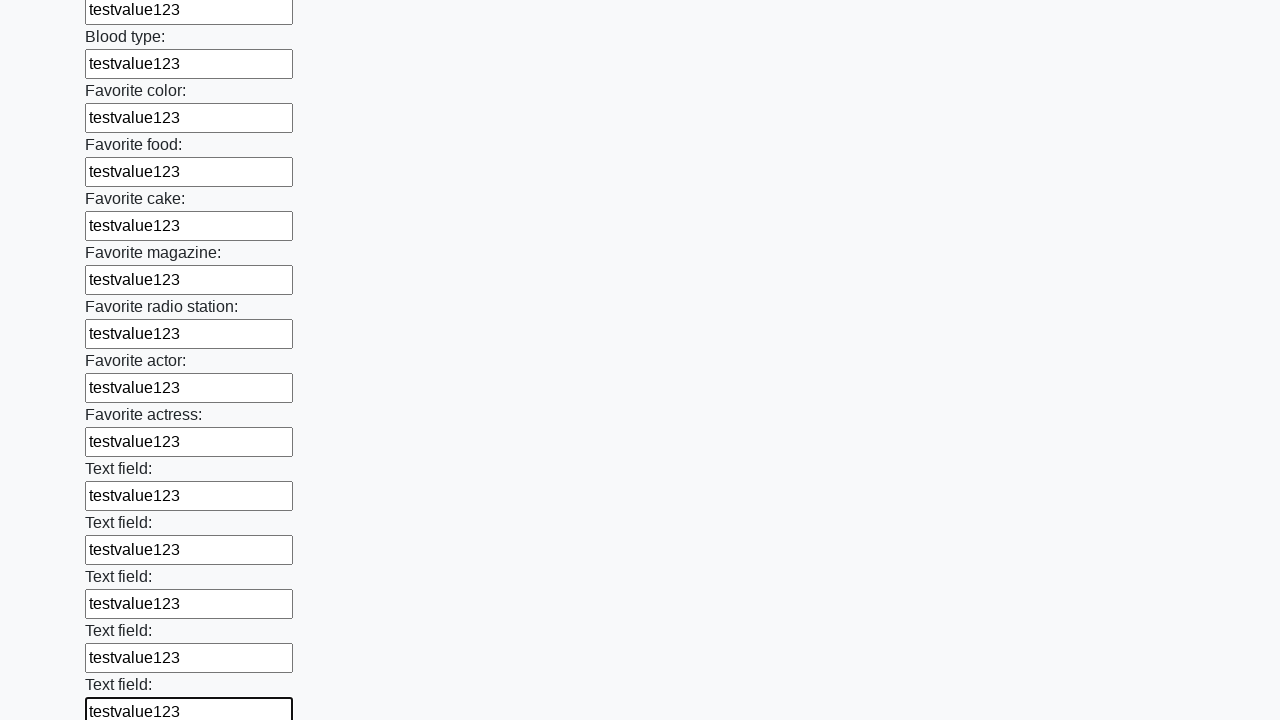

Filled input field with 'testvalue123' on input >> nth=31
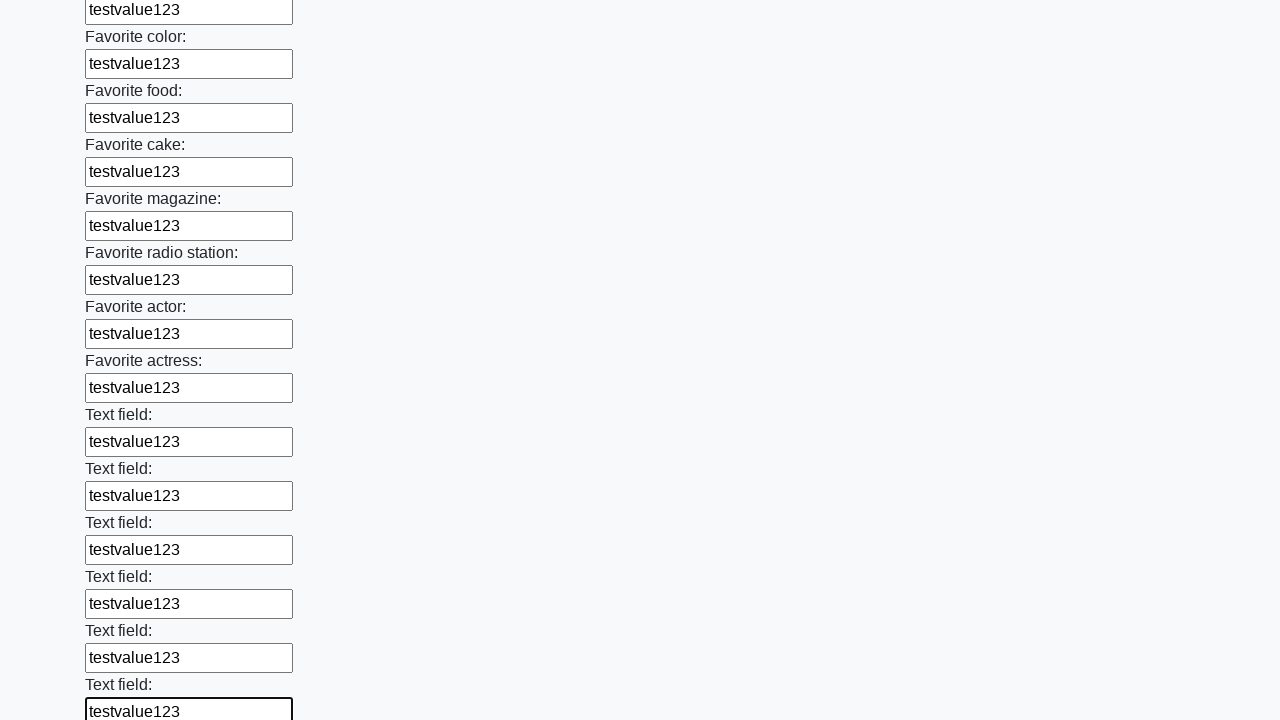

Filled input field with 'testvalue123' on input >> nth=32
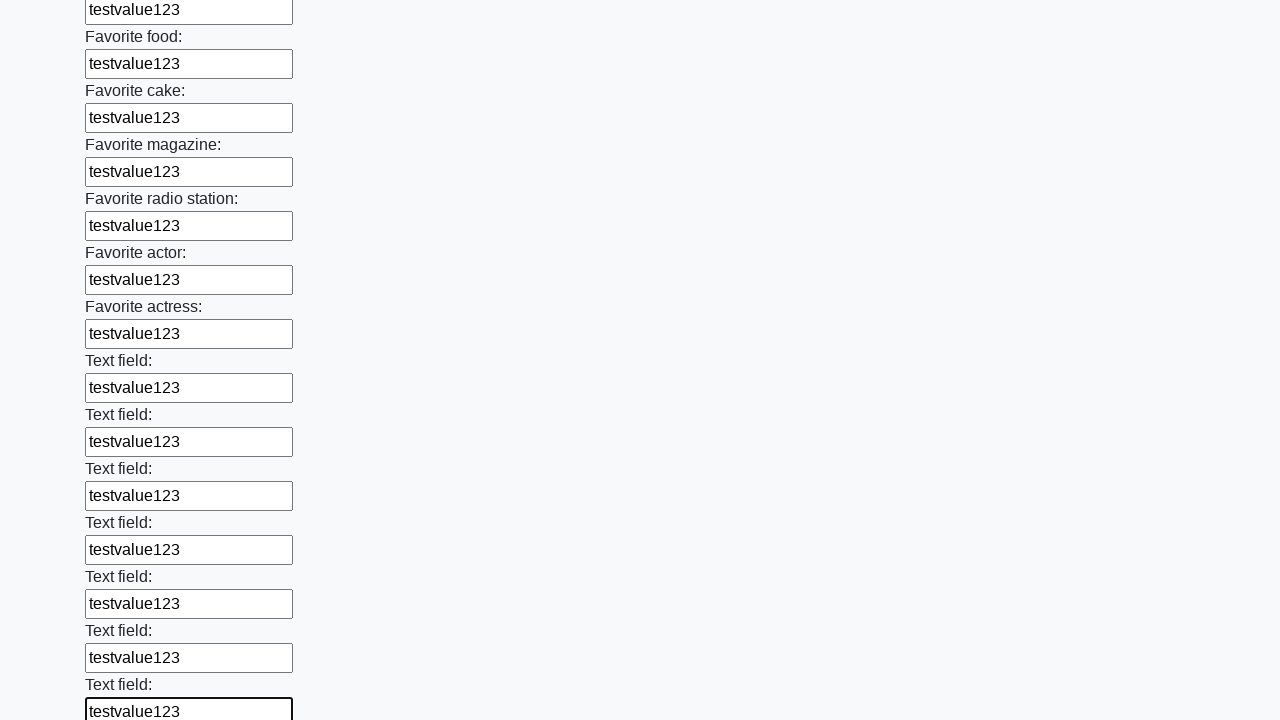

Filled input field with 'testvalue123' on input >> nth=33
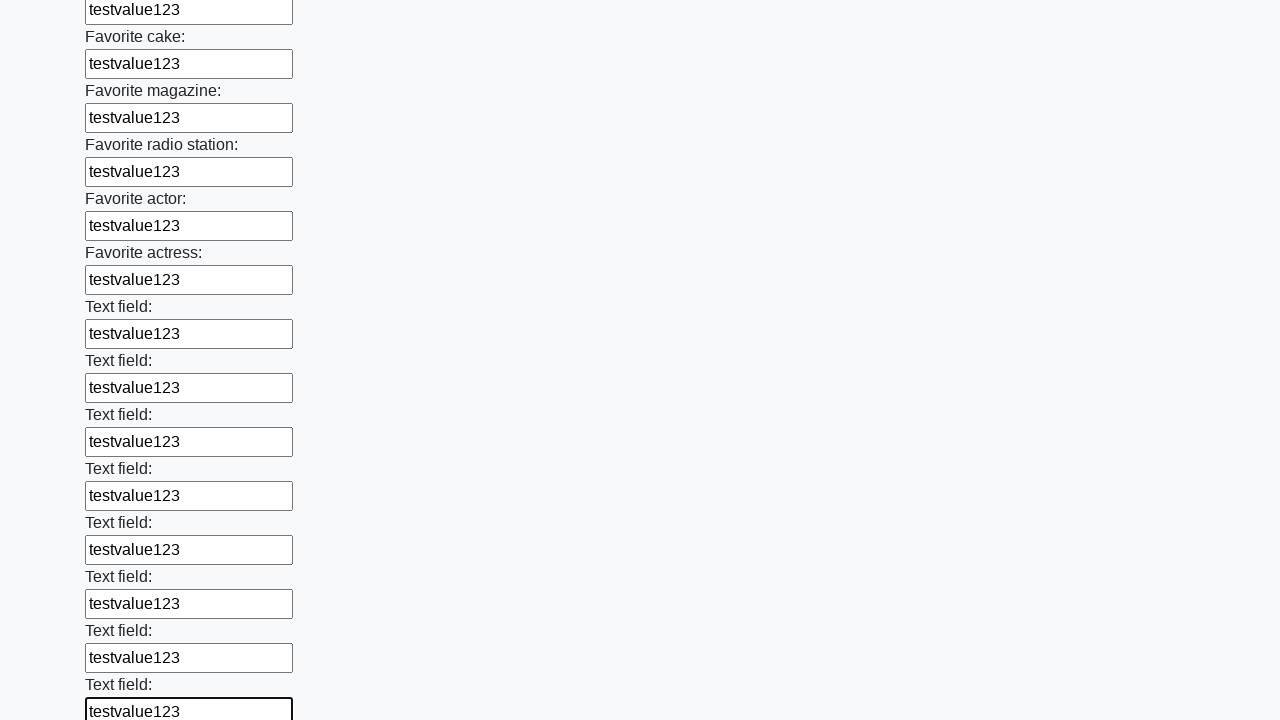

Filled input field with 'testvalue123' on input >> nth=34
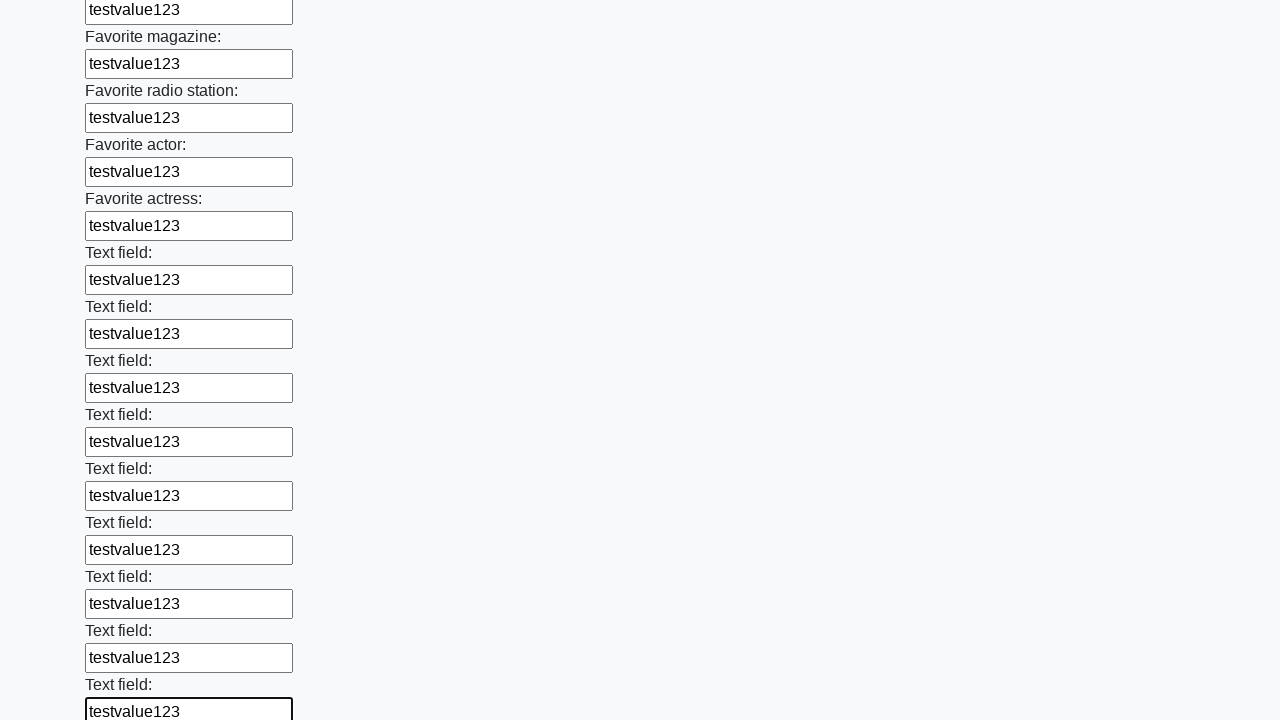

Filled input field with 'testvalue123' on input >> nth=35
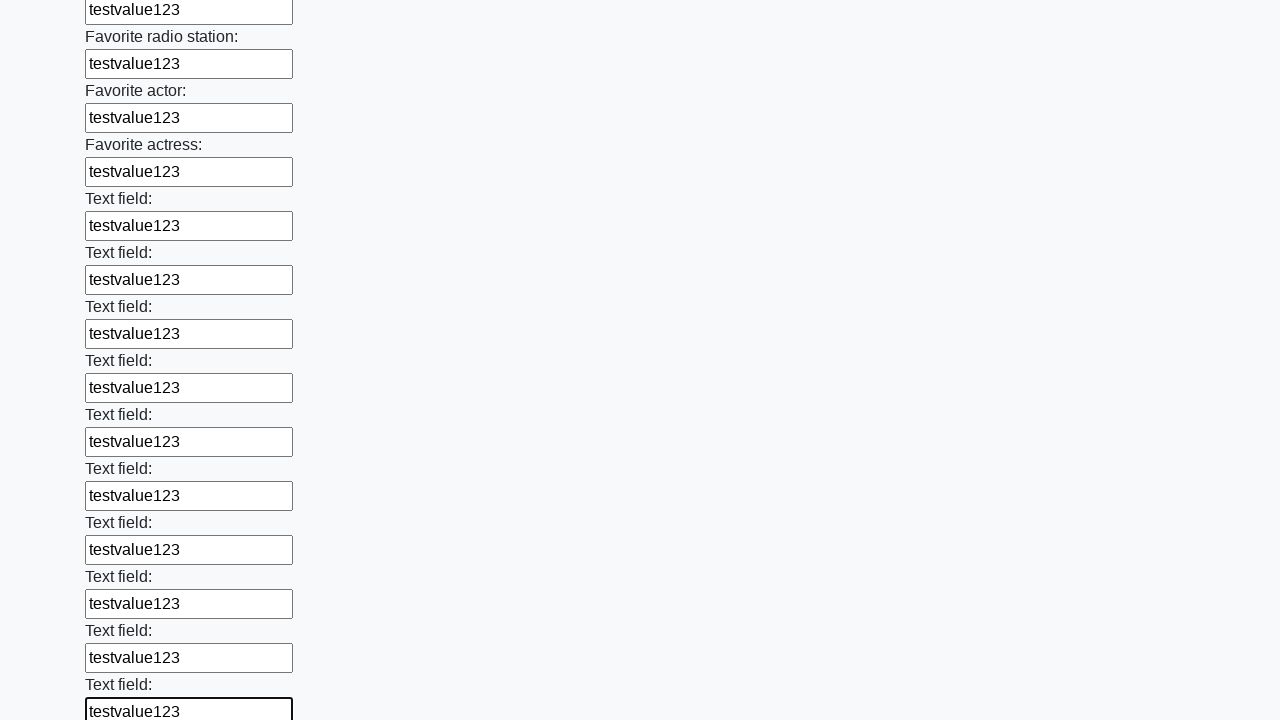

Filled input field with 'testvalue123' on input >> nth=36
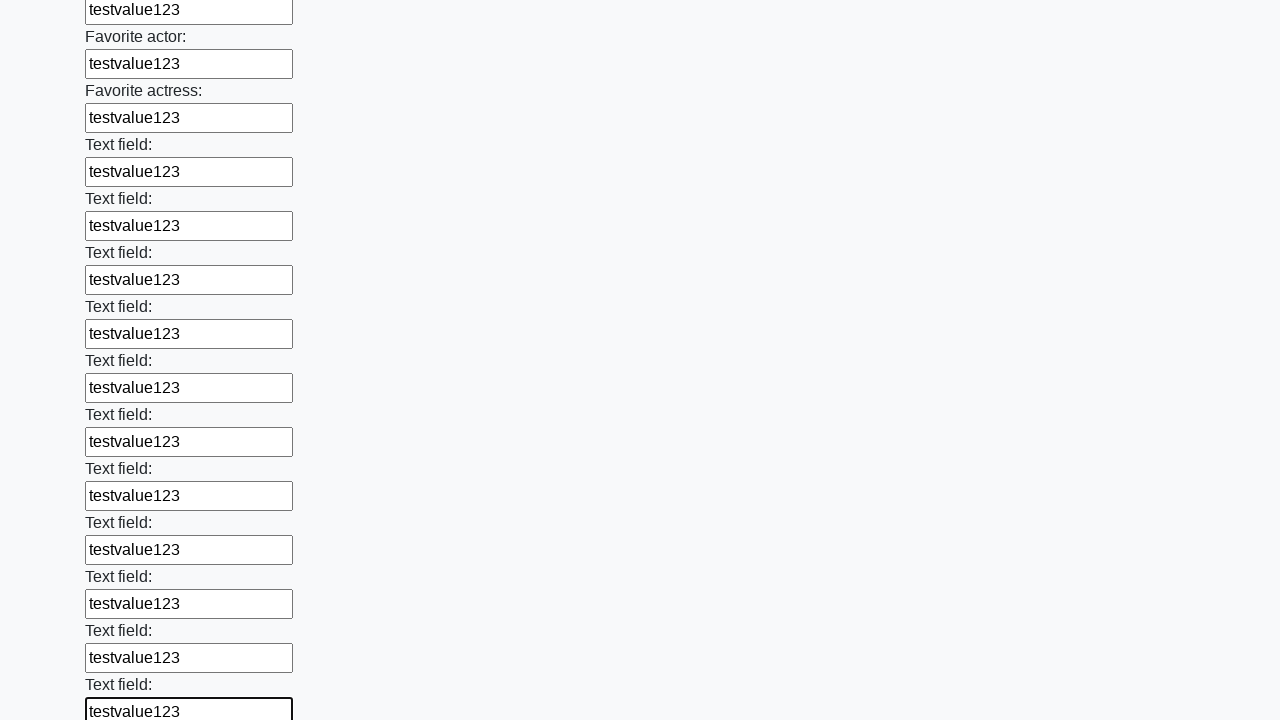

Filled input field with 'testvalue123' on input >> nth=37
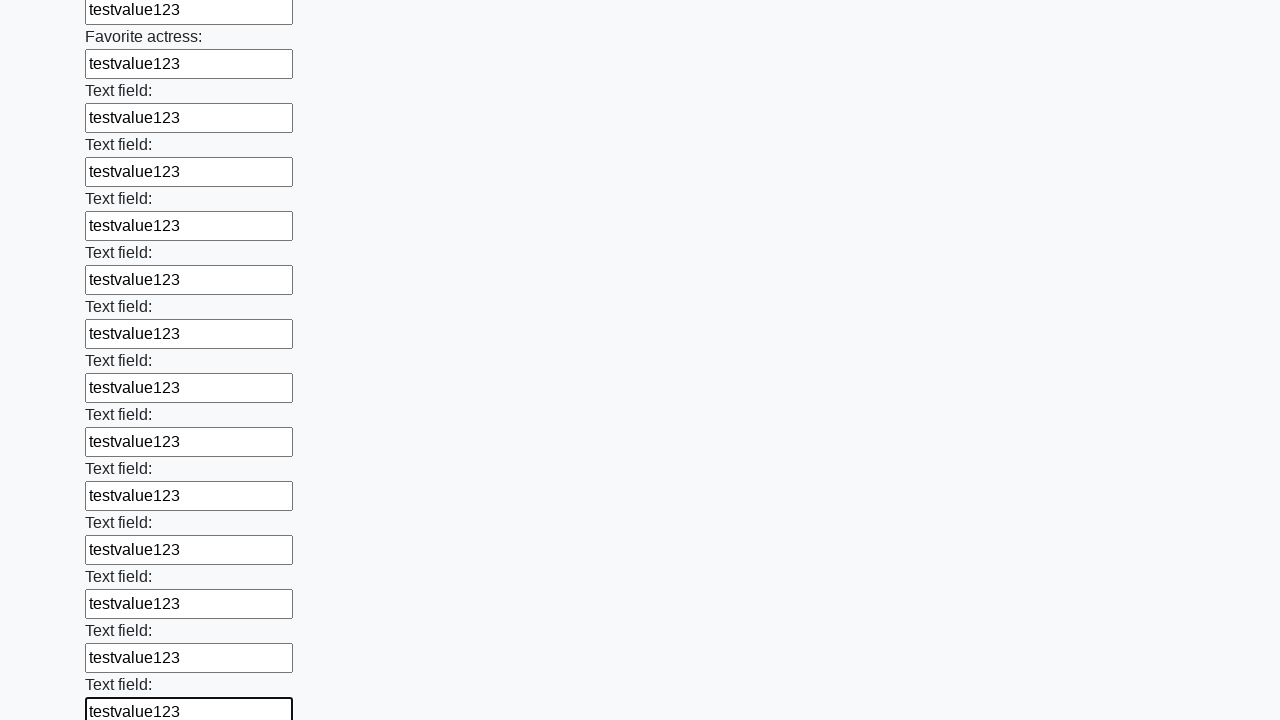

Filled input field with 'testvalue123' on input >> nth=38
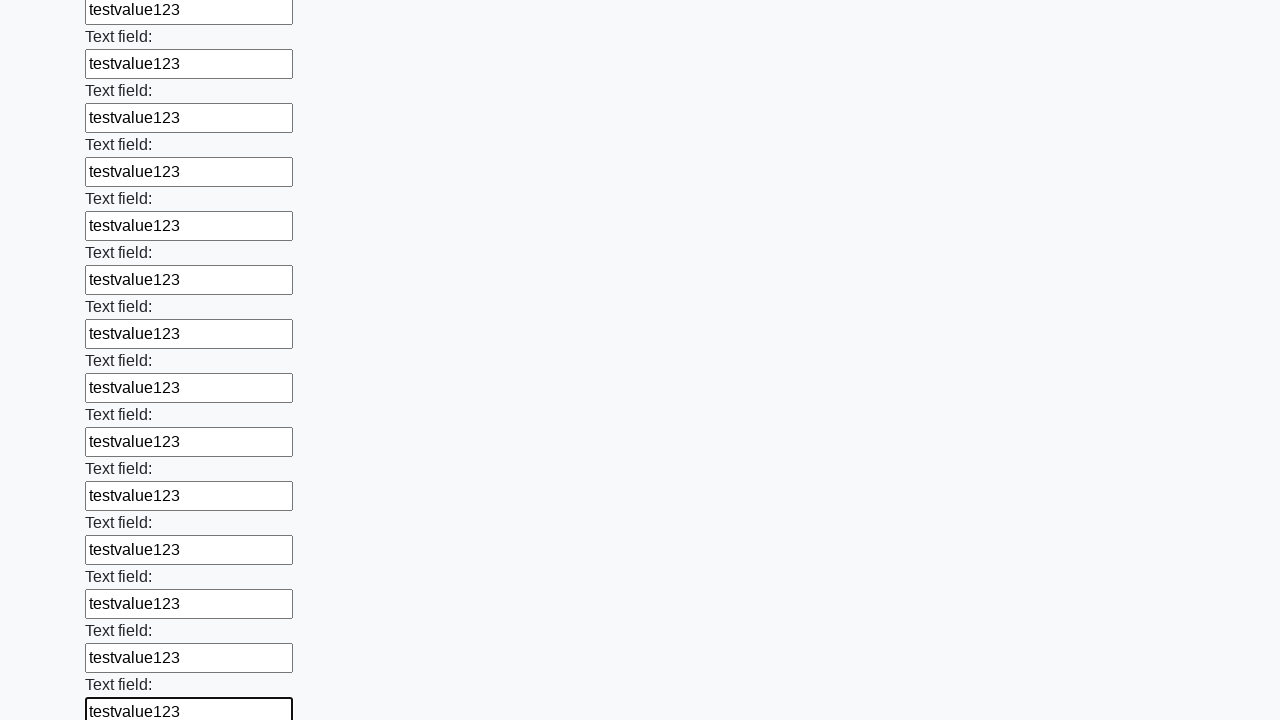

Filled input field with 'testvalue123' on input >> nth=39
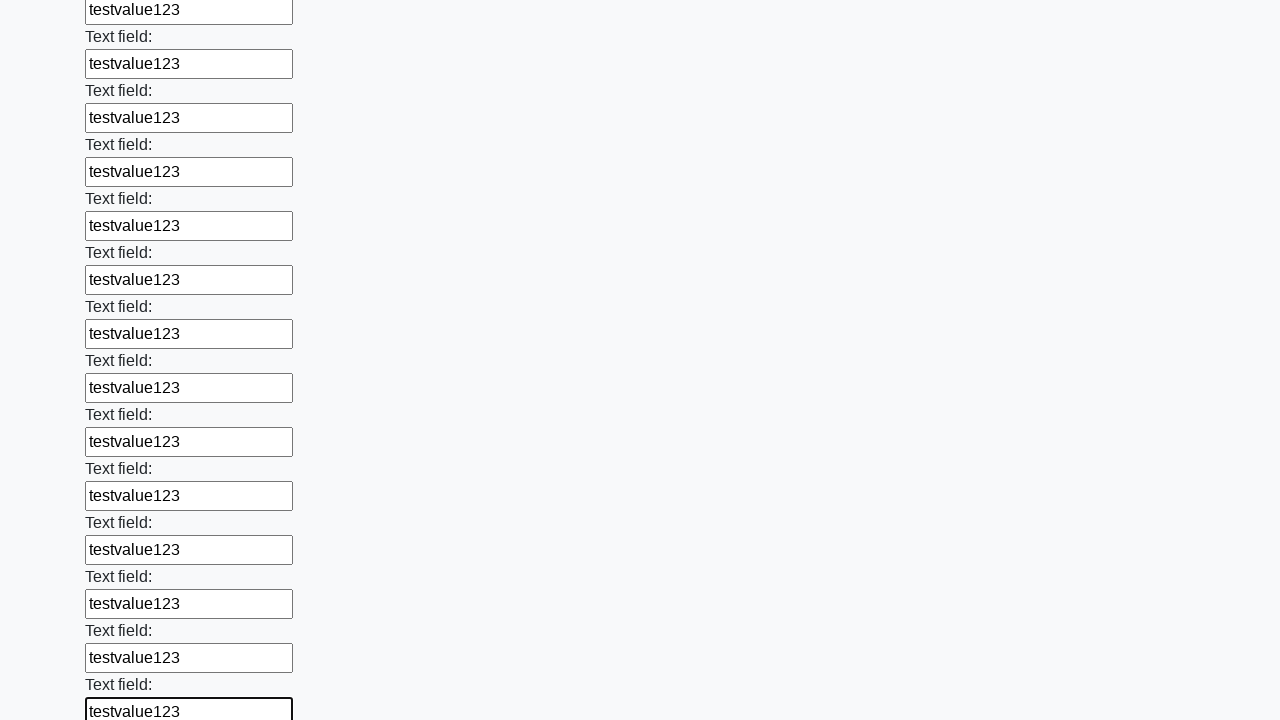

Filled input field with 'testvalue123' on input >> nth=40
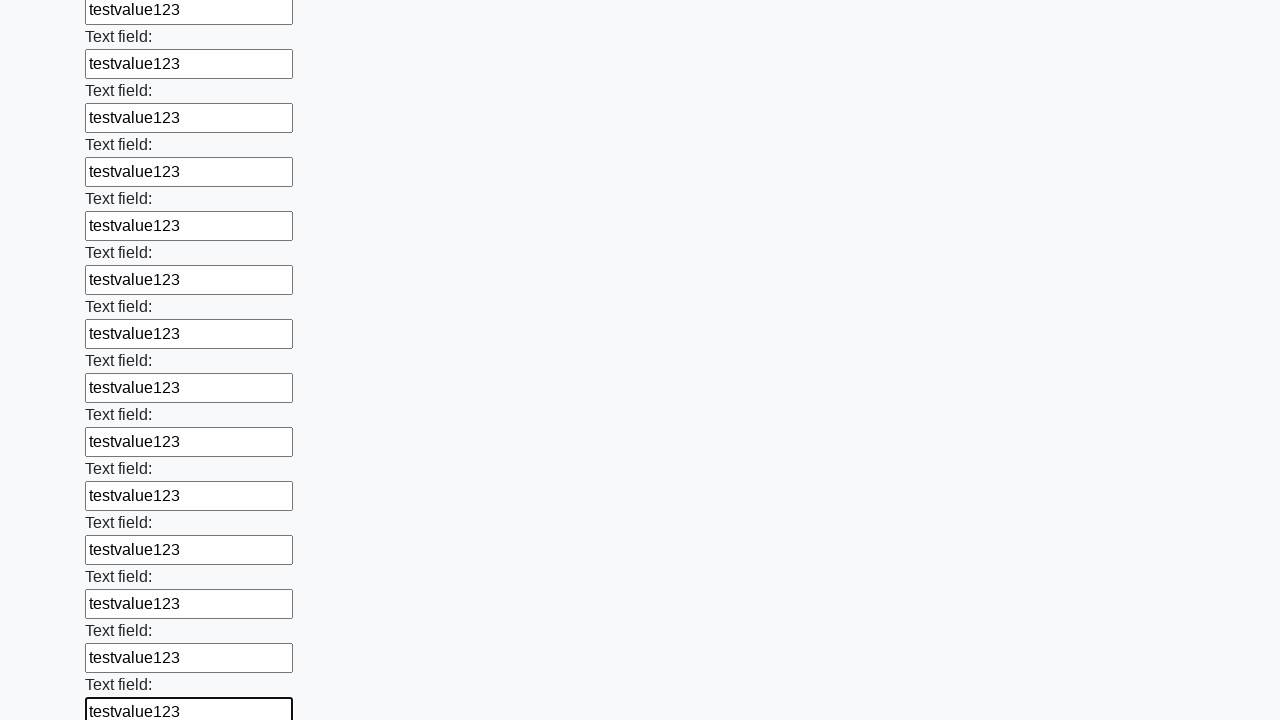

Filled input field with 'testvalue123' on input >> nth=41
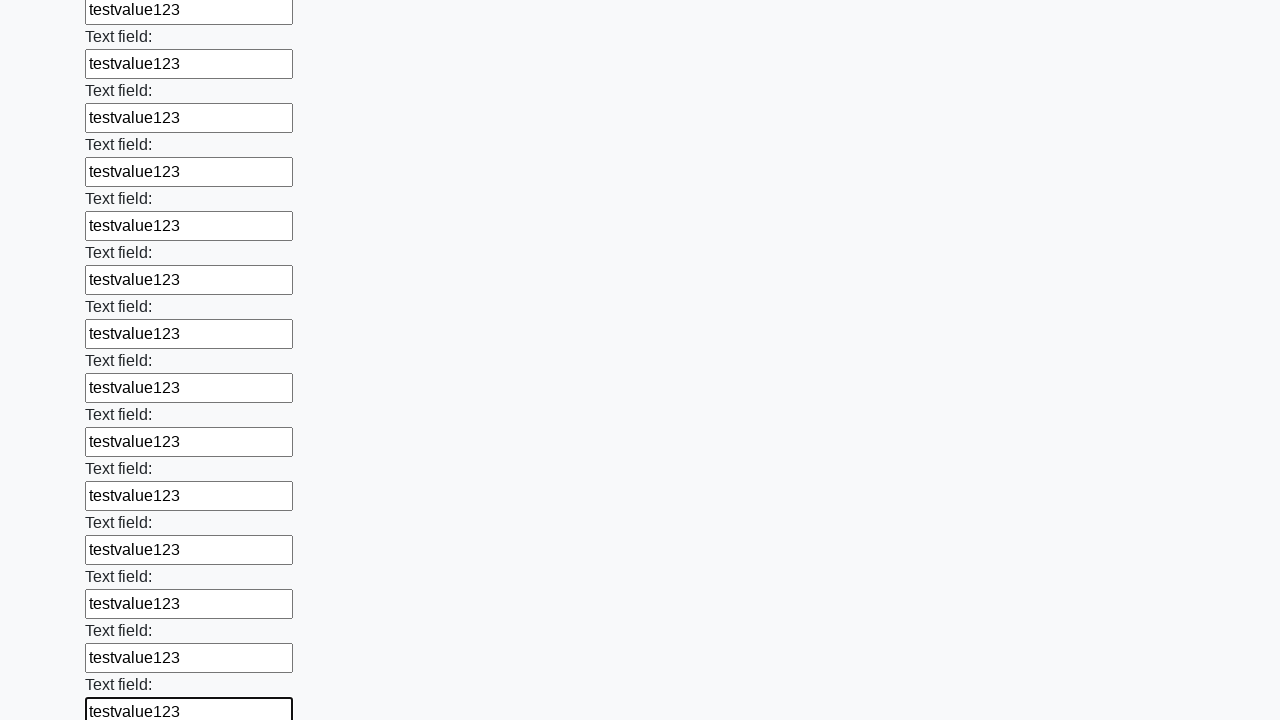

Filled input field with 'testvalue123' on input >> nth=42
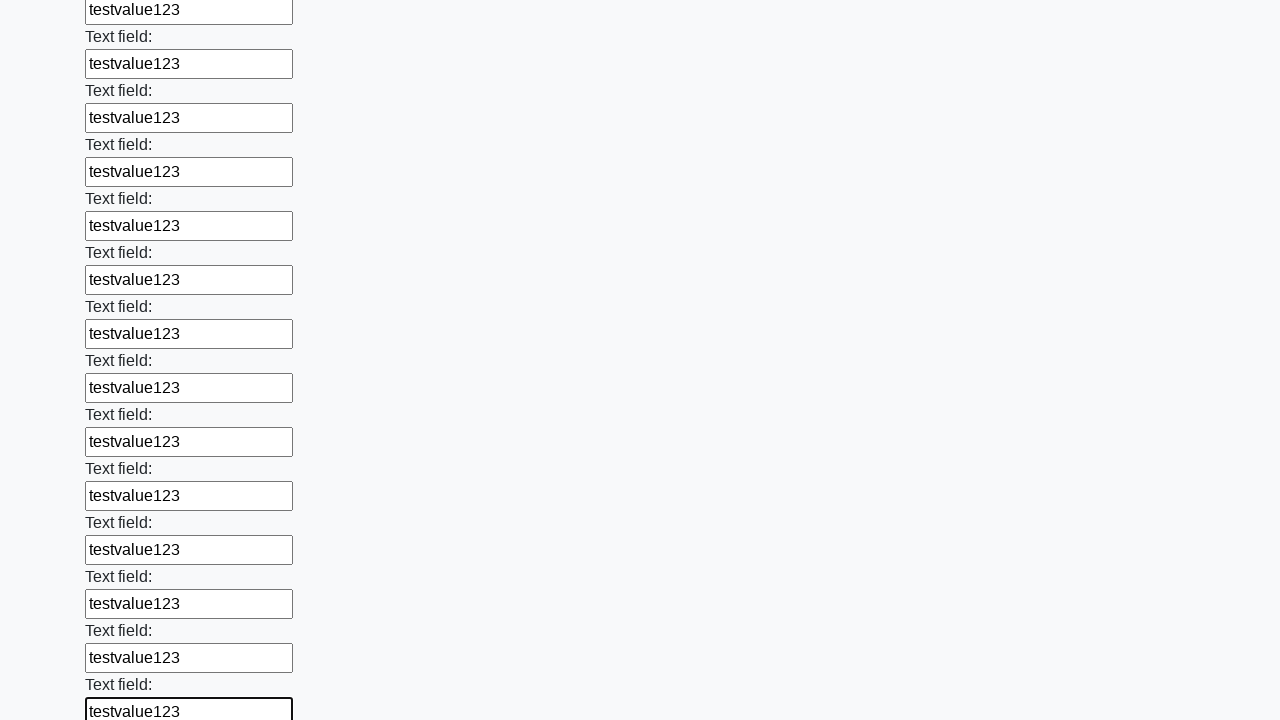

Filled input field with 'testvalue123' on input >> nth=43
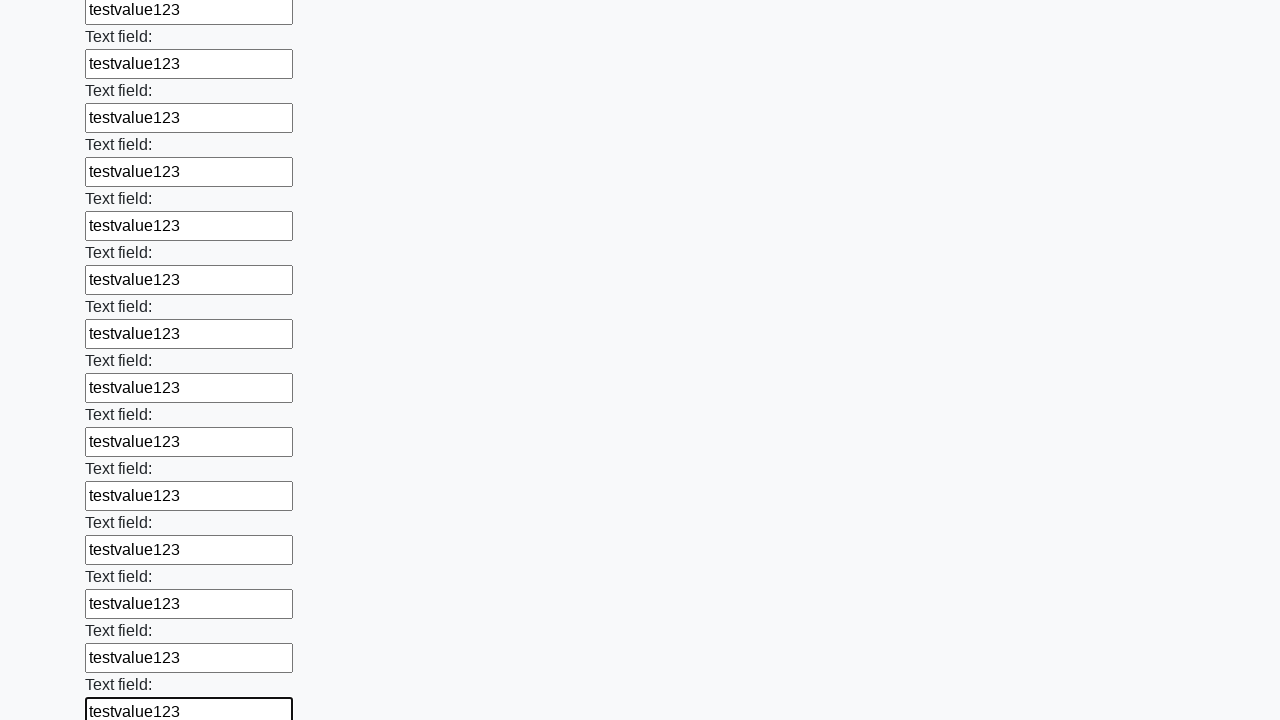

Filled input field with 'testvalue123' on input >> nth=44
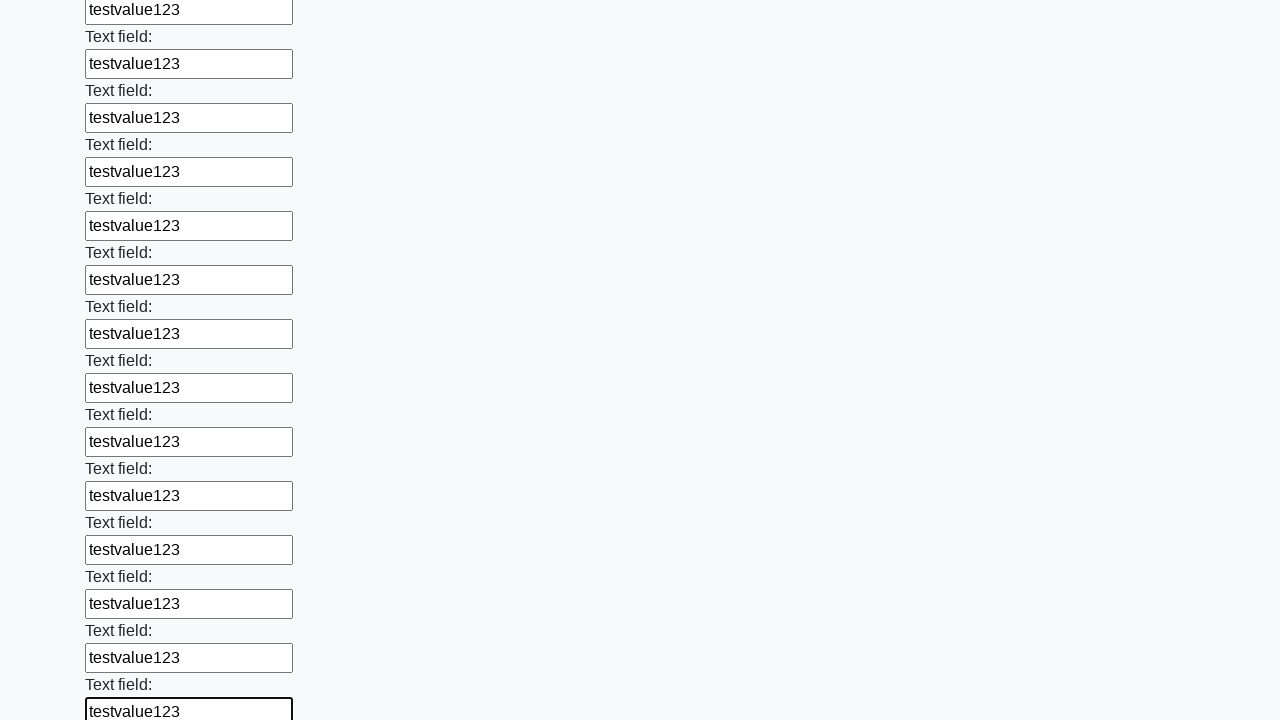

Filled input field with 'testvalue123' on input >> nth=45
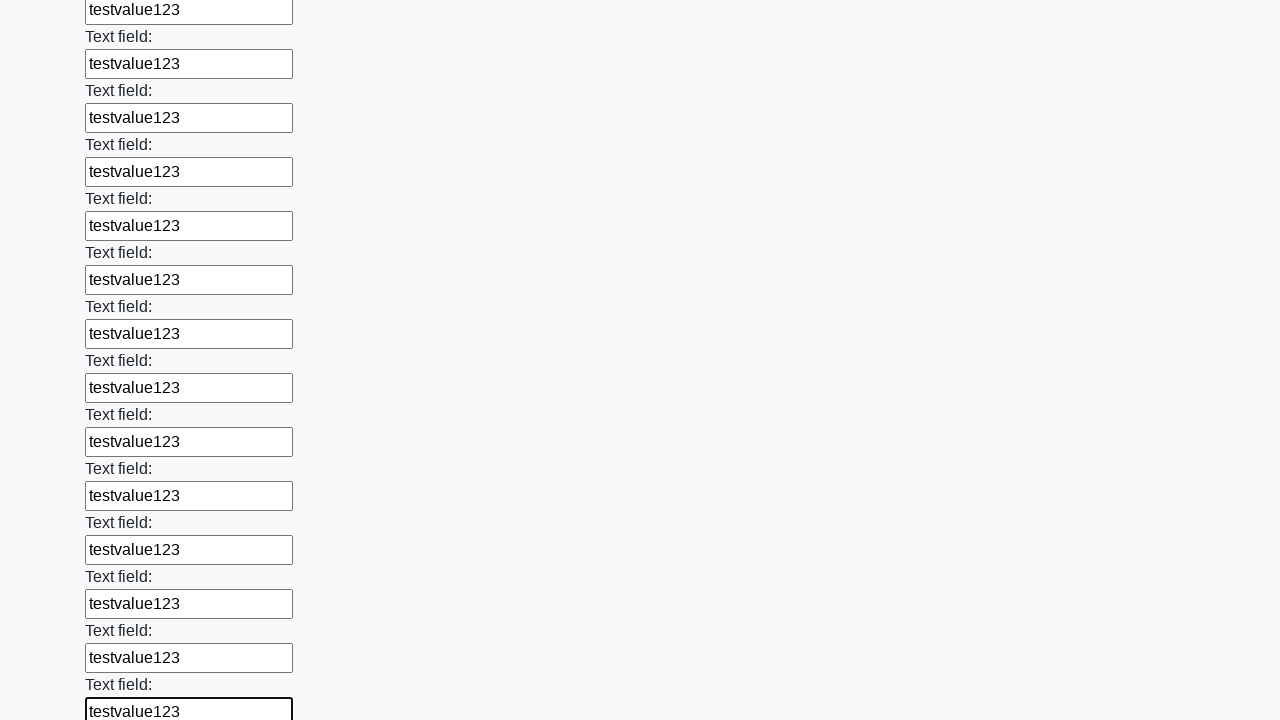

Filled input field with 'testvalue123' on input >> nth=46
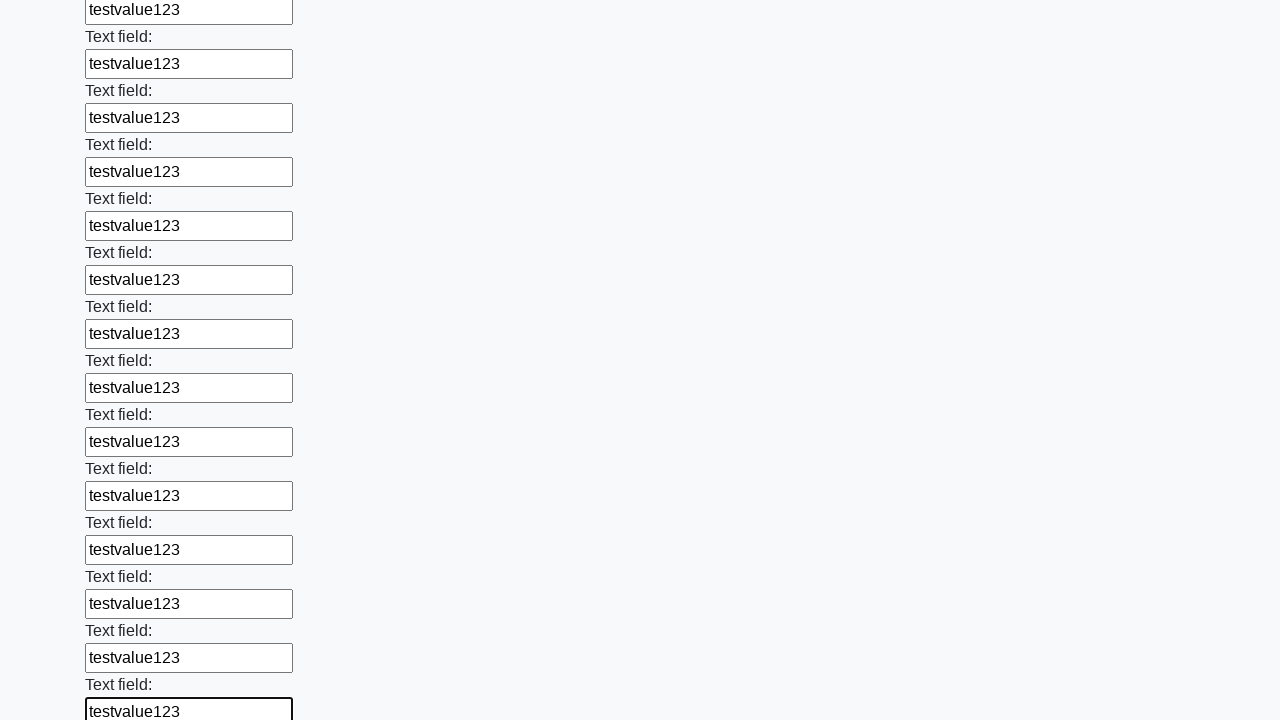

Filled input field with 'testvalue123' on input >> nth=47
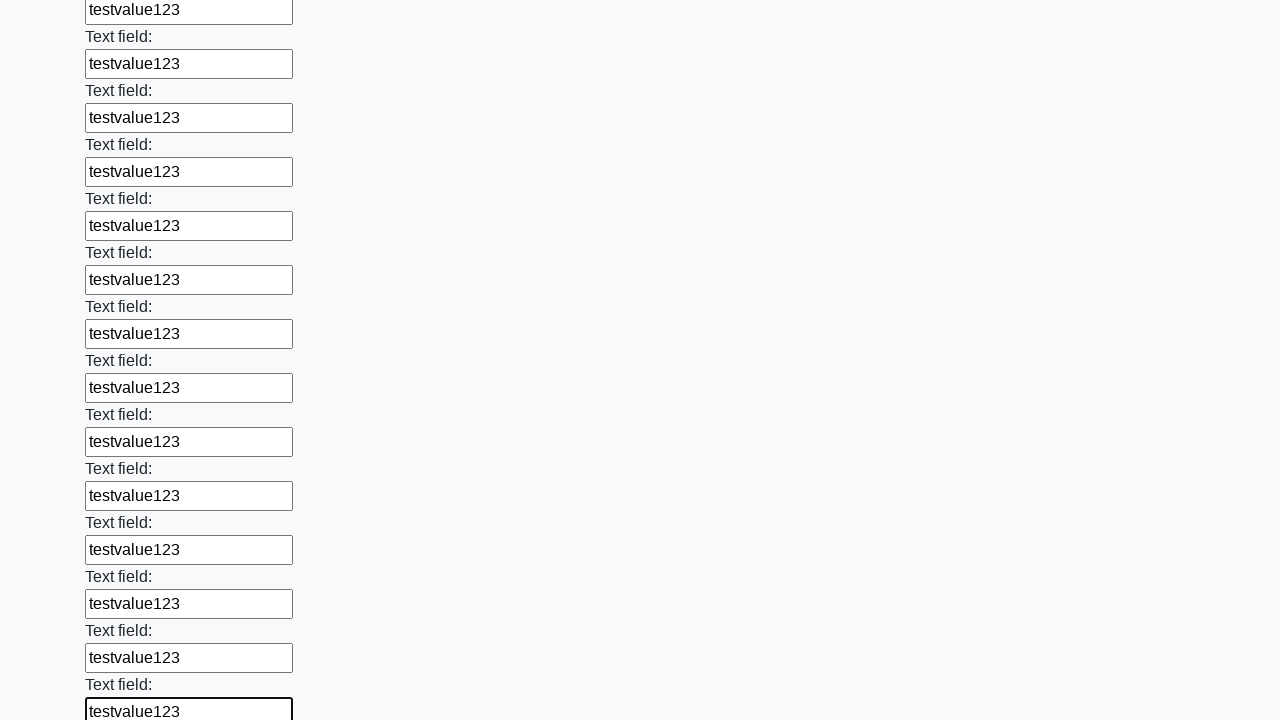

Filled input field with 'testvalue123' on input >> nth=48
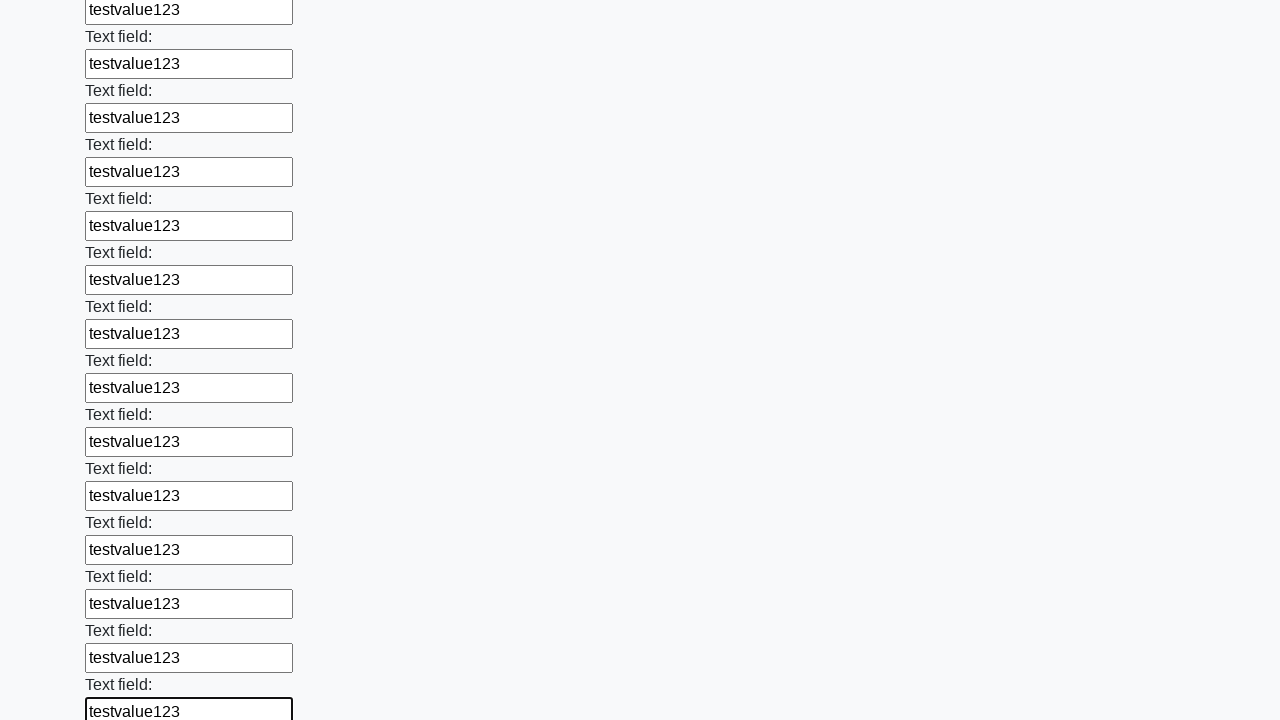

Filled input field with 'testvalue123' on input >> nth=49
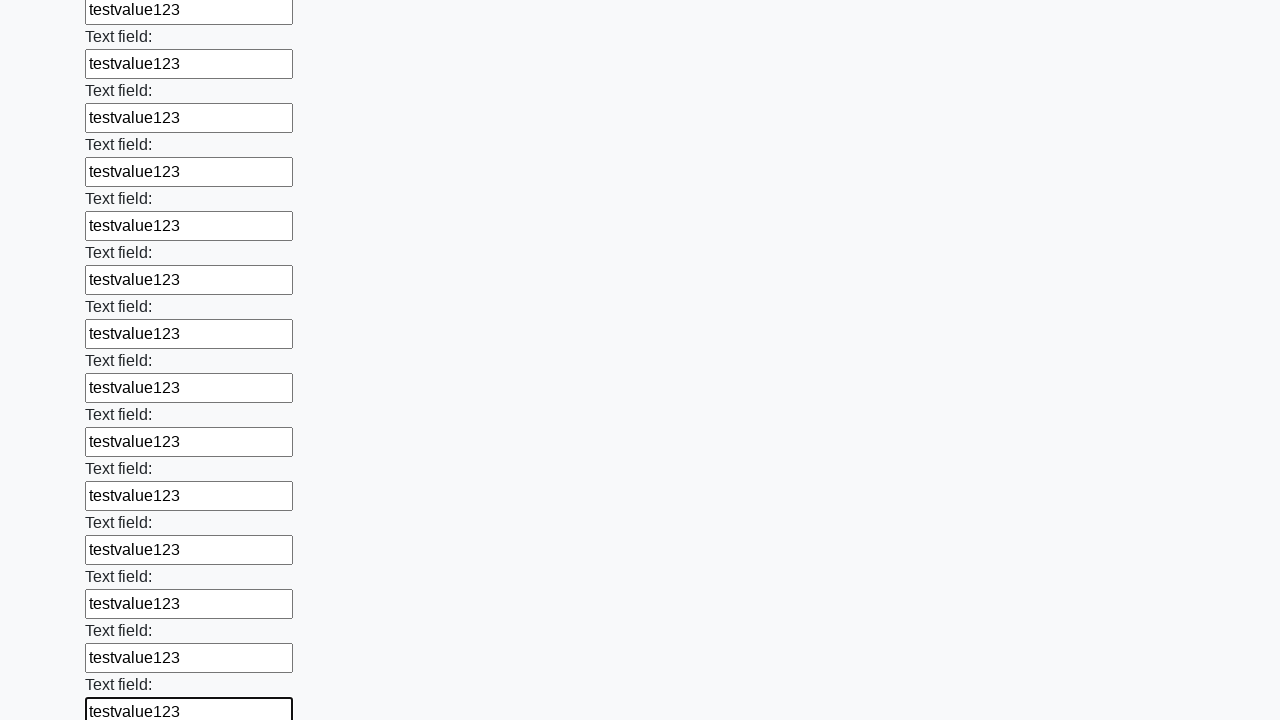

Filled input field with 'testvalue123' on input >> nth=50
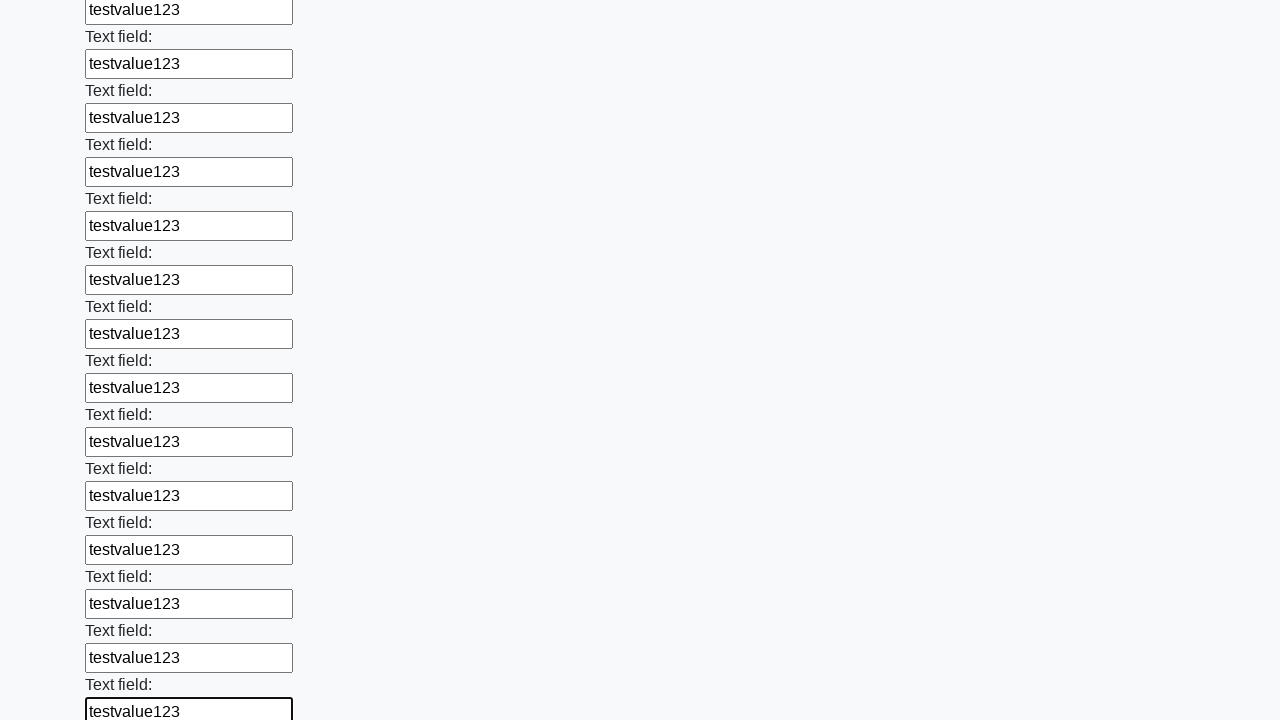

Filled input field with 'testvalue123' on input >> nth=51
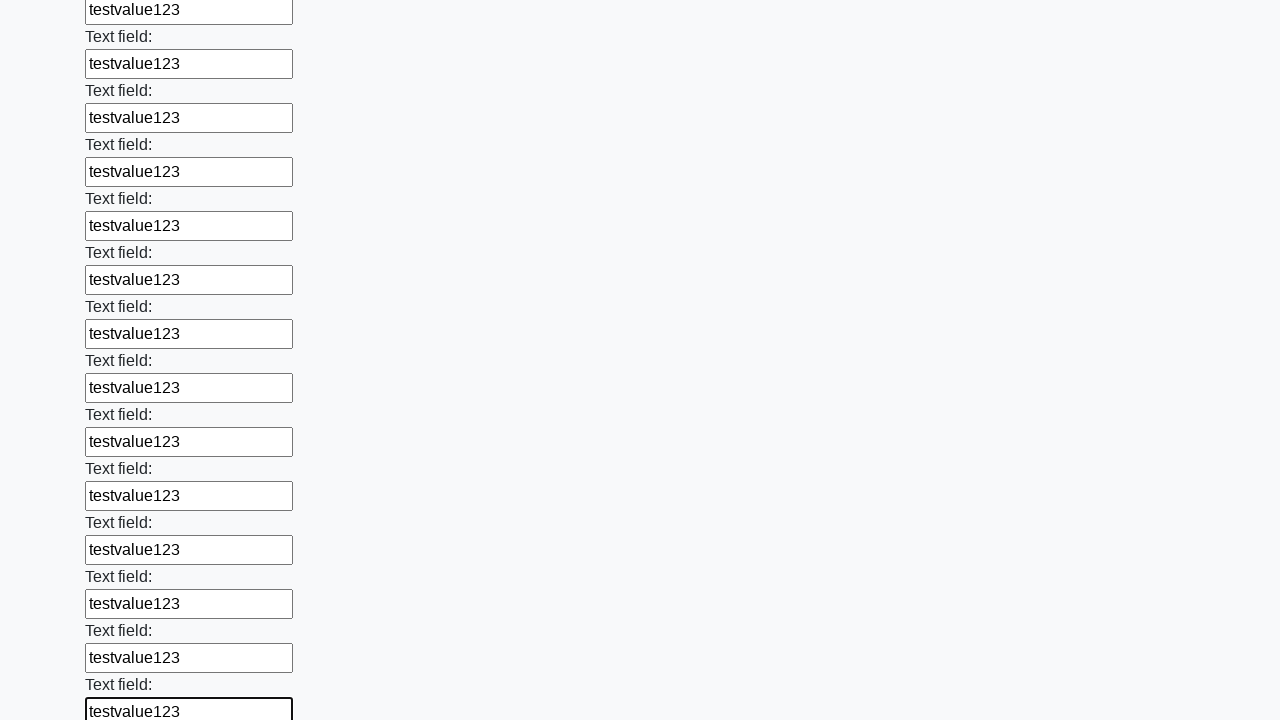

Filled input field with 'testvalue123' on input >> nth=52
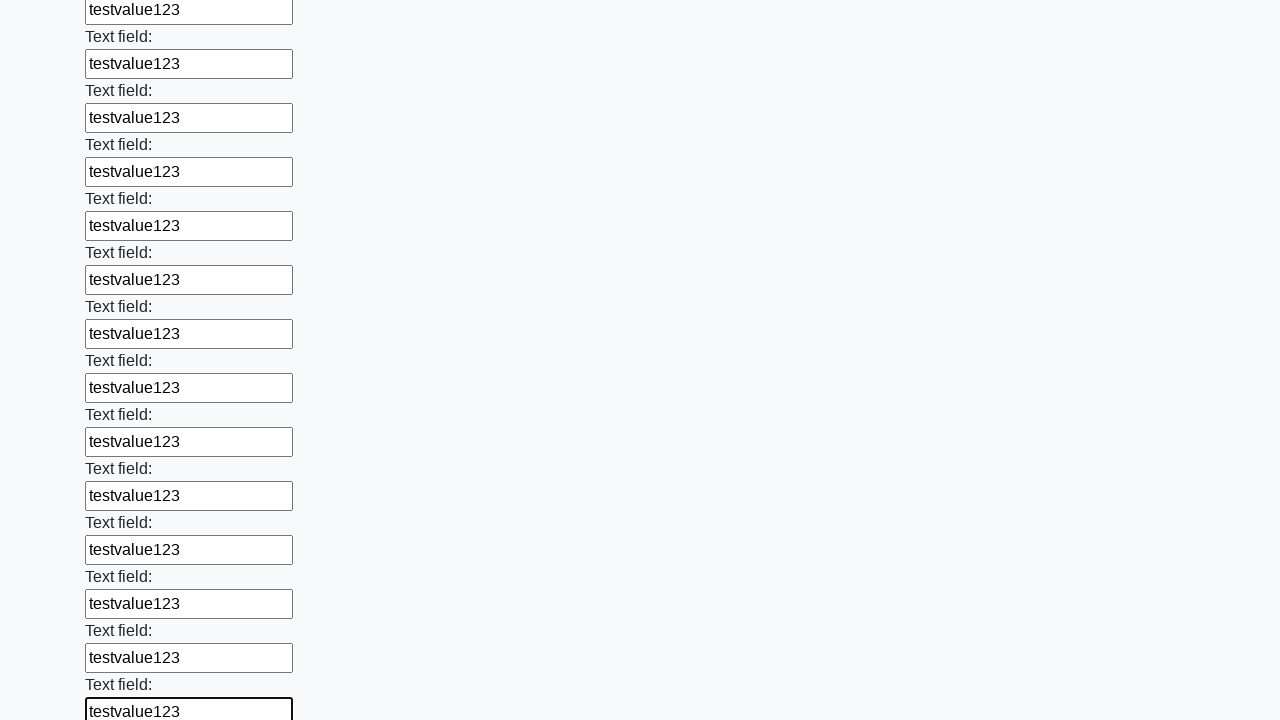

Filled input field with 'testvalue123' on input >> nth=53
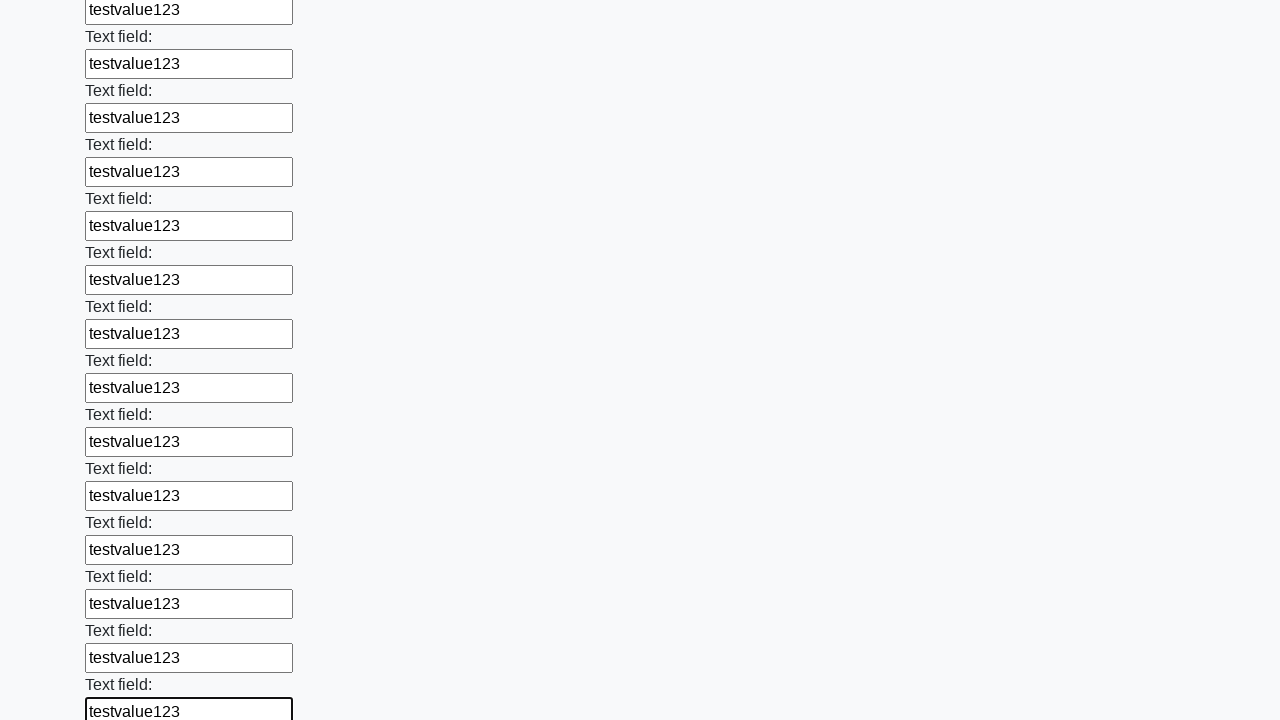

Filled input field with 'testvalue123' on input >> nth=54
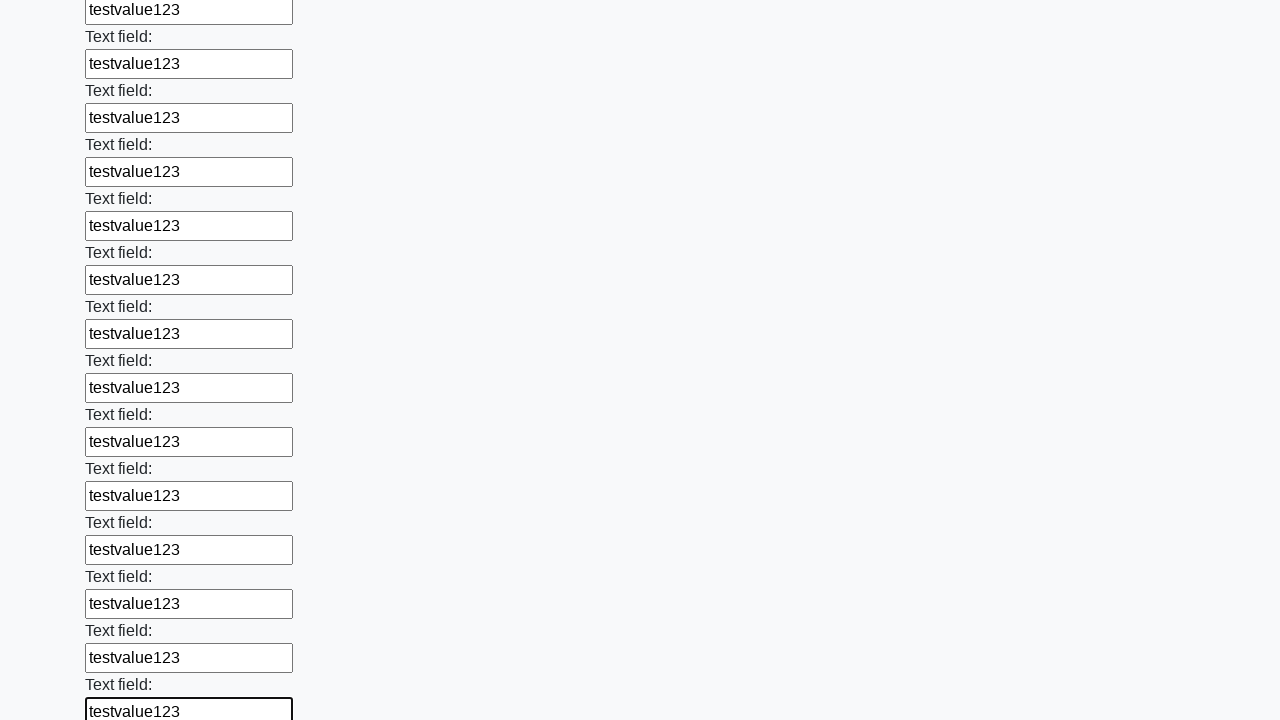

Filled input field with 'testvalue123' on input >> nth=55
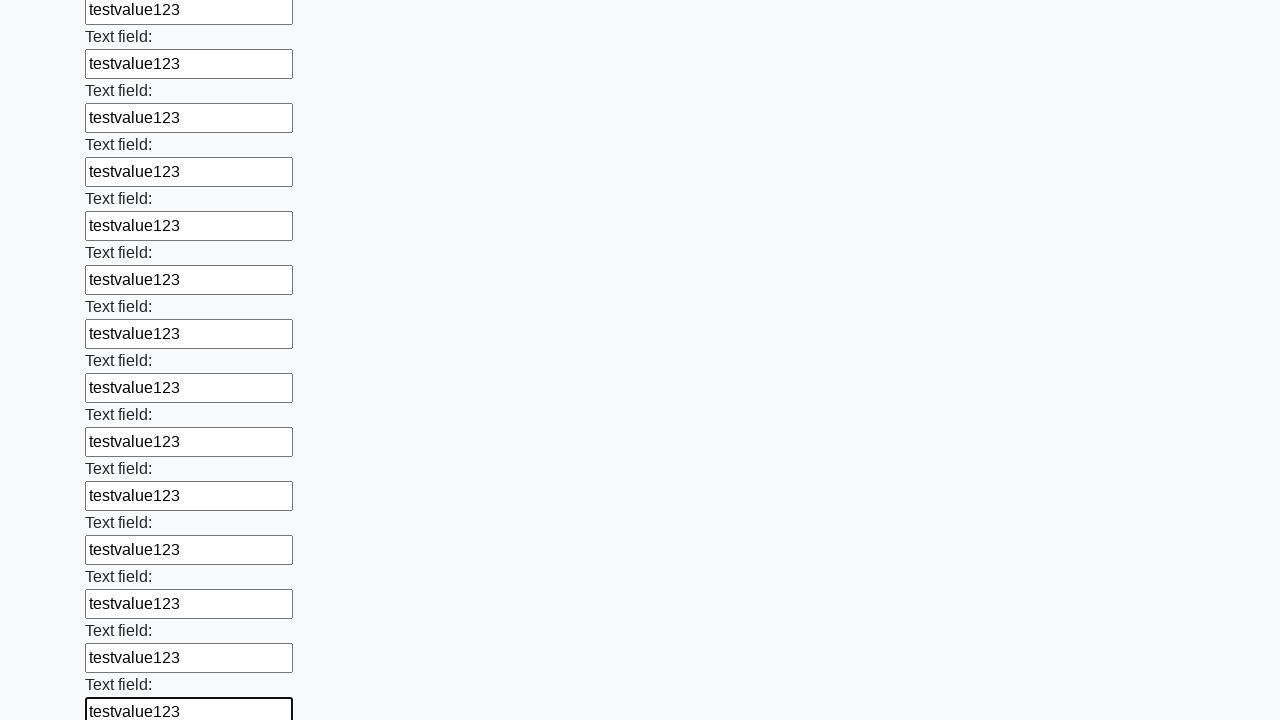

Filled input field with 'testvalue123' on input >> nth=56
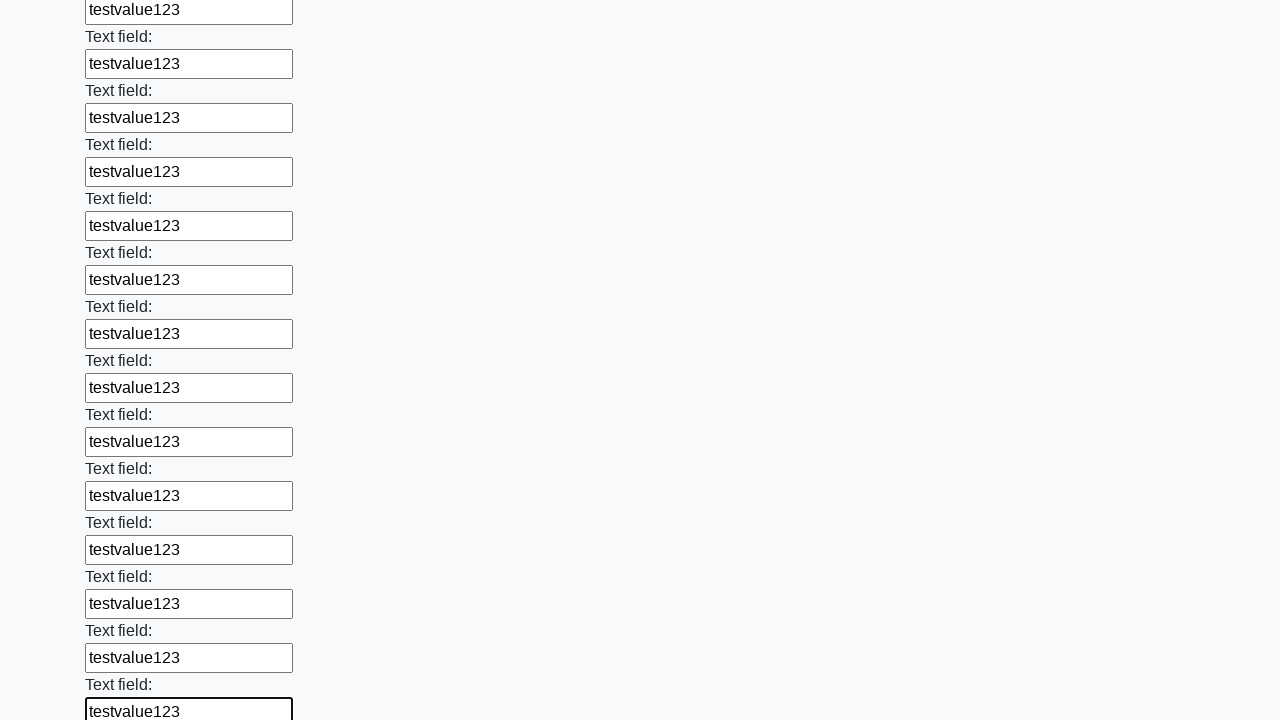

Filled input field with 'testvalue123' on input >> nth=57
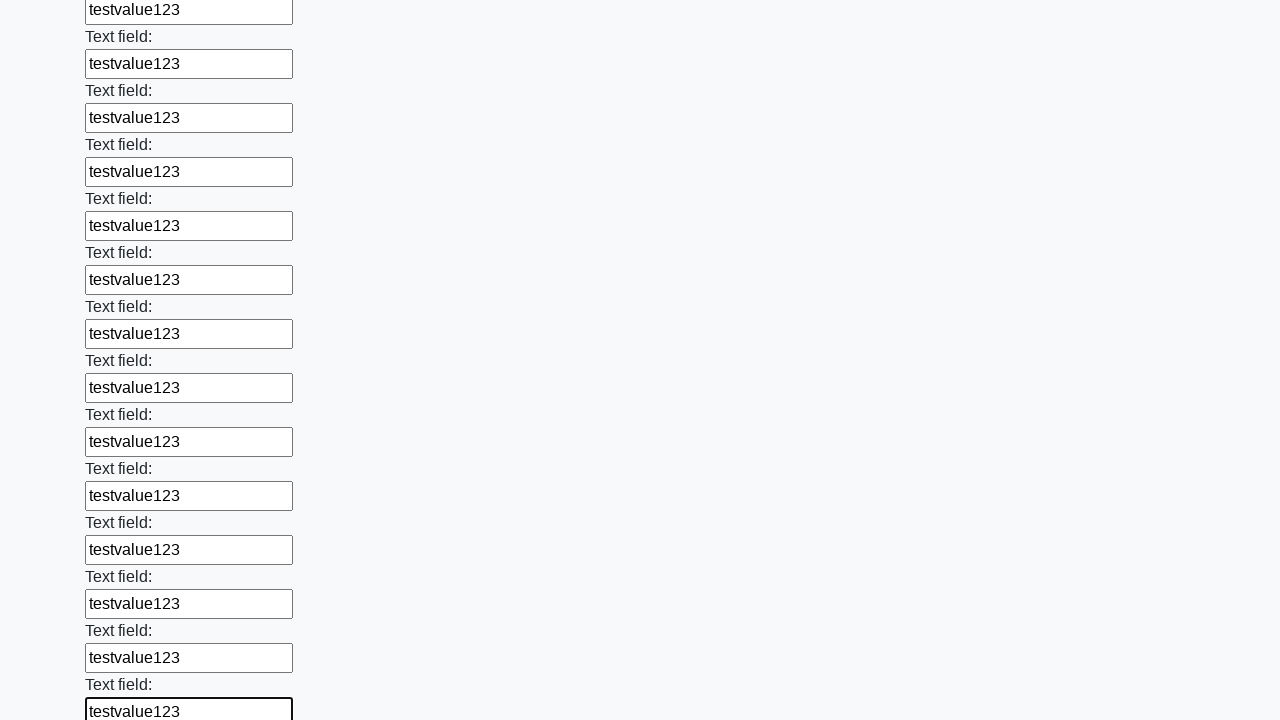

Filled input field with 'testvalue123' on input >> nth=58
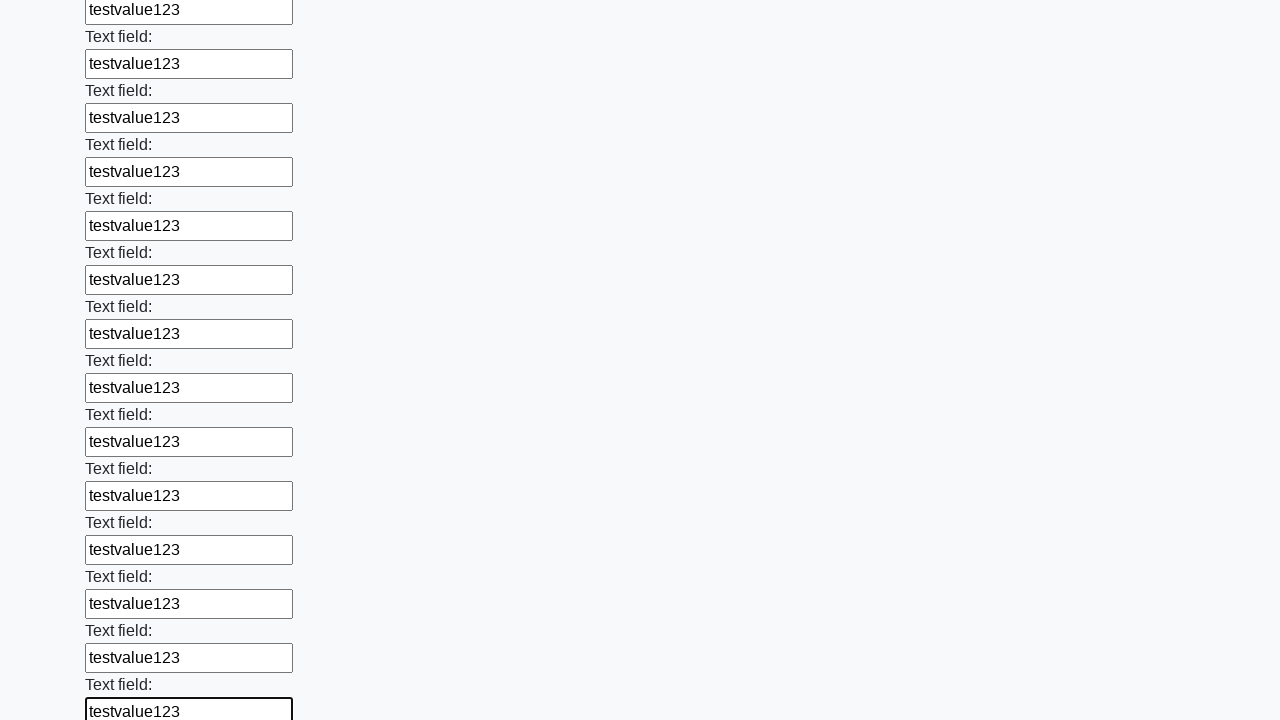

Filled input field with 'testvalue123' on input >> nth=59
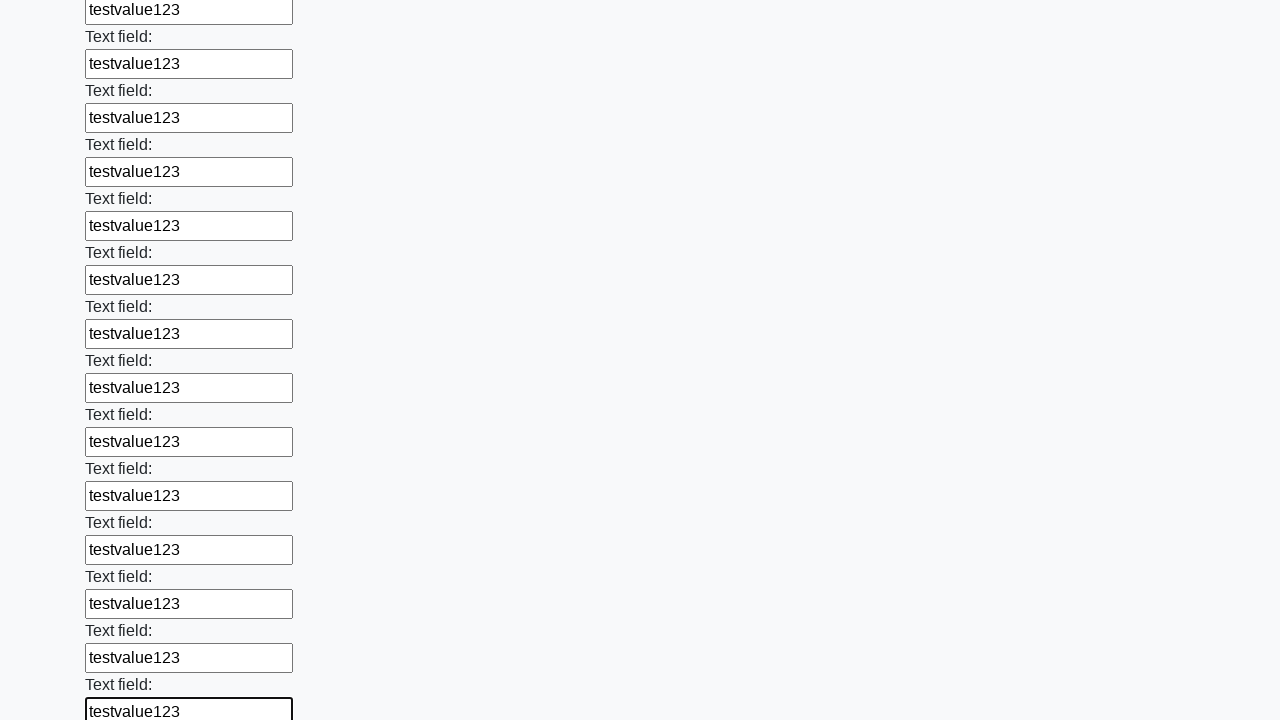

Filled input field with 'testvalue123' on input >> nth=60
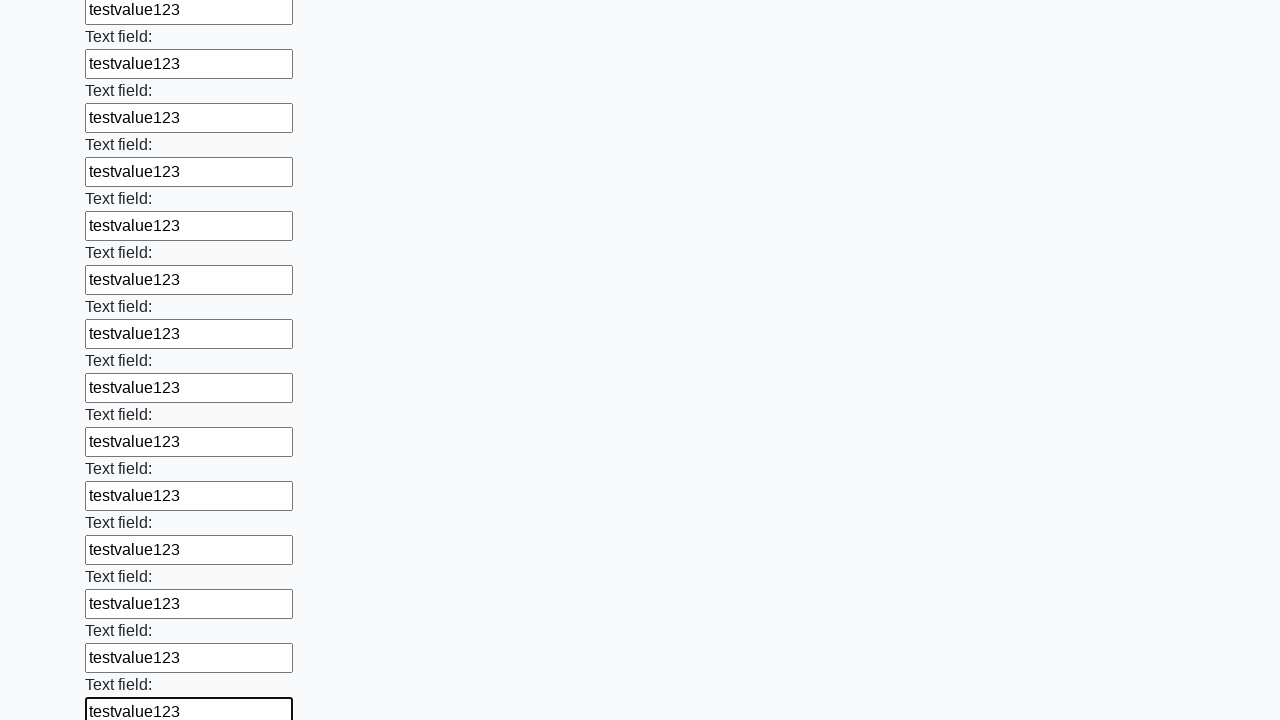

Filled input field with 'testvalue123' on input >> nth=61
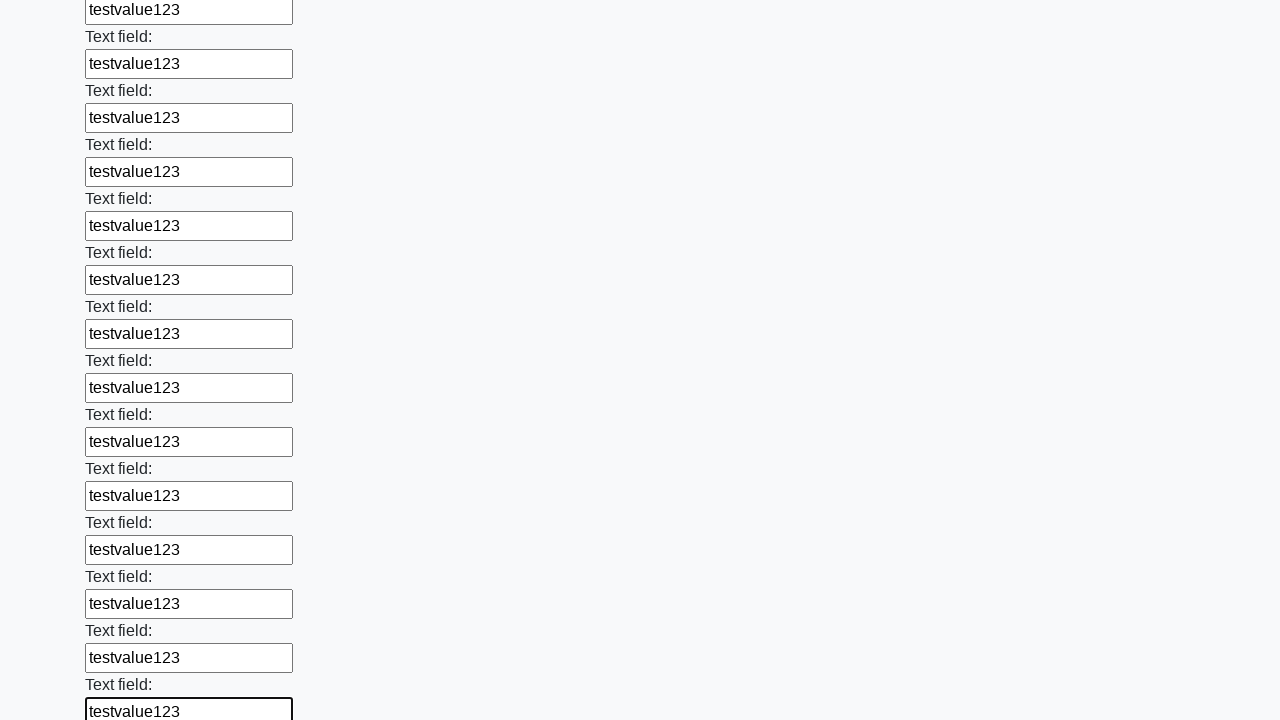

Filled input field with 'testvalue123' on input >> nth=62
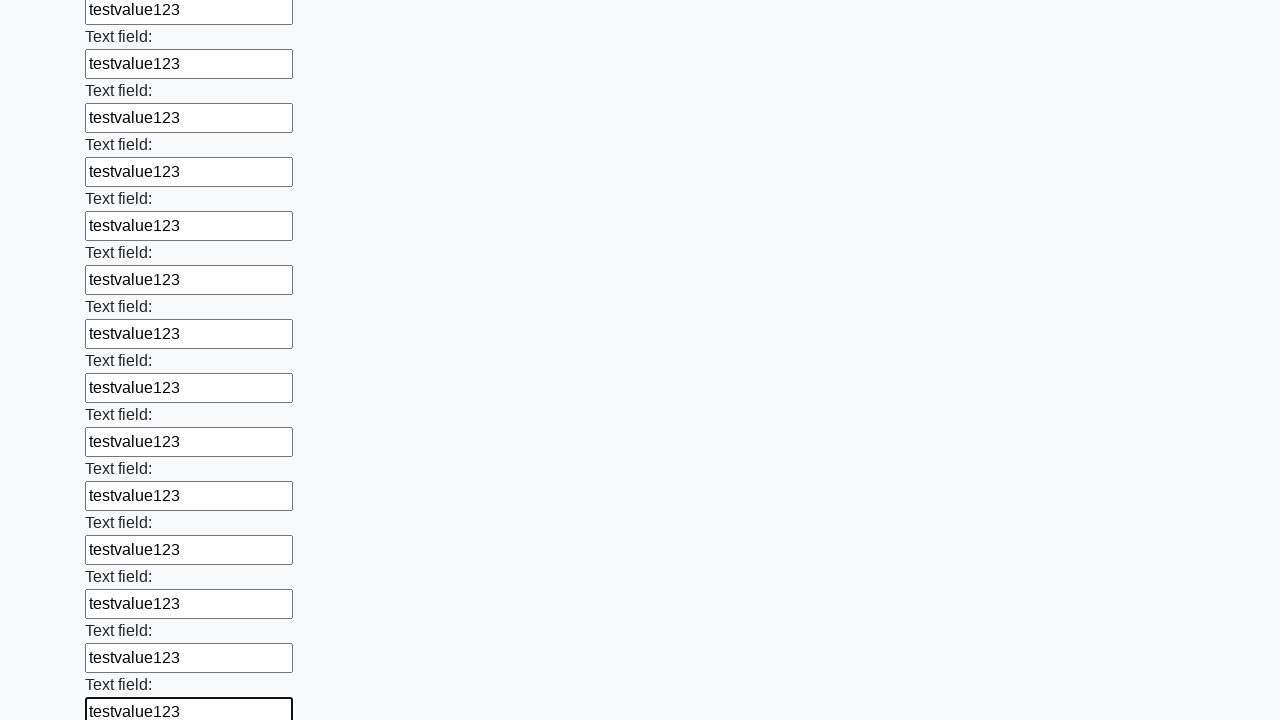

Filled input field with 'testvalue123' on input >> nth=63
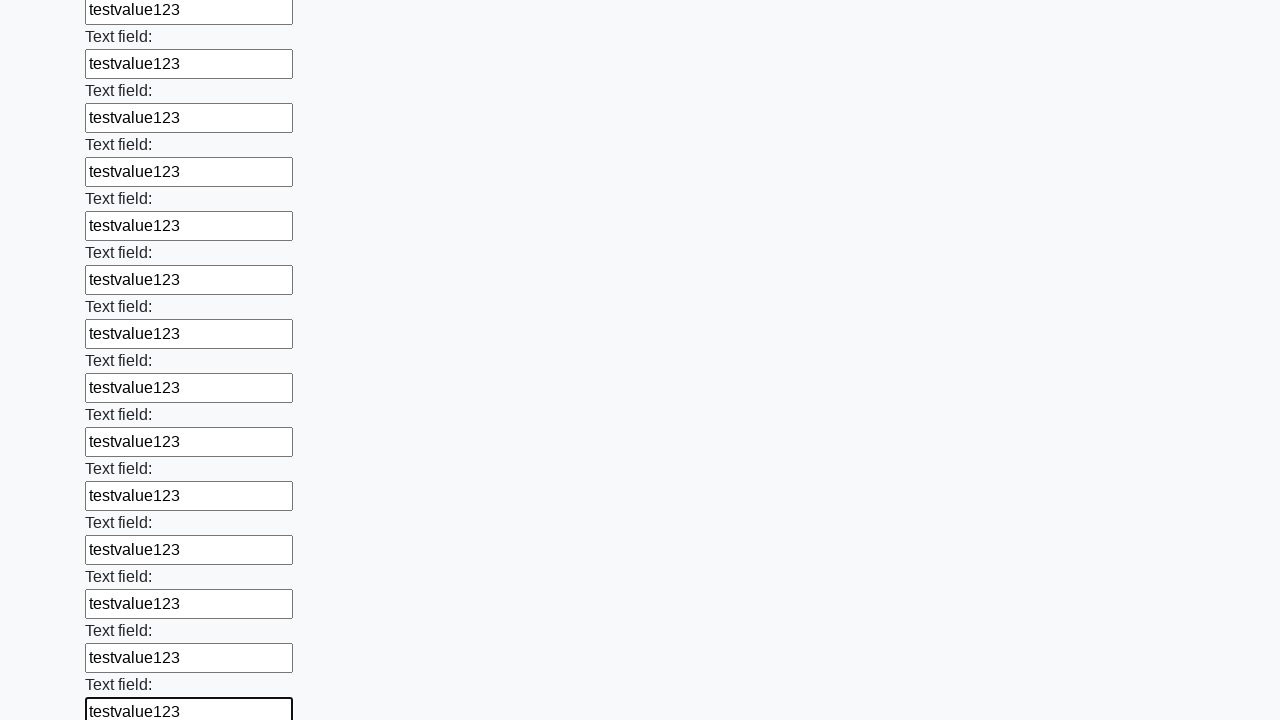

Filled input field with 'testvalue123' on input >> nth=64
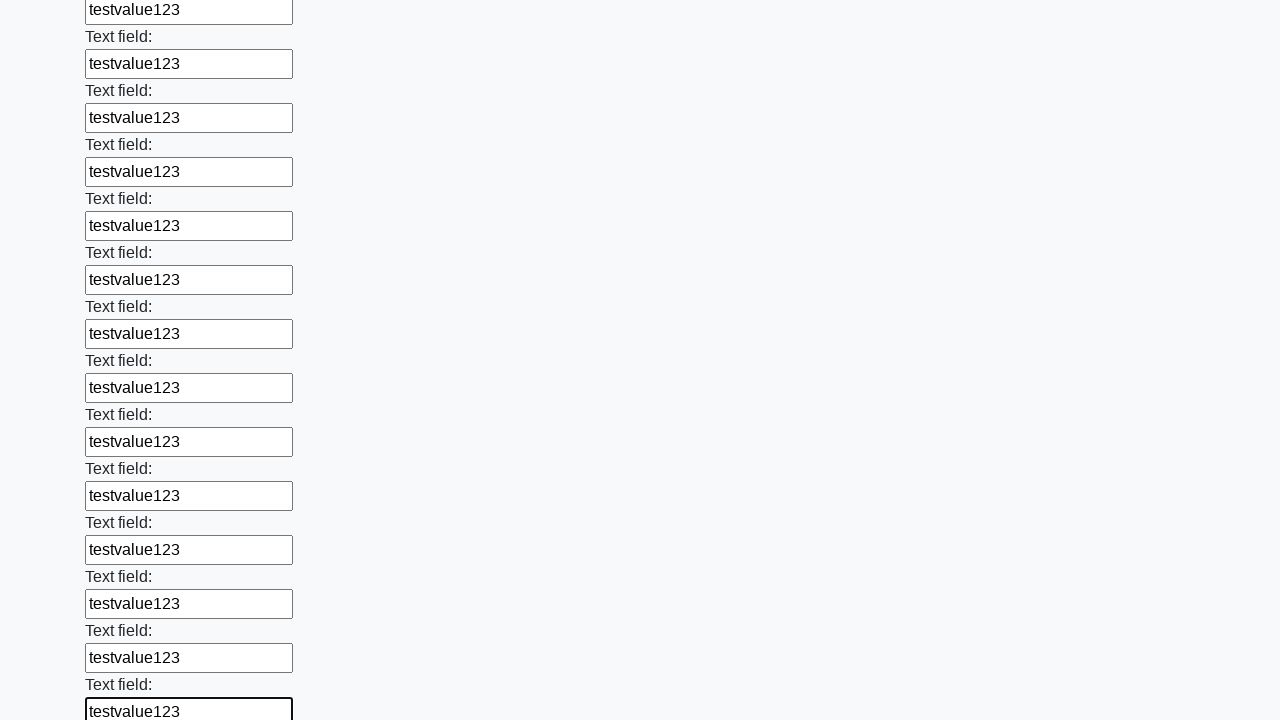

Filled input field with 'testvalue123' on input >> nth=65
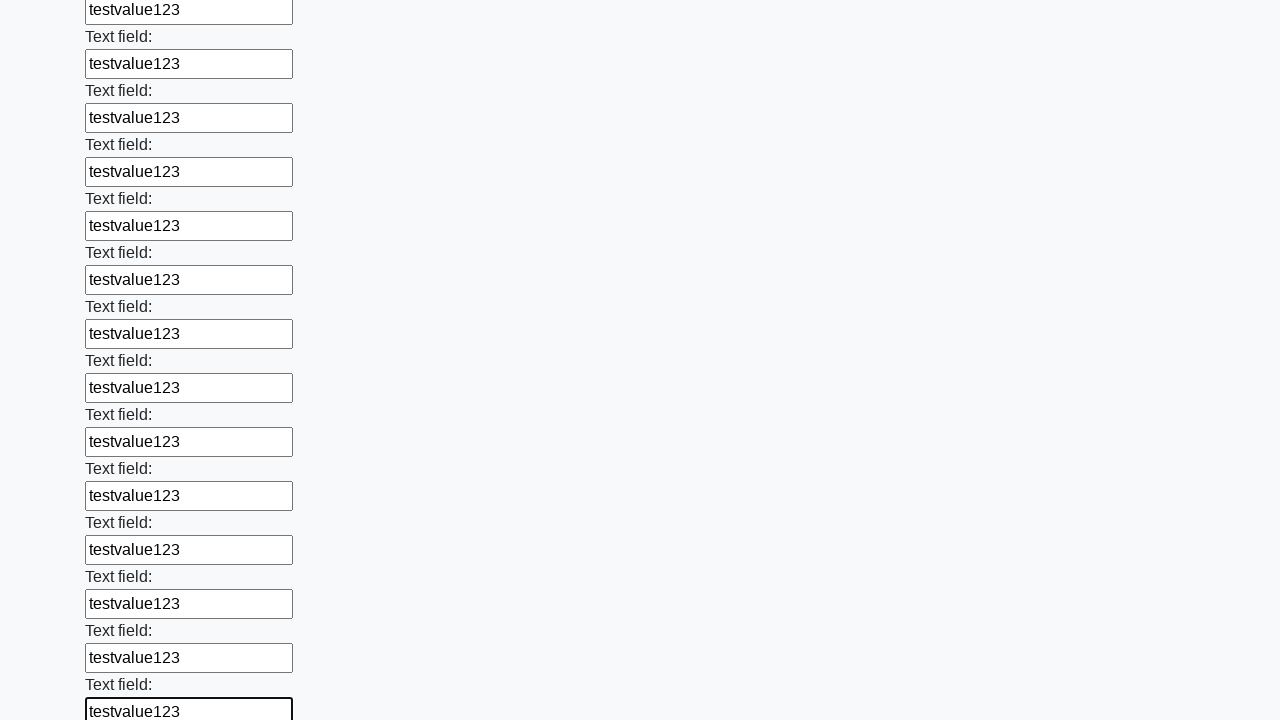

Filled input field with 'testvalue123' on input >> nth=66
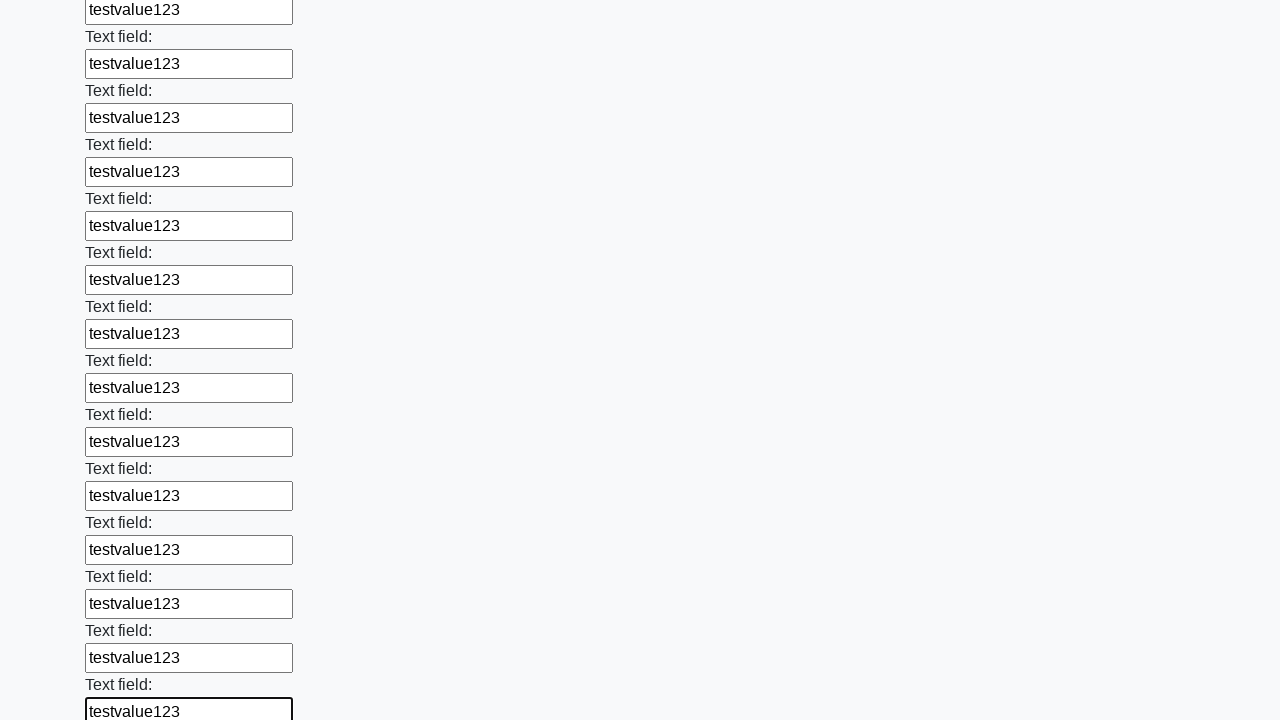

Filled input field with 'testvalue123' on input >> nth=67
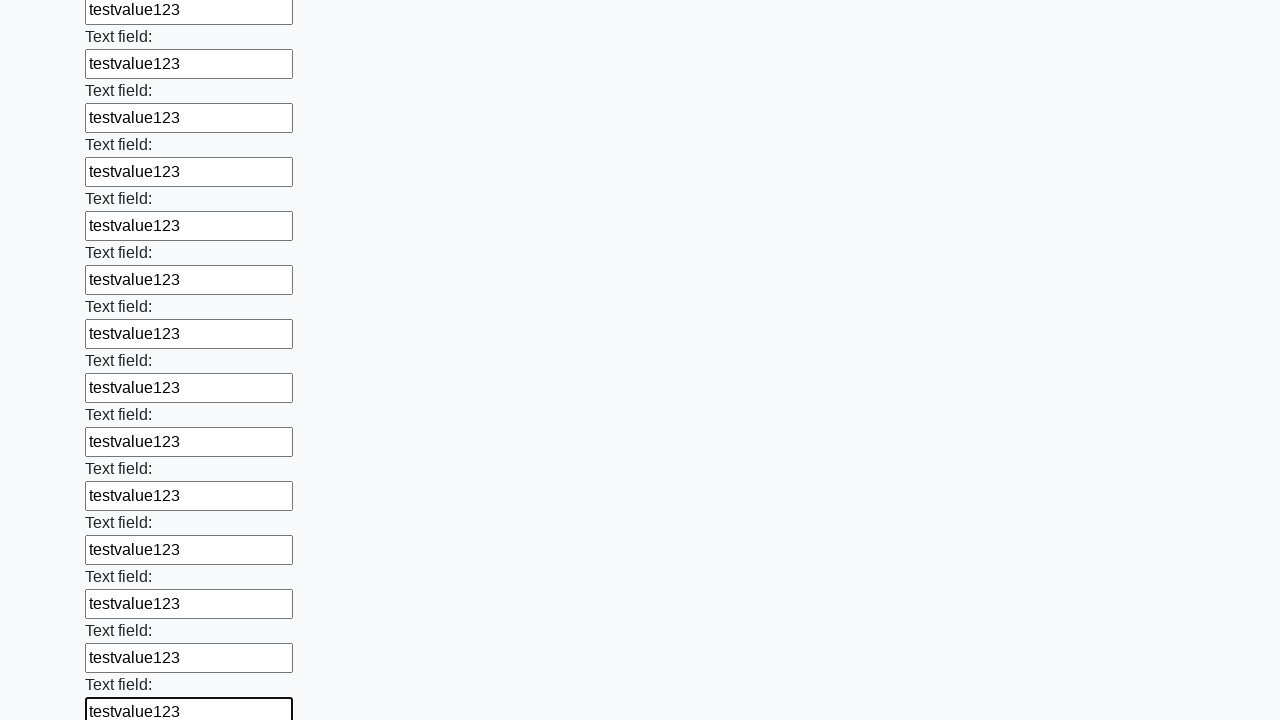

Filled input field with 'testvalue123' on input >> nth=68
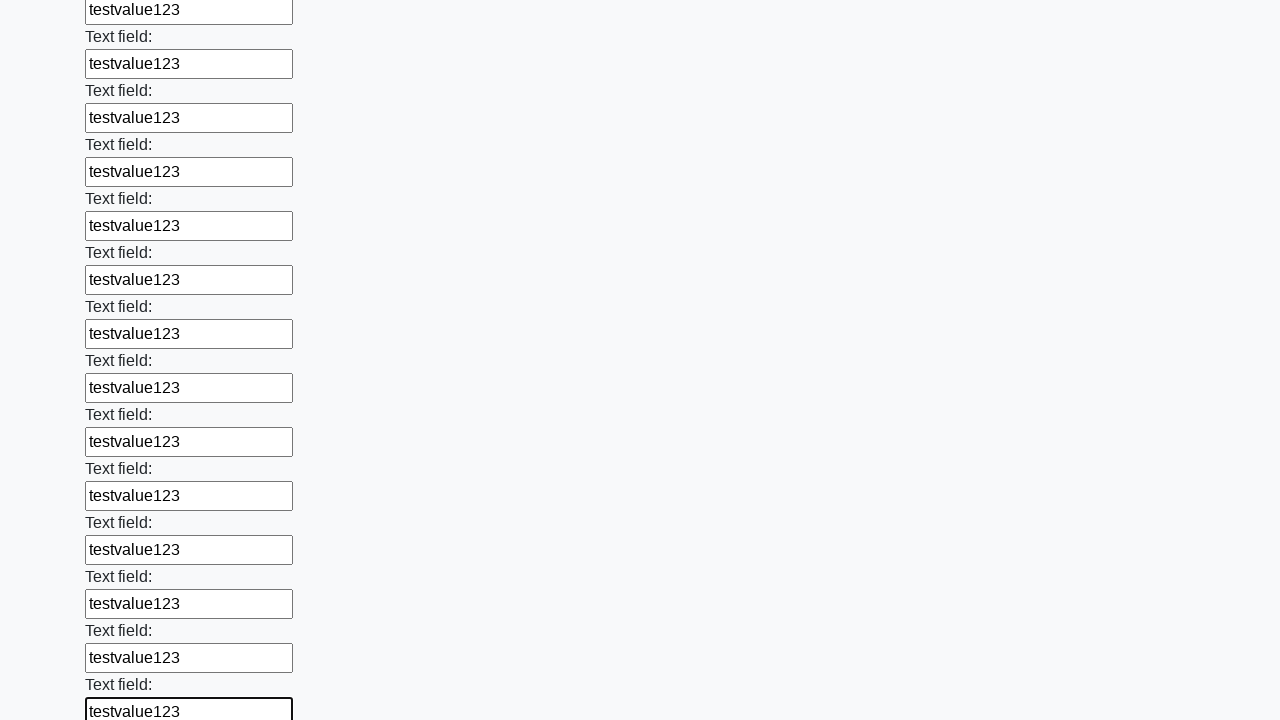

Filled input field with 'testvalue123' on input >> nth=69
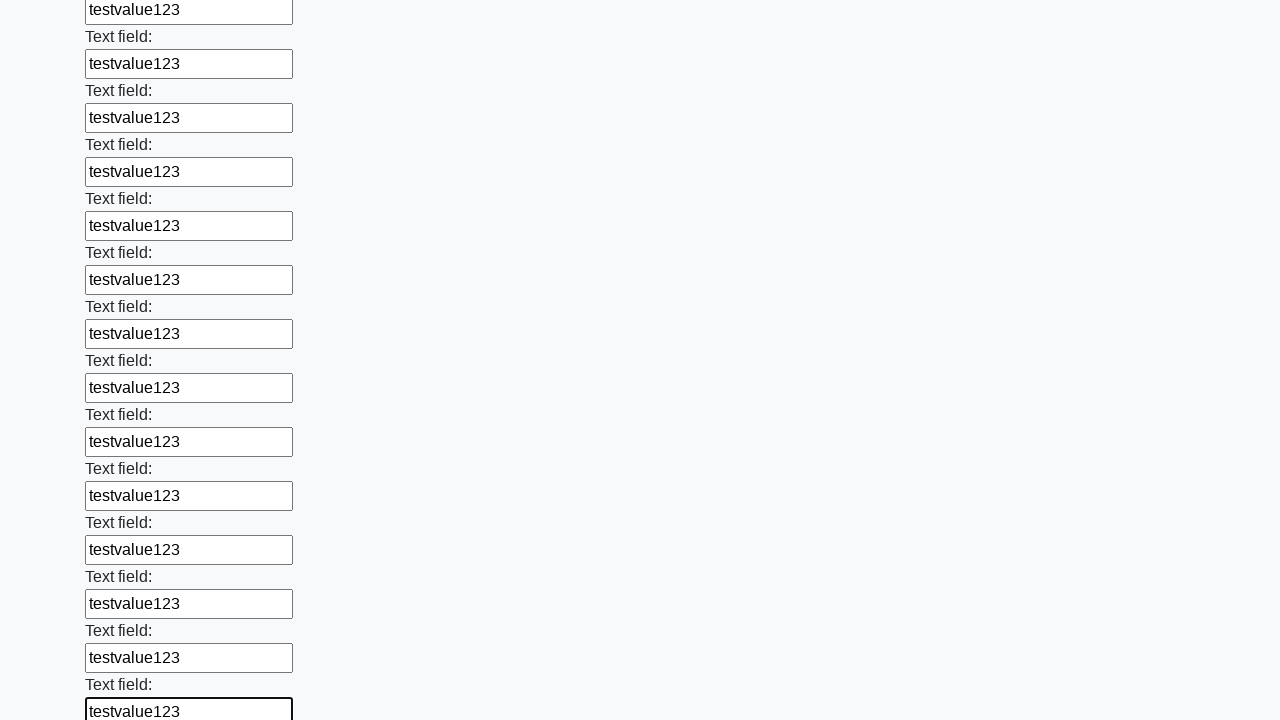

Filled input field with 'testvalue123' on input >> nth=70
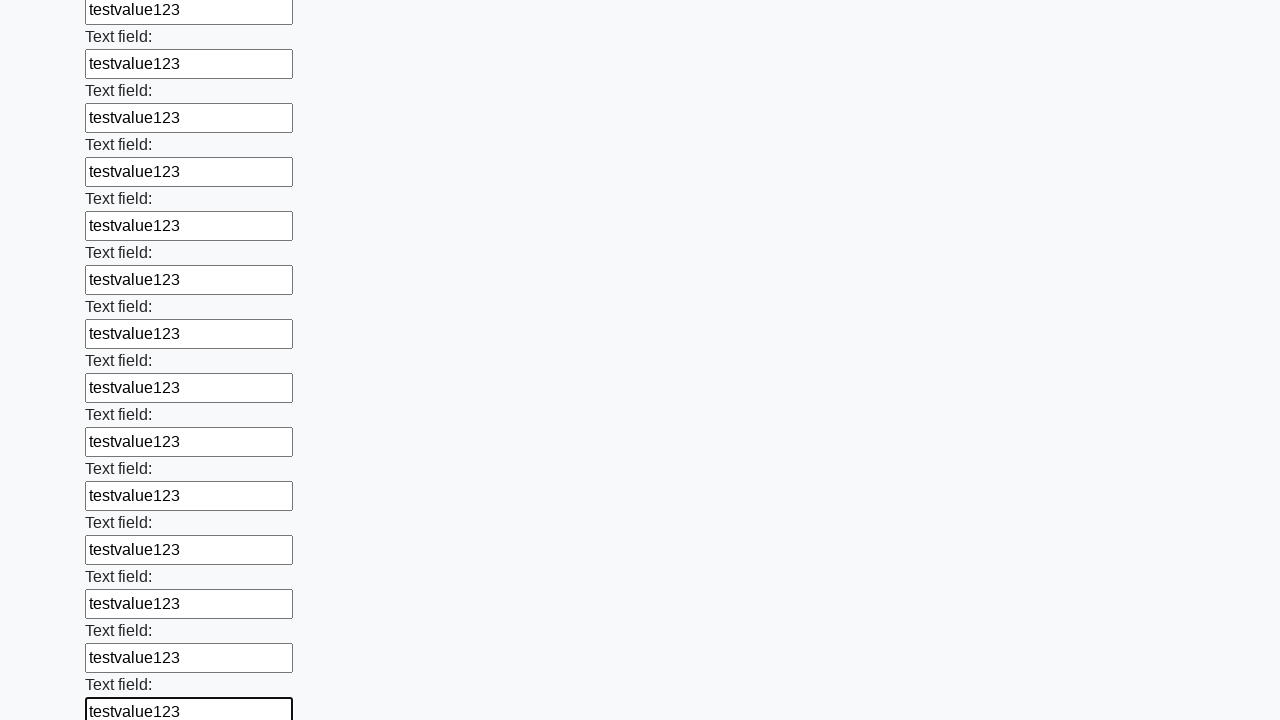

Filled input field with 'testvalue123' on input >> nth=71
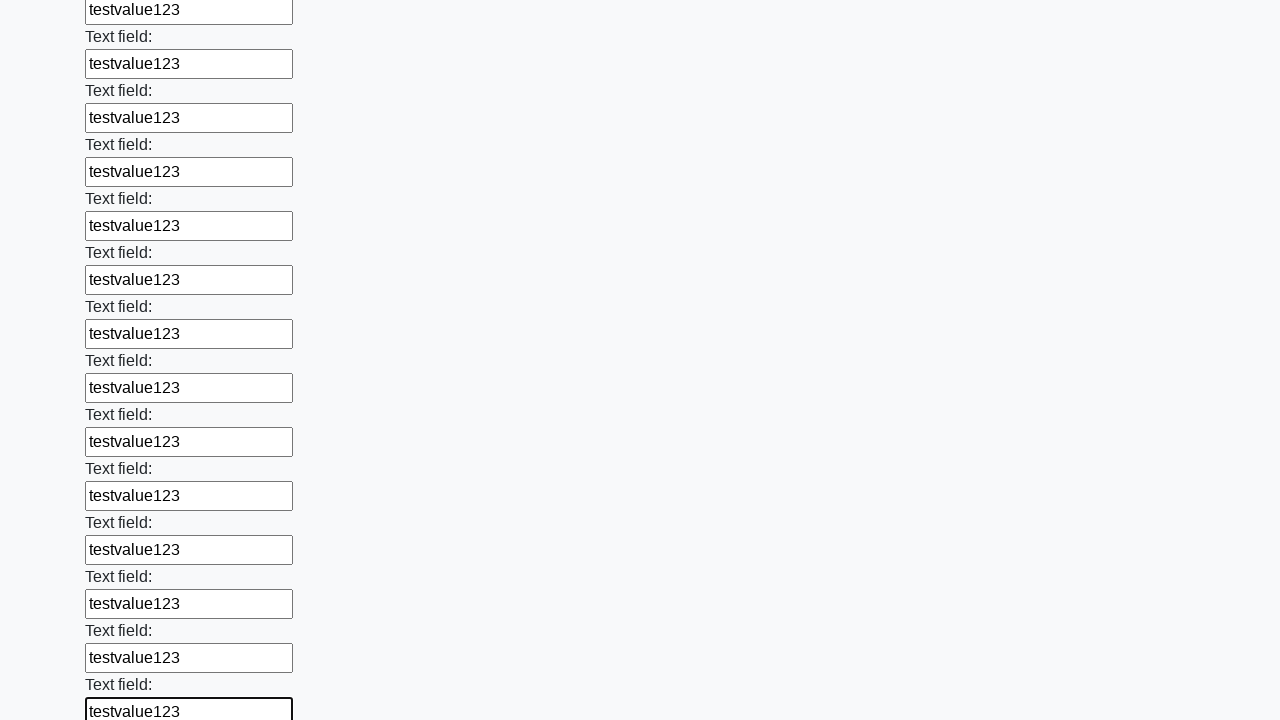

Filled input field with 'testvalue123' on input >> nth=72
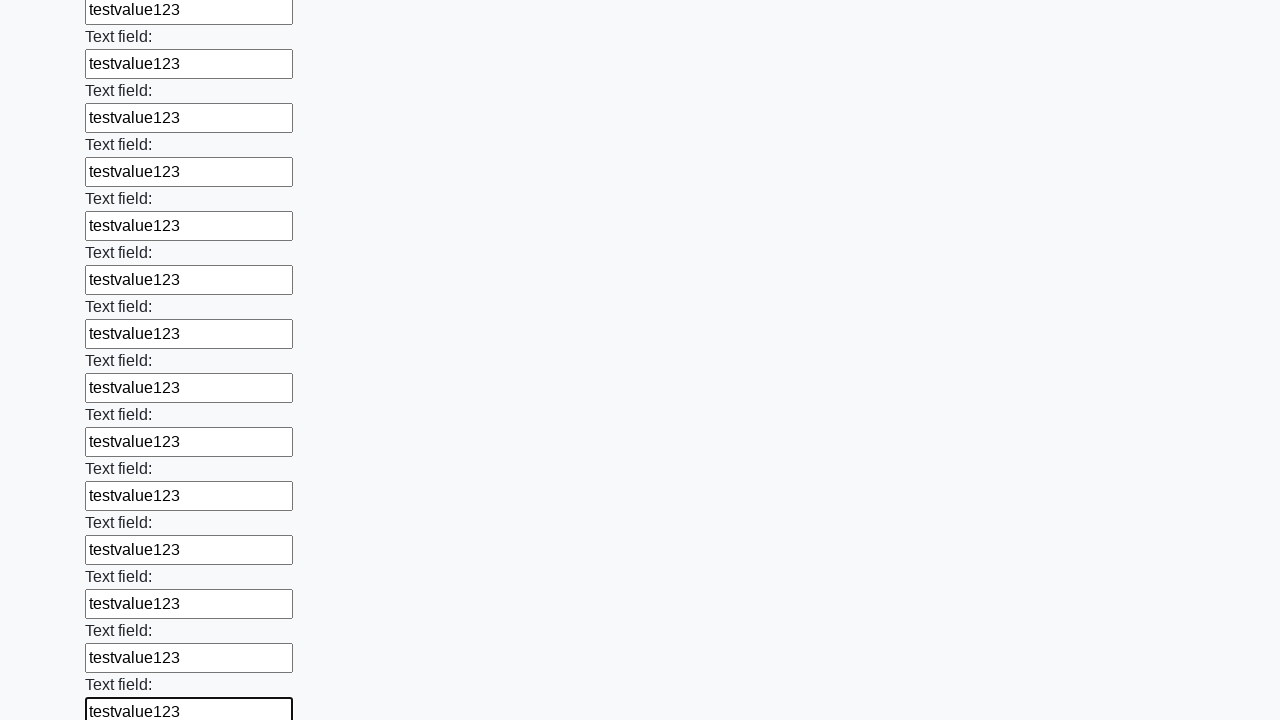

Filled input field with 'testvalue123' on input >> nth=73
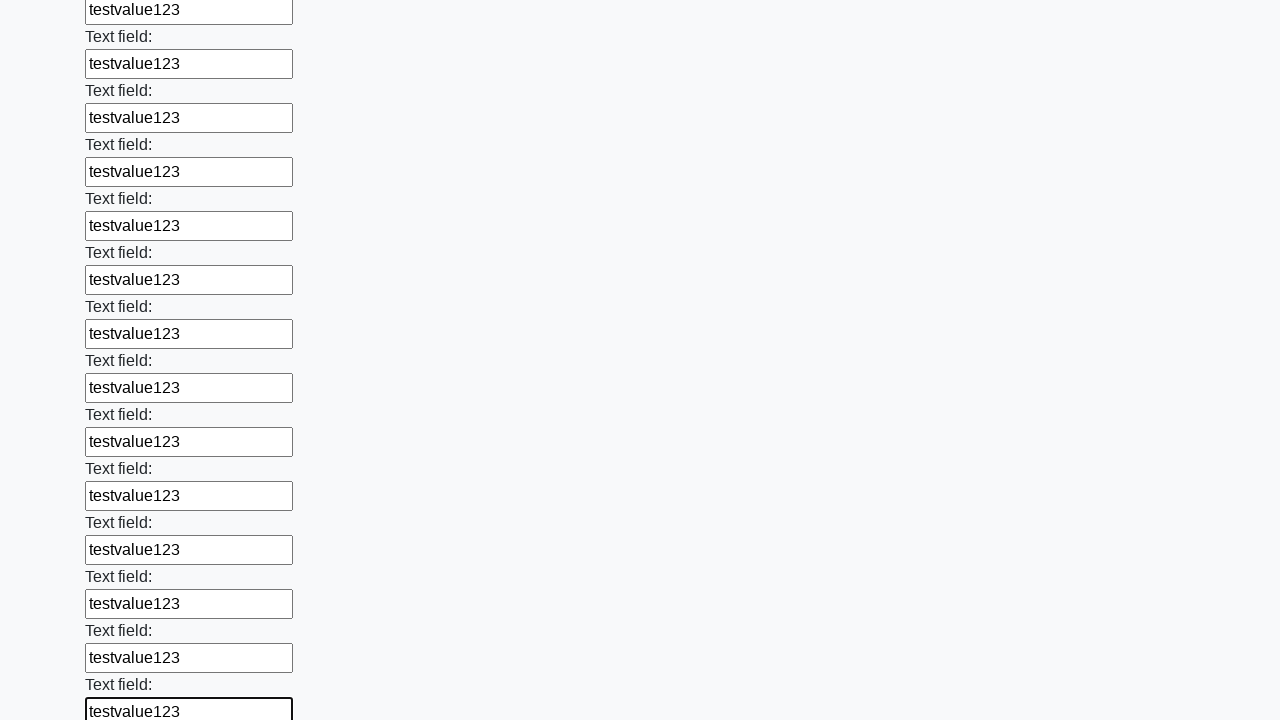

Filled input field with 'testvalue123' on input >> nth=74
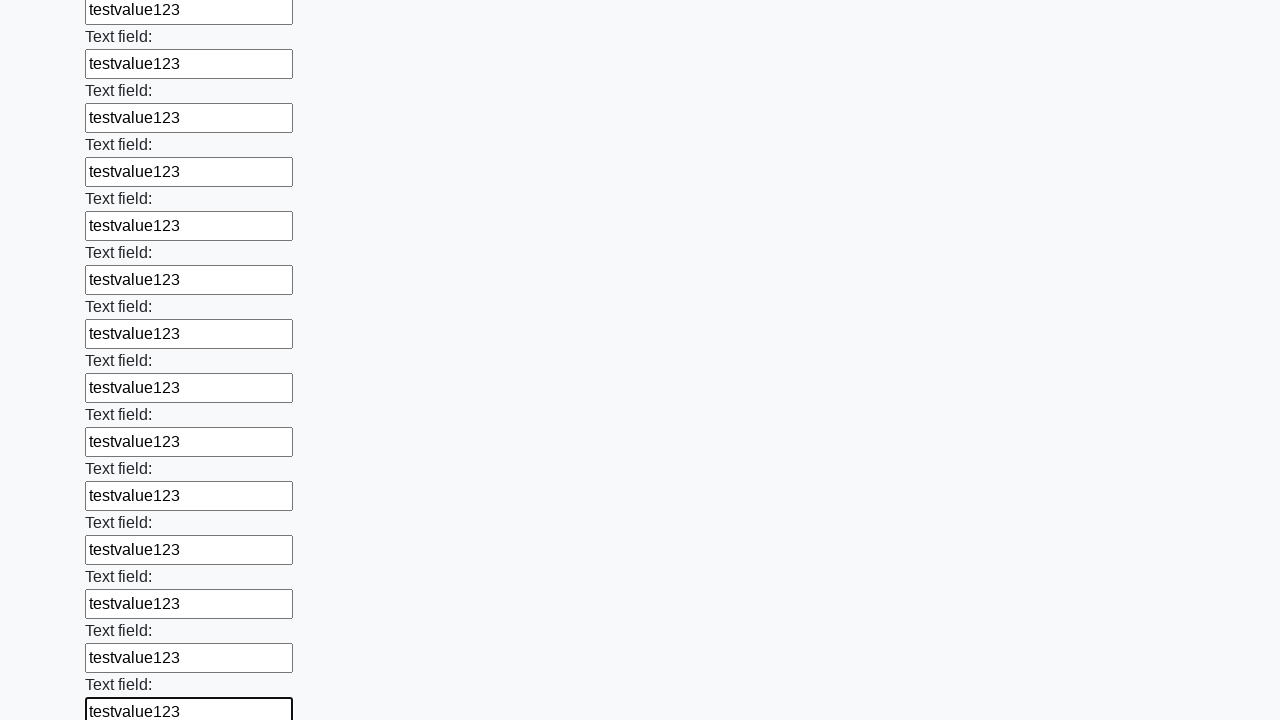

Filled input field with 'testvalue123' on input >> nth=75
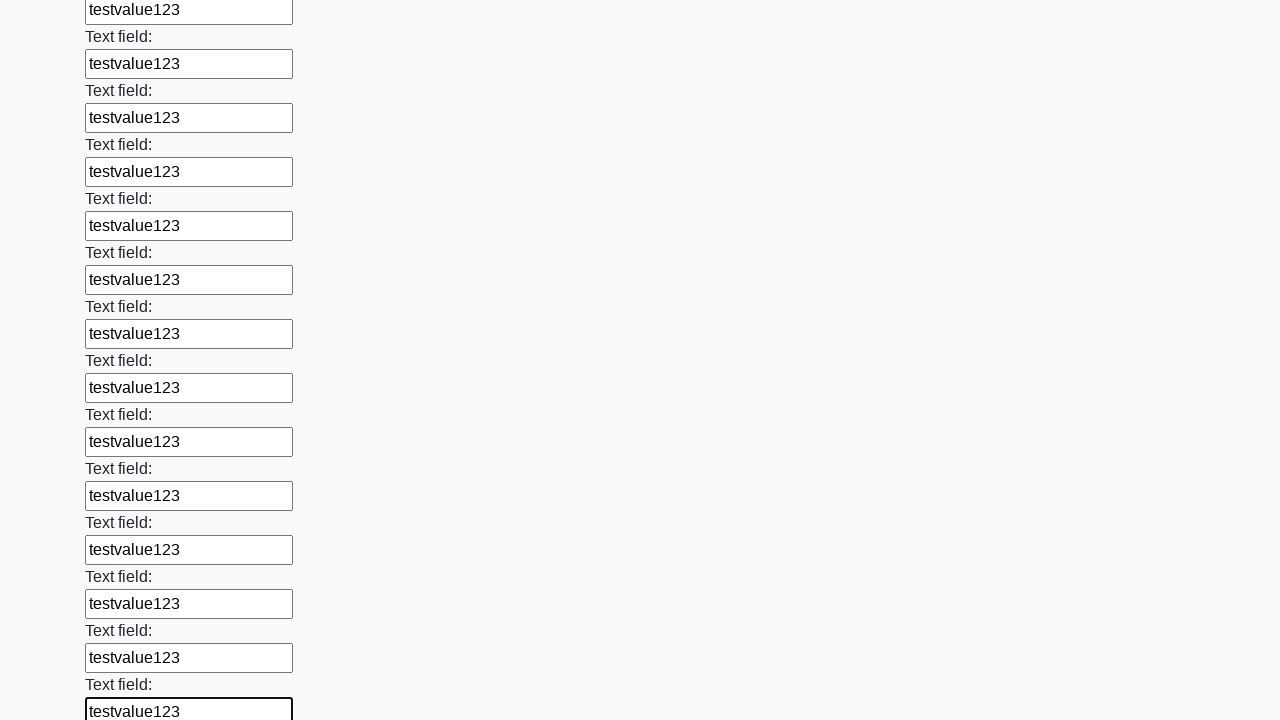

Filled input field with 'testvalue123' on input >> nth=76
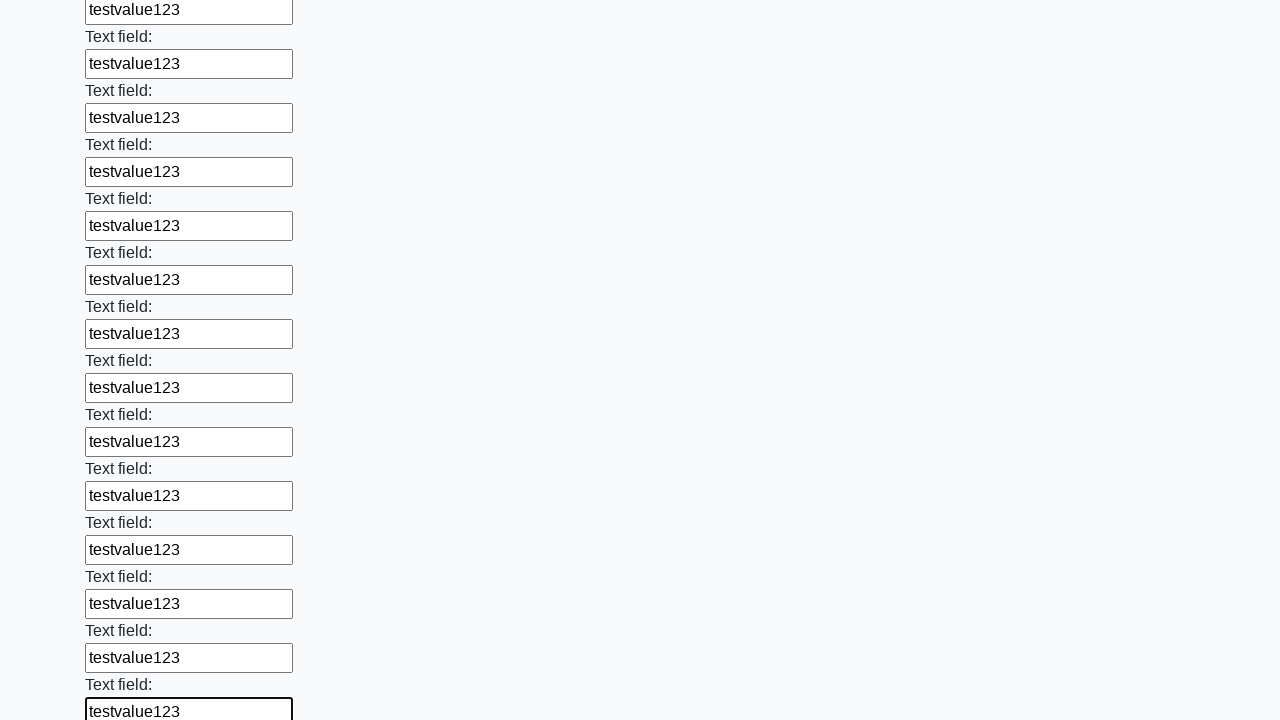

Filled input field with 'testvalue123' on input >> nth=77
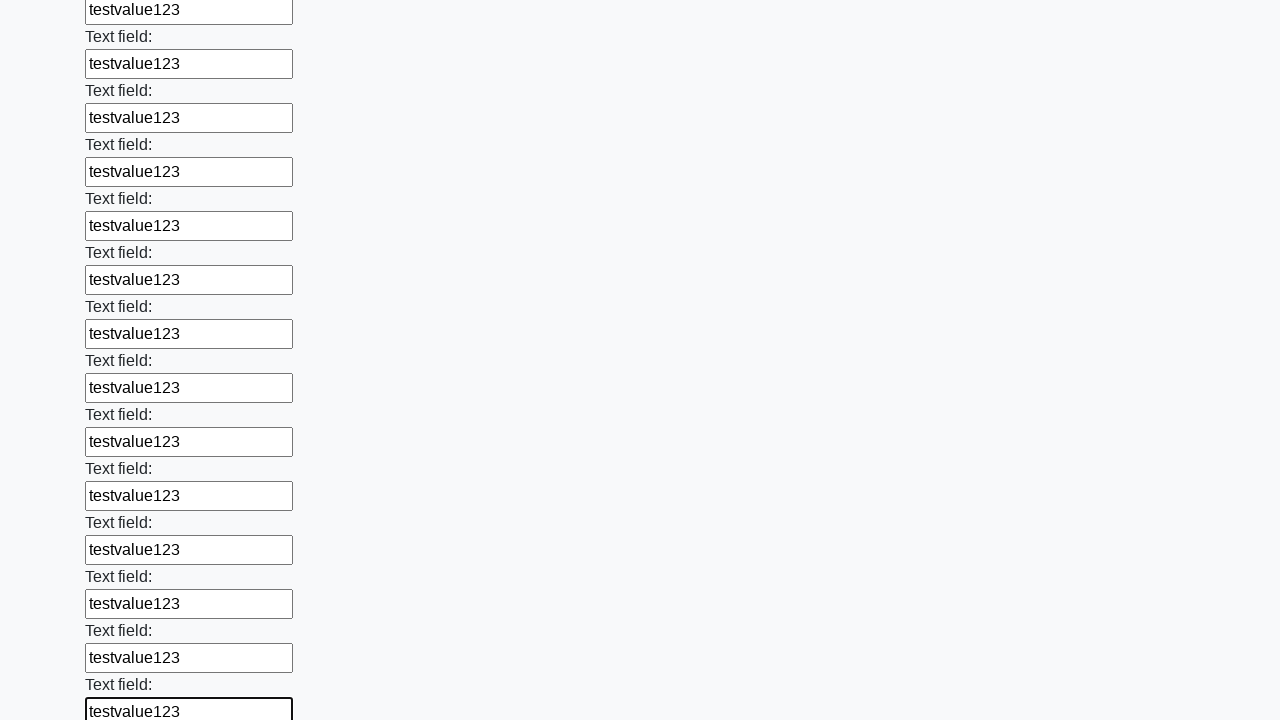

Filled input field with 'testvalue123' on input >> nth=78
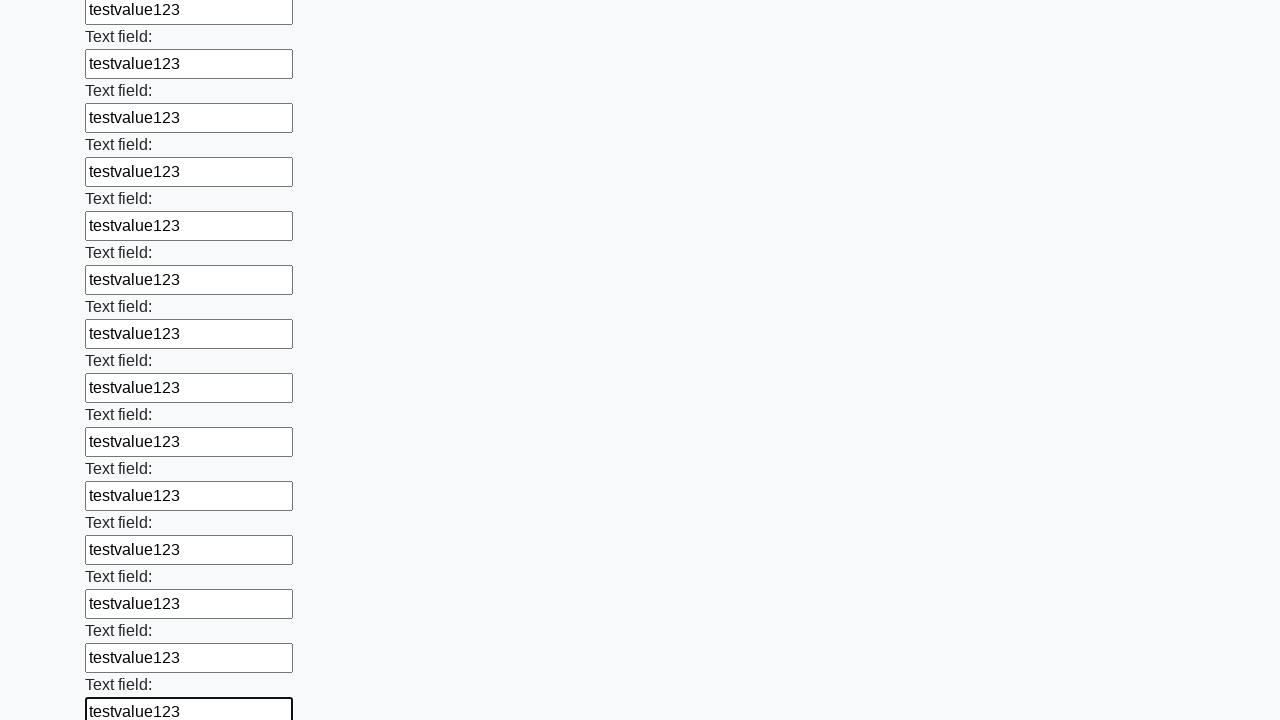

Filled input field with 'testvalue123' on input >> nth=79
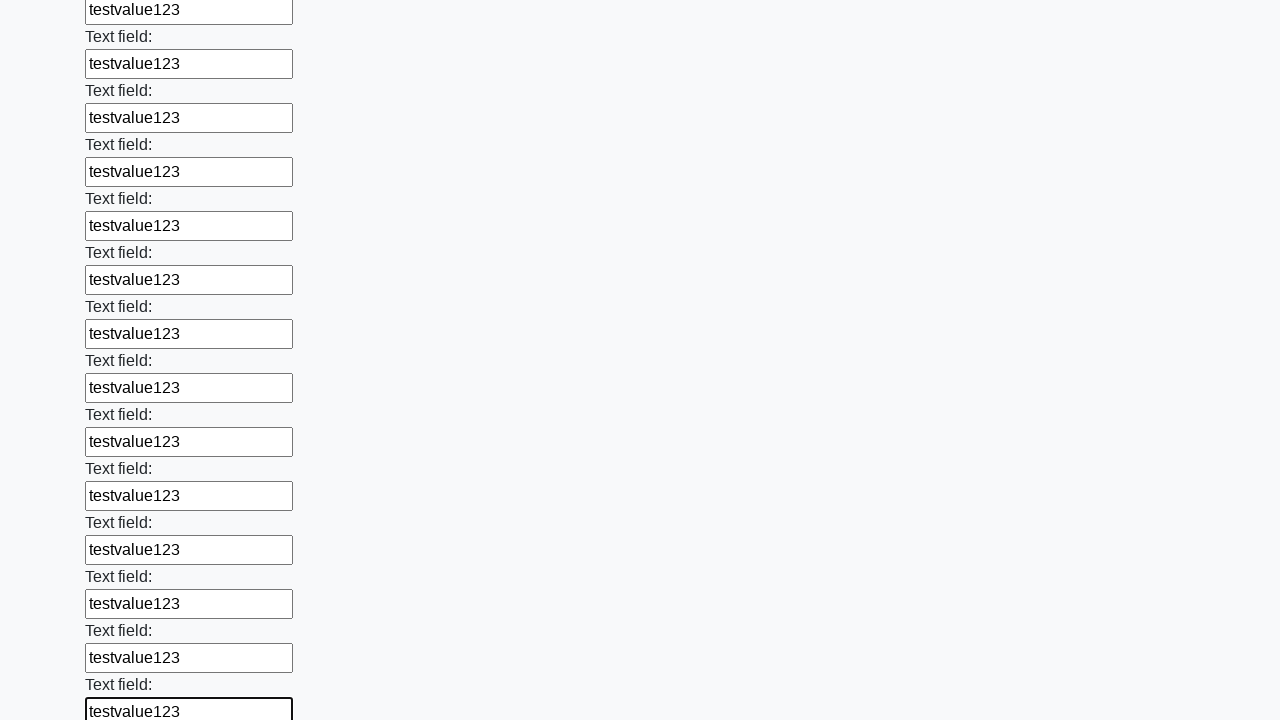

Filled input field with 'testvalue123' on input >> nth=80
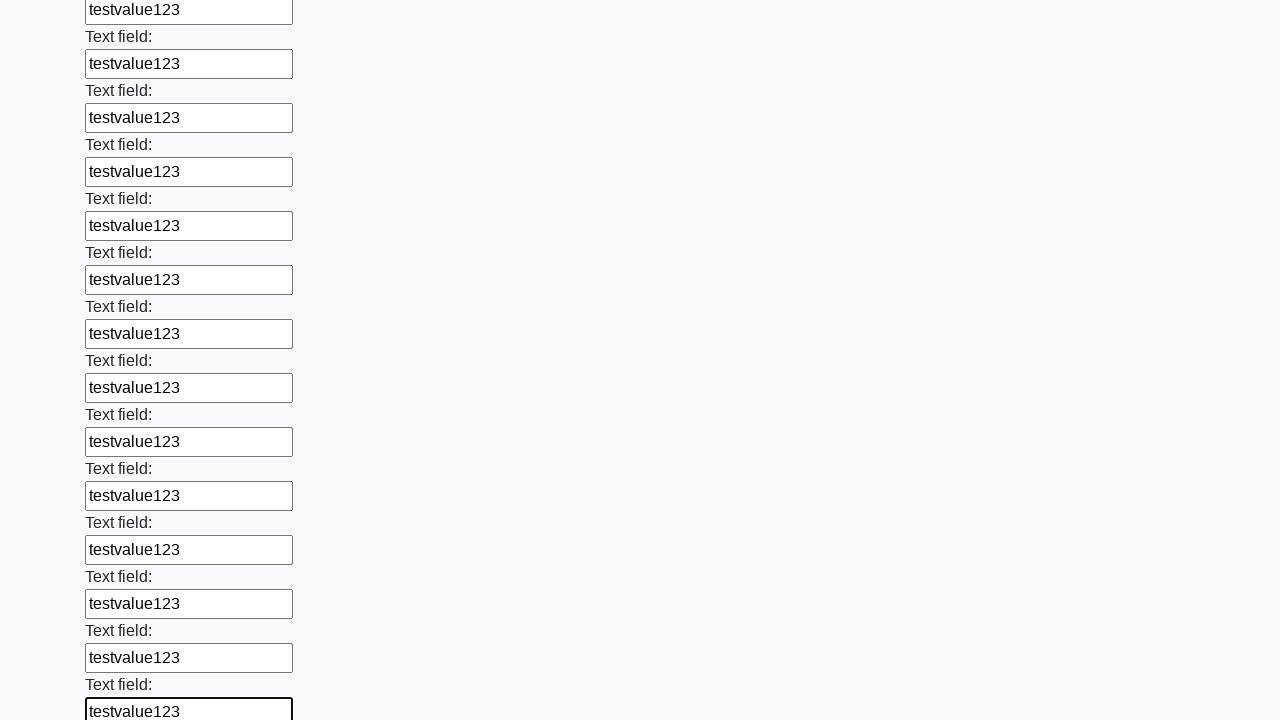

Filled input field with 'testvalue123' on input >> nth=81
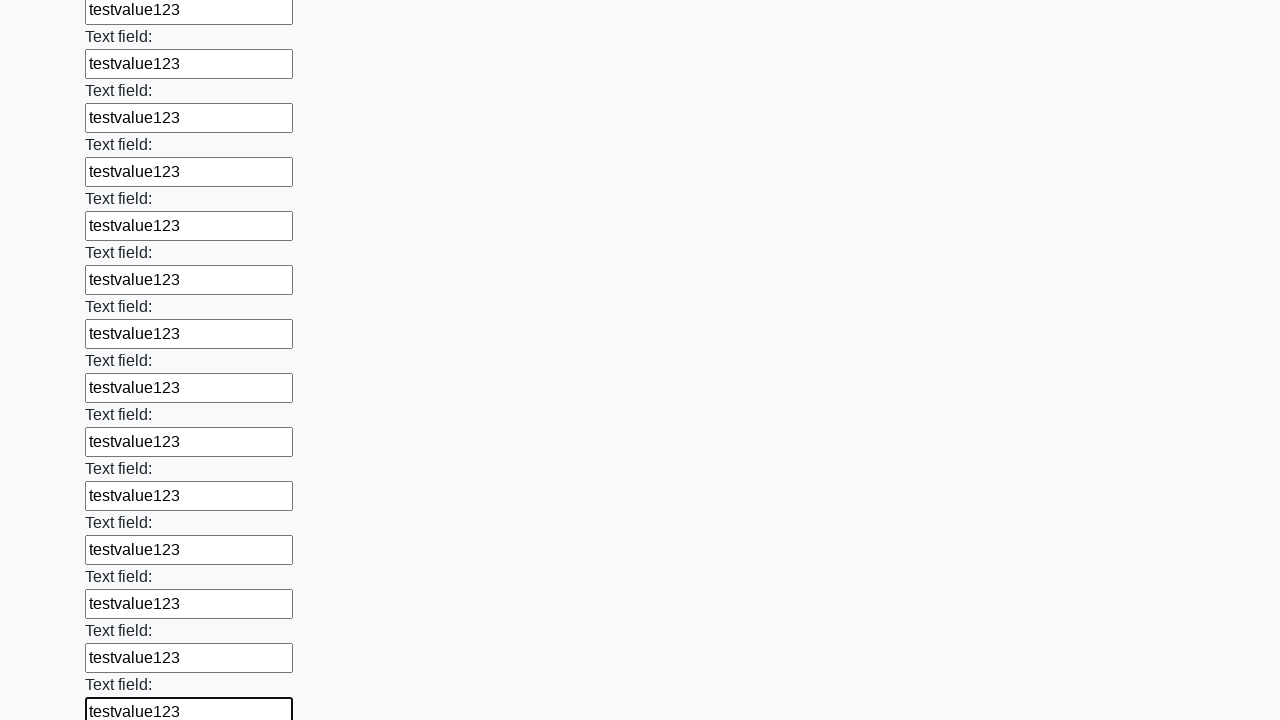

Filled input field with 'testvalue123' on input >> nth=82
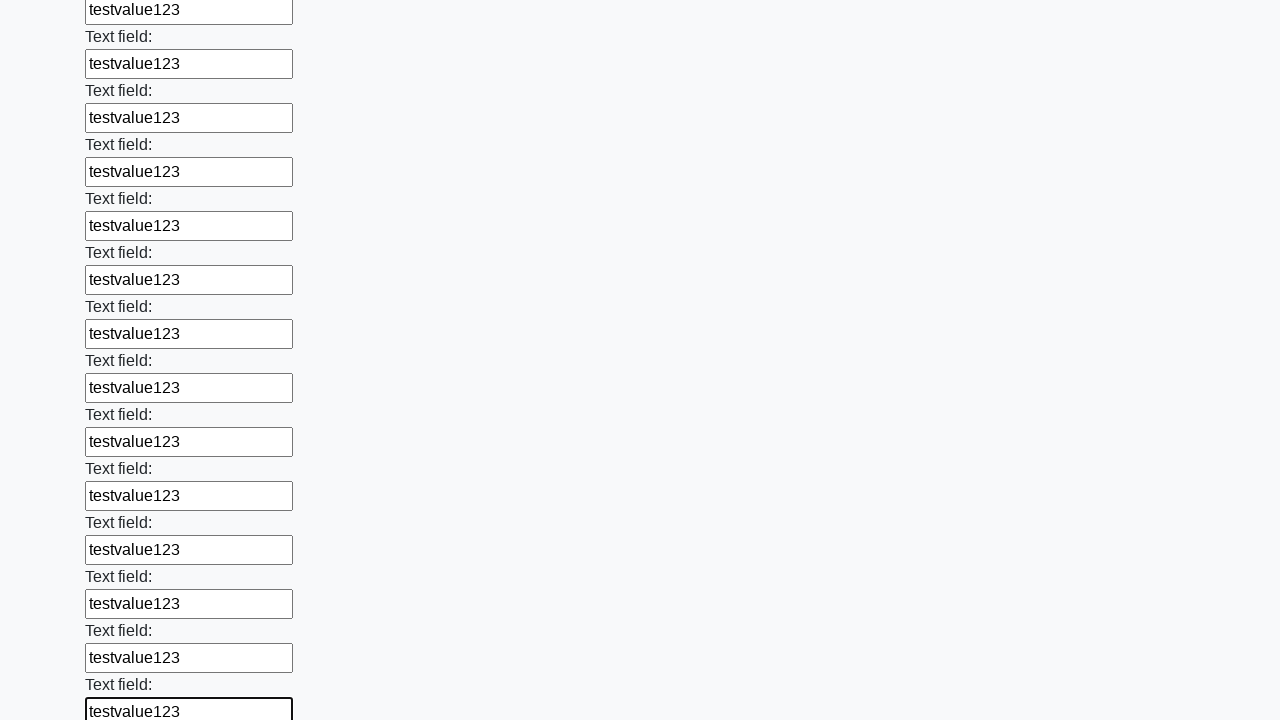

Filled input field with 'testvalue123' on input >> nth=83
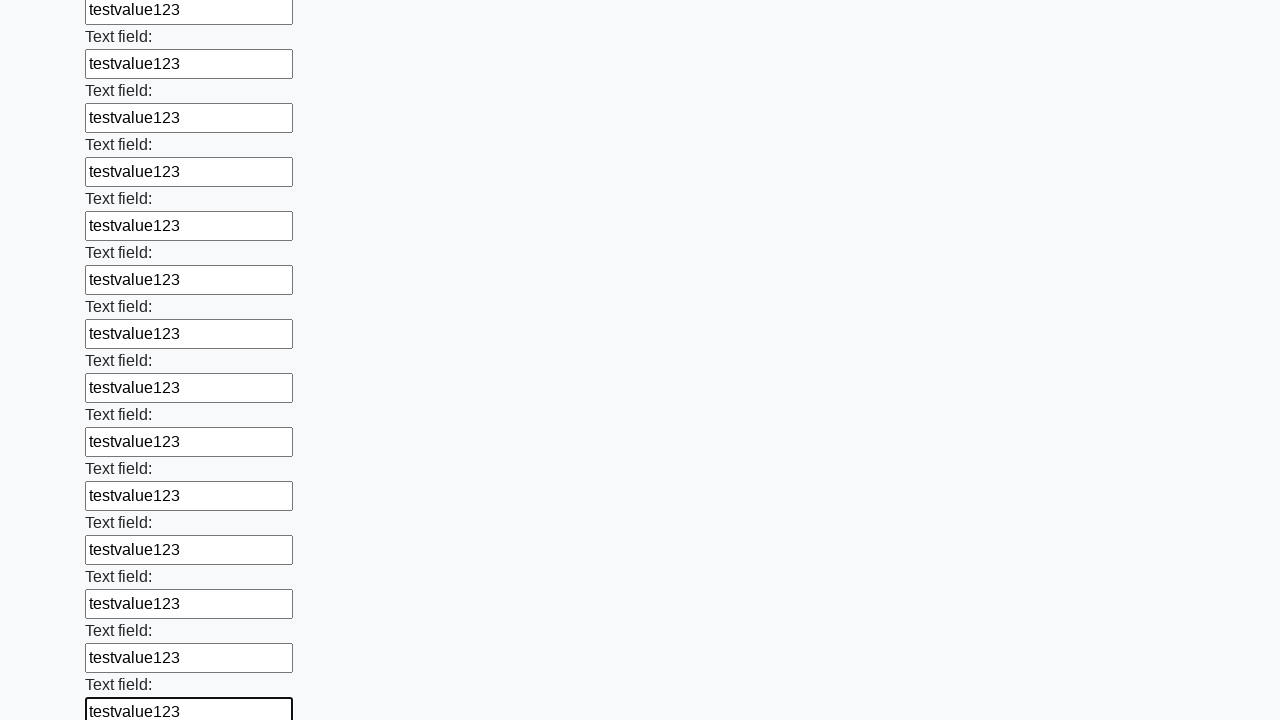

Filled input field with 'testvalue123' on input >> nth=84
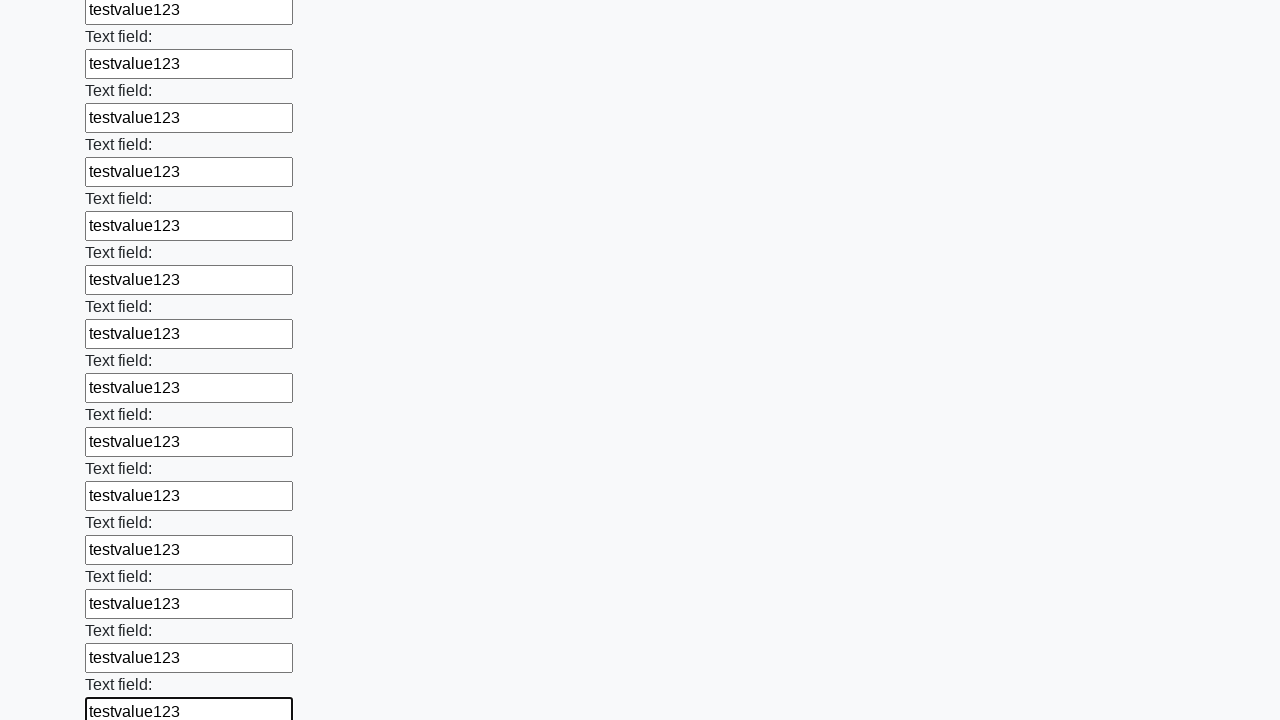

Filled input field with 'testvalue123' on input >> nth=85
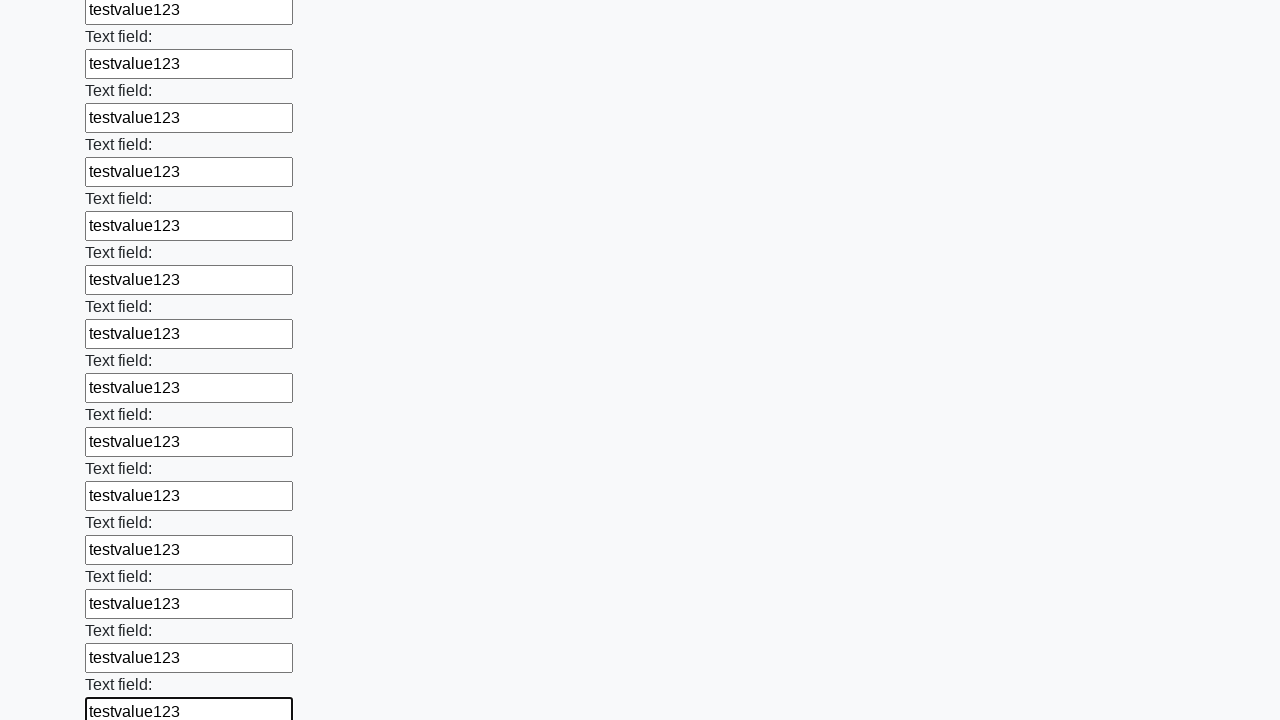

Filled input field with 'testvalue123' on input >> nth=86
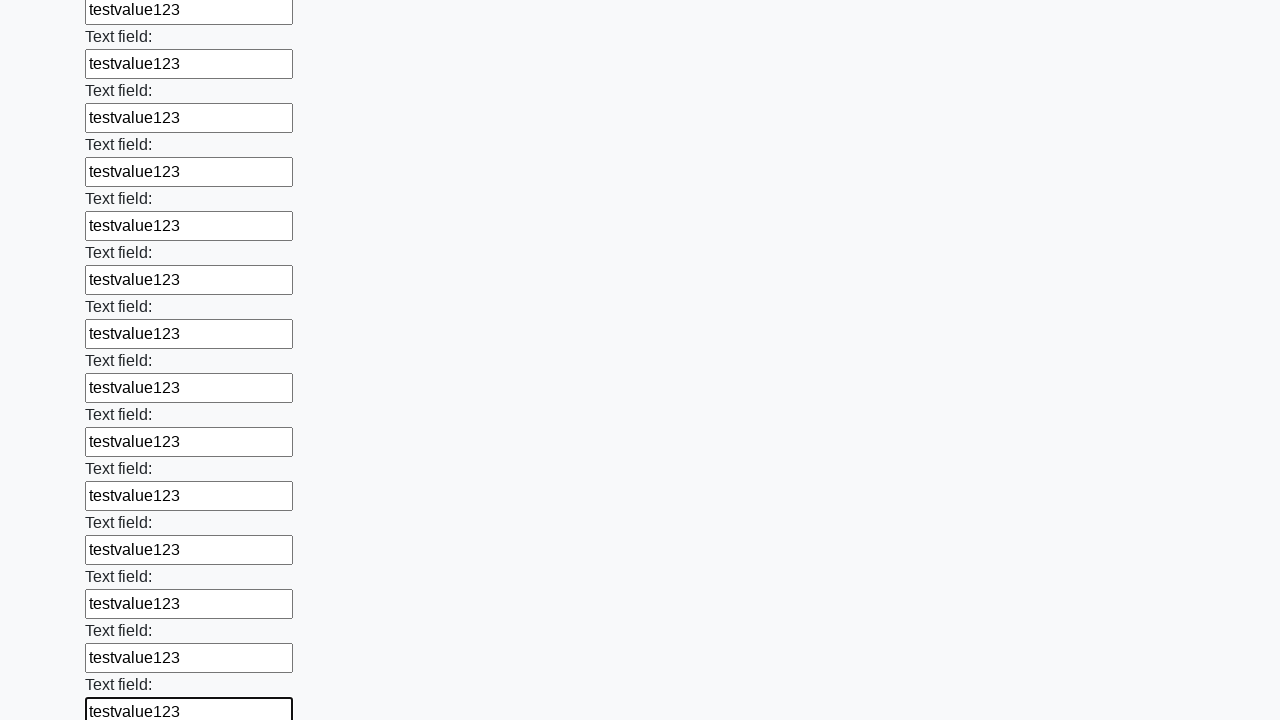

Filled input field with 'testvalue123' on input >> nth=87
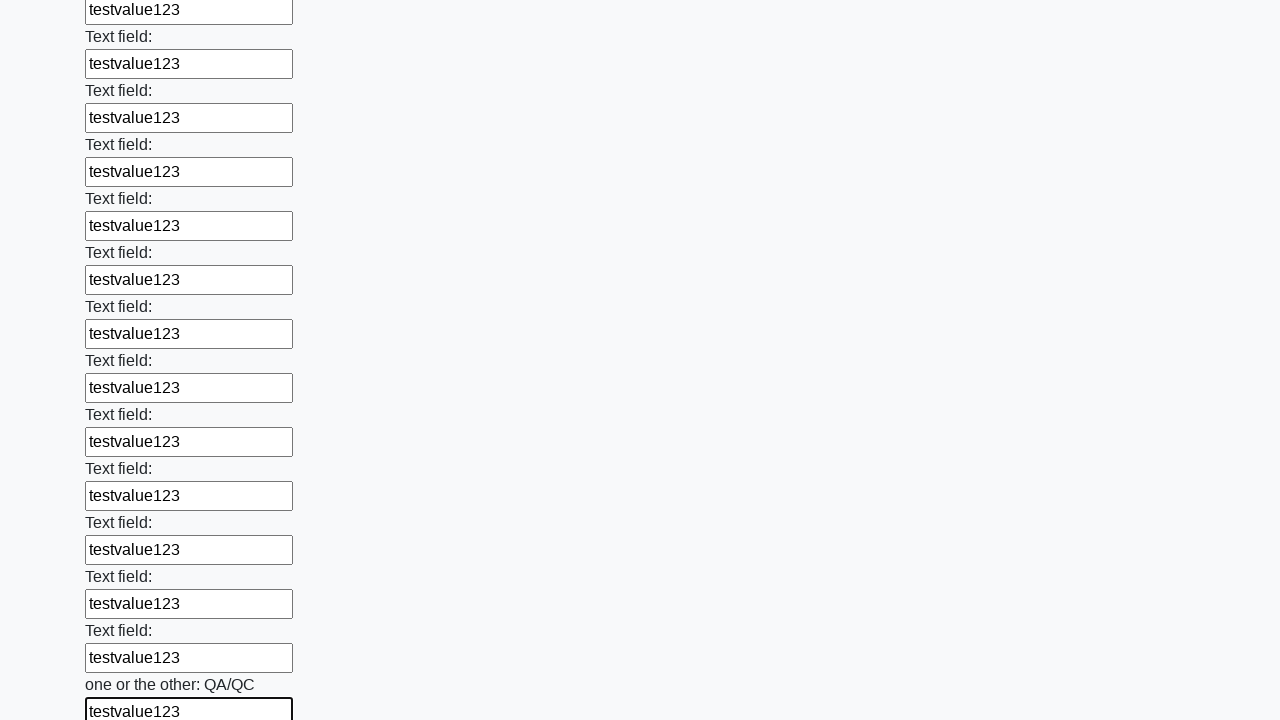

Filled input field with 'testvalue123' on input >> nth=88
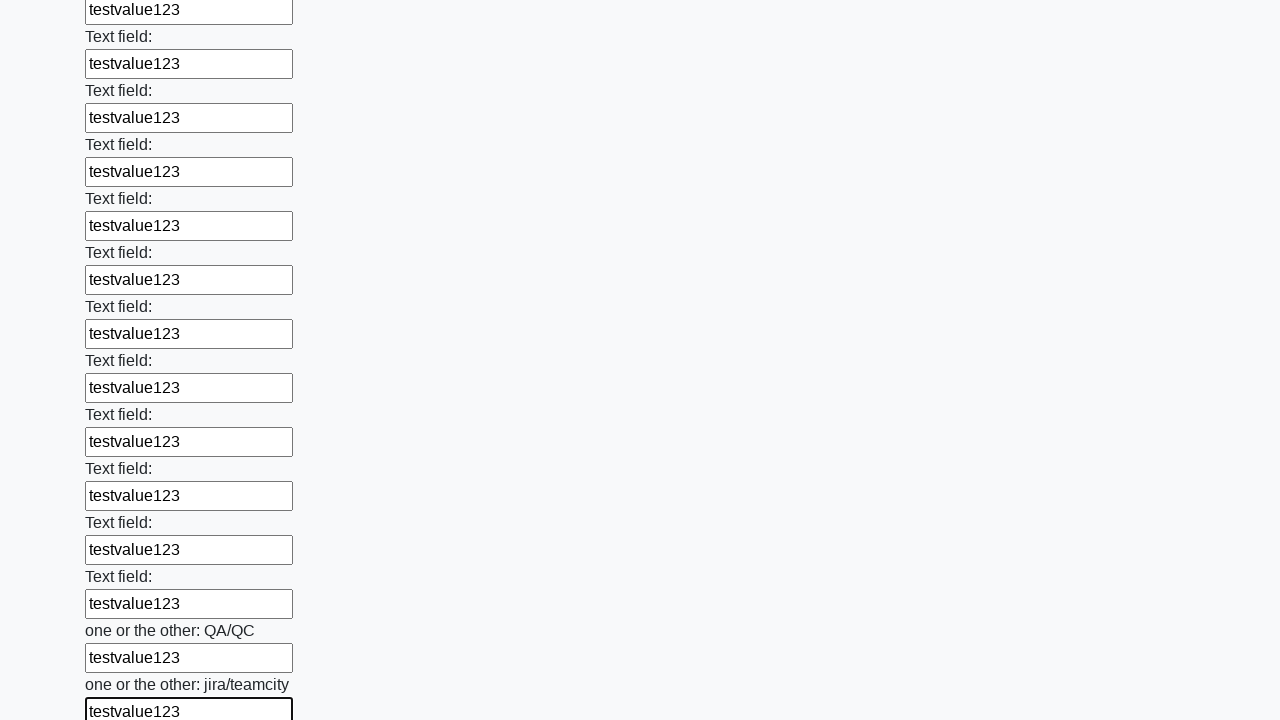

Filled input field with 'testvalue123' on input >> nth=89
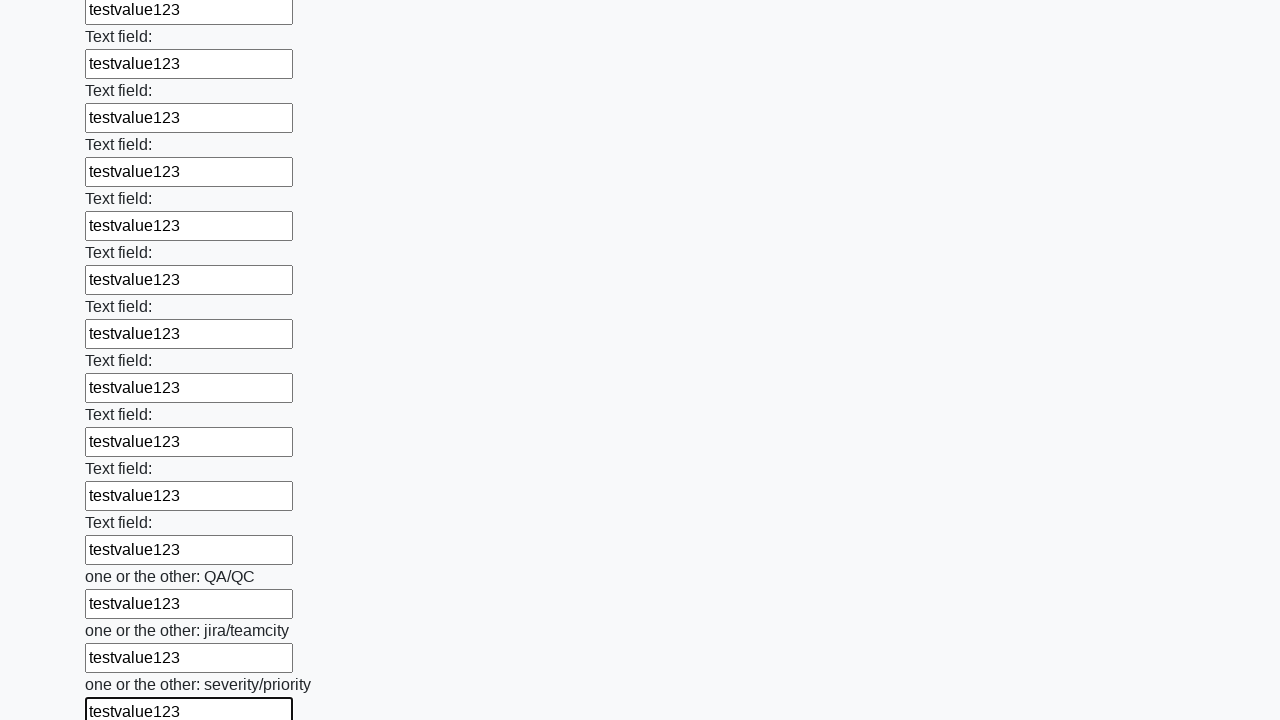

Filled input field with 'testvalue123' on input >> nth=90
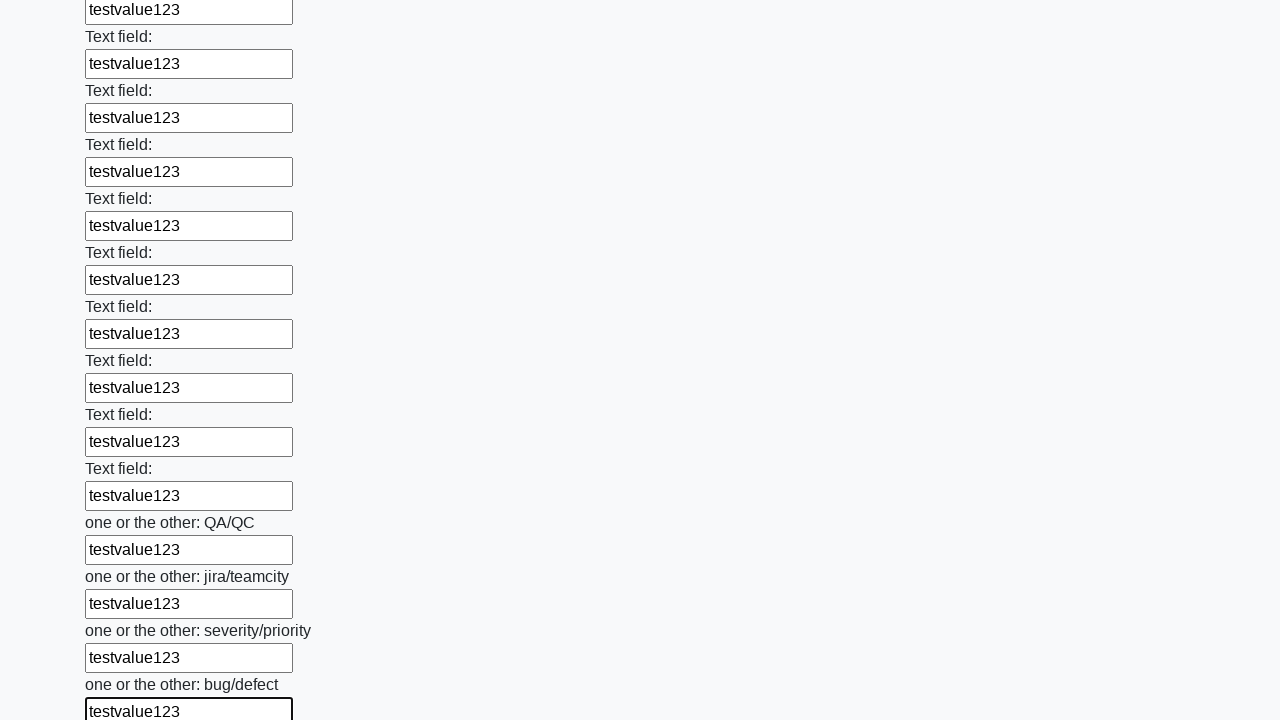

Filled input field with 'testvalue123' on input >> nth=91
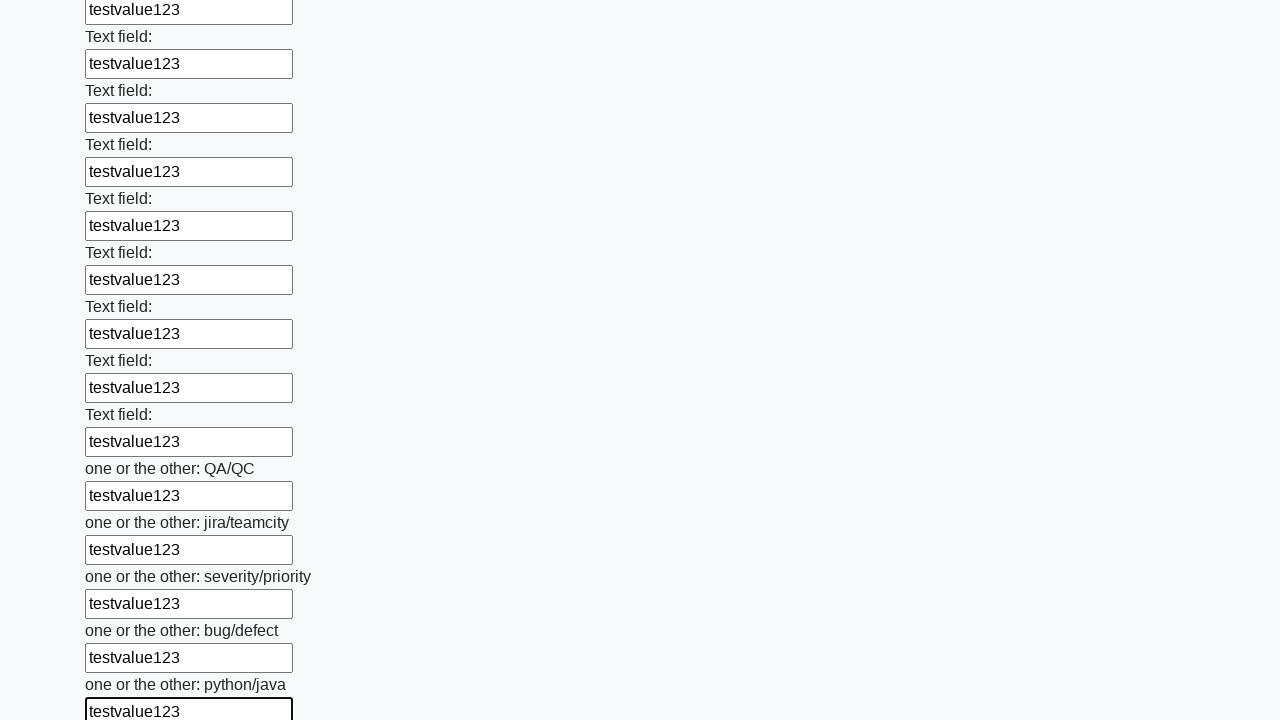

Filled input field with 'testvalue123' on input >> nth=92
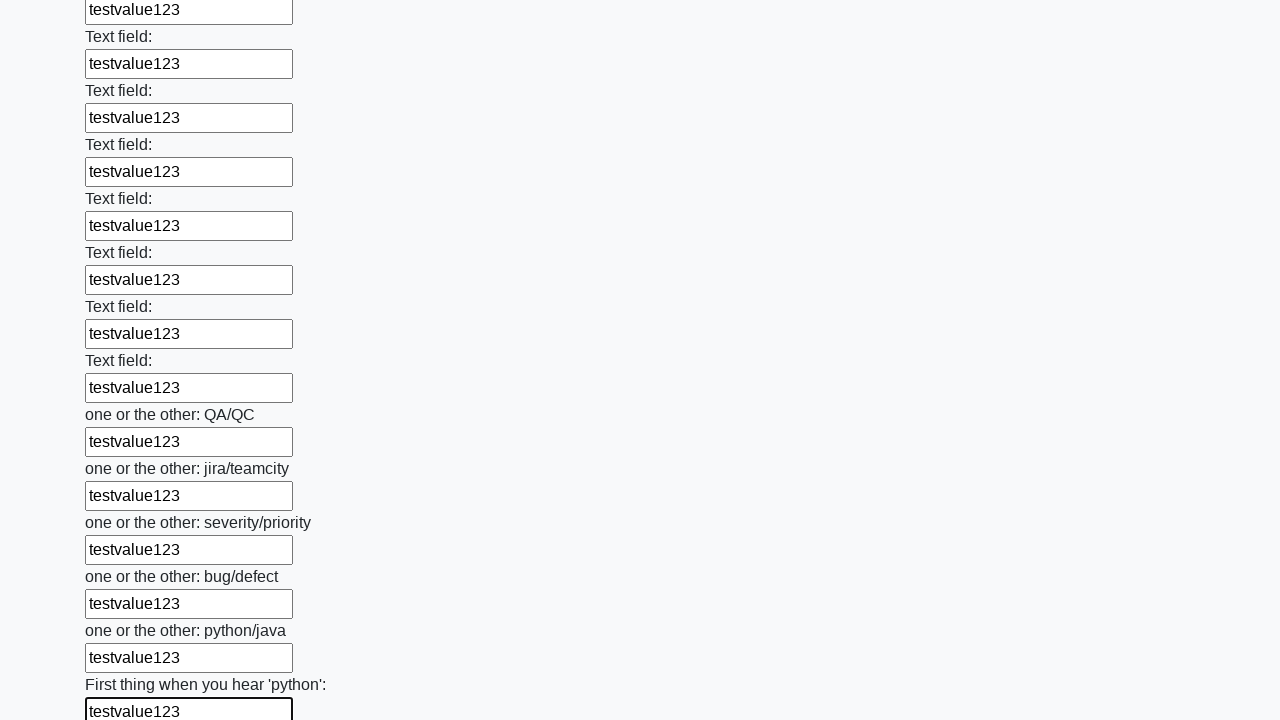

Filled input field with 'testvalue123' on input >> nth=93
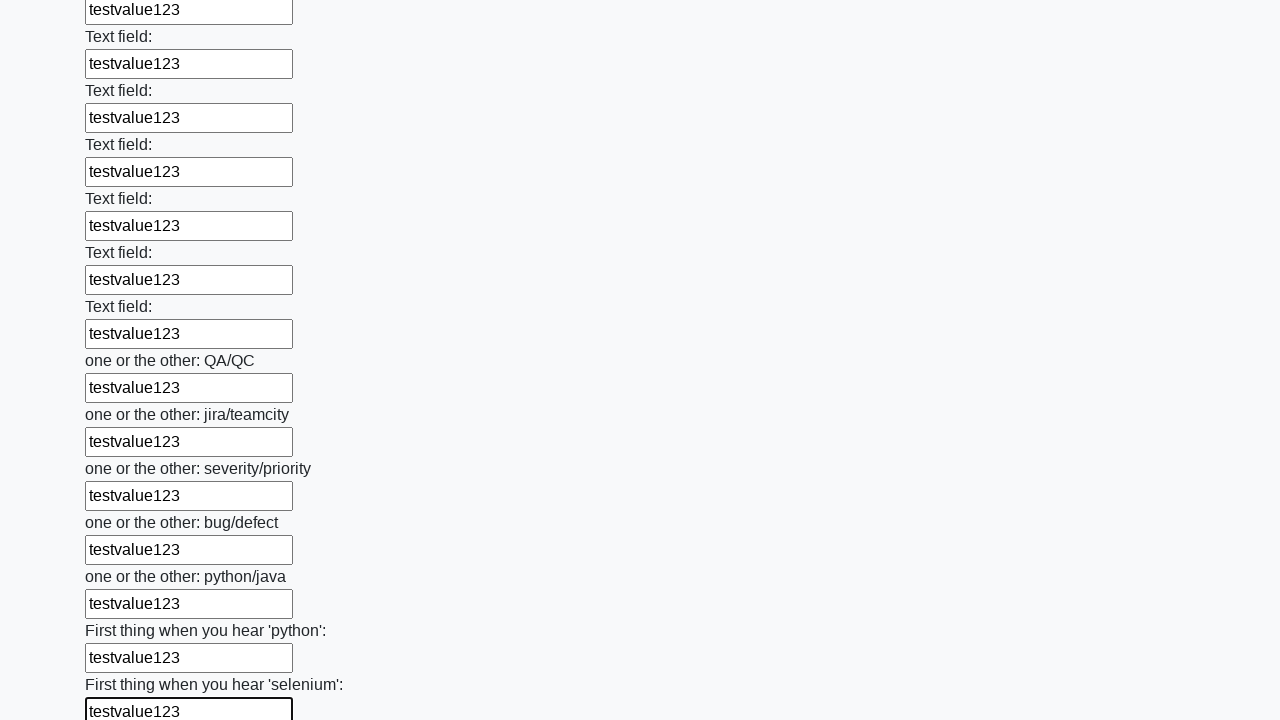

Filled input field with 'testvalue123' on input >> nth=94
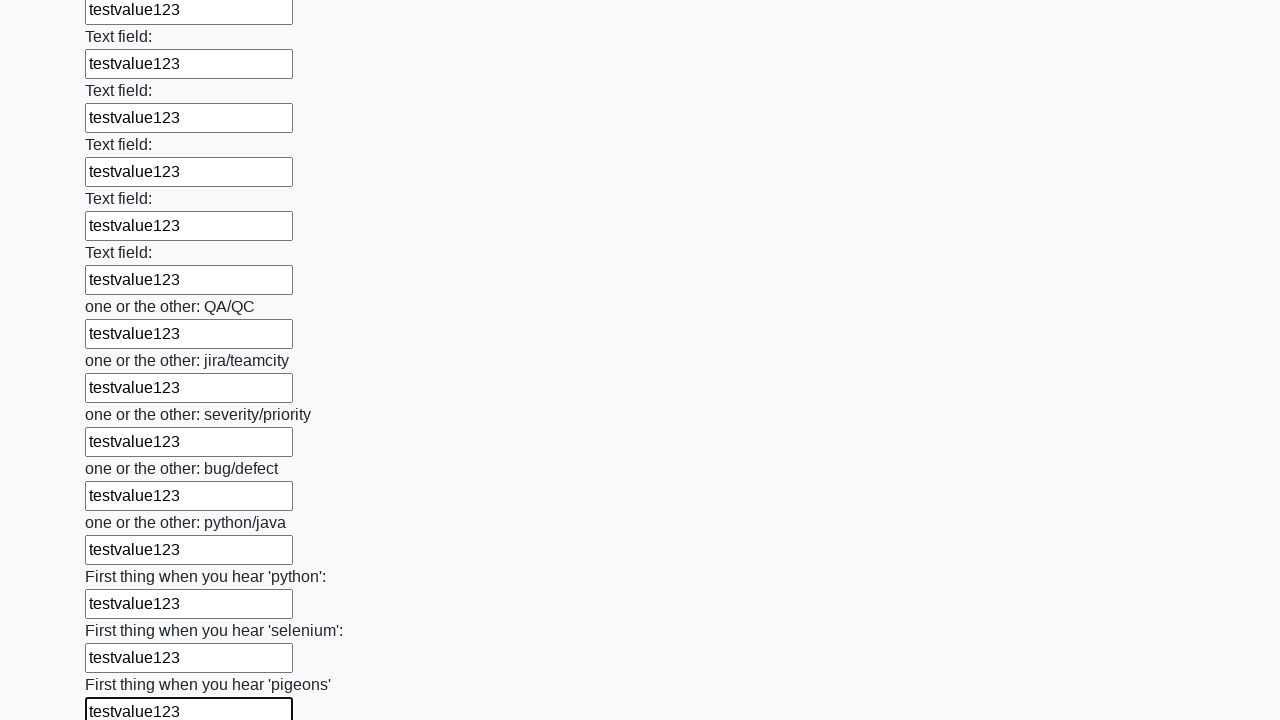

Filled input field with 'testvalue123' on input >> nth=95
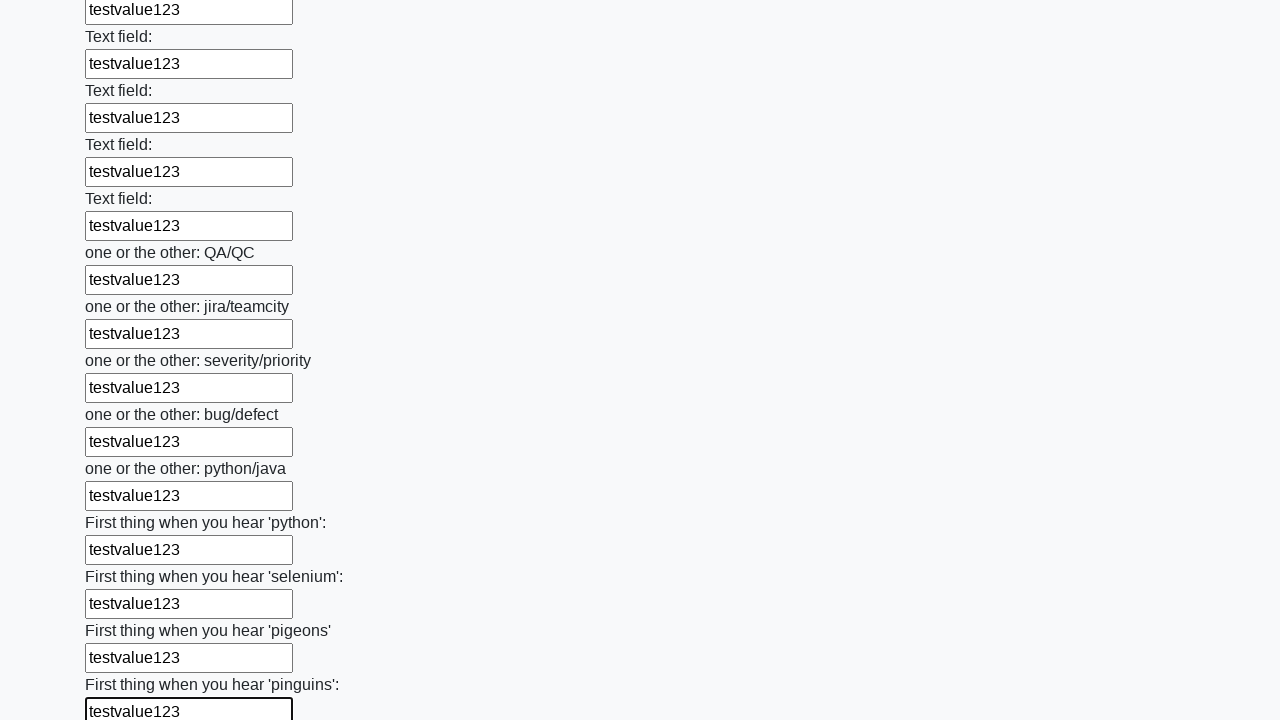

Filled input field with 'testvalue123' on input >> nth=96
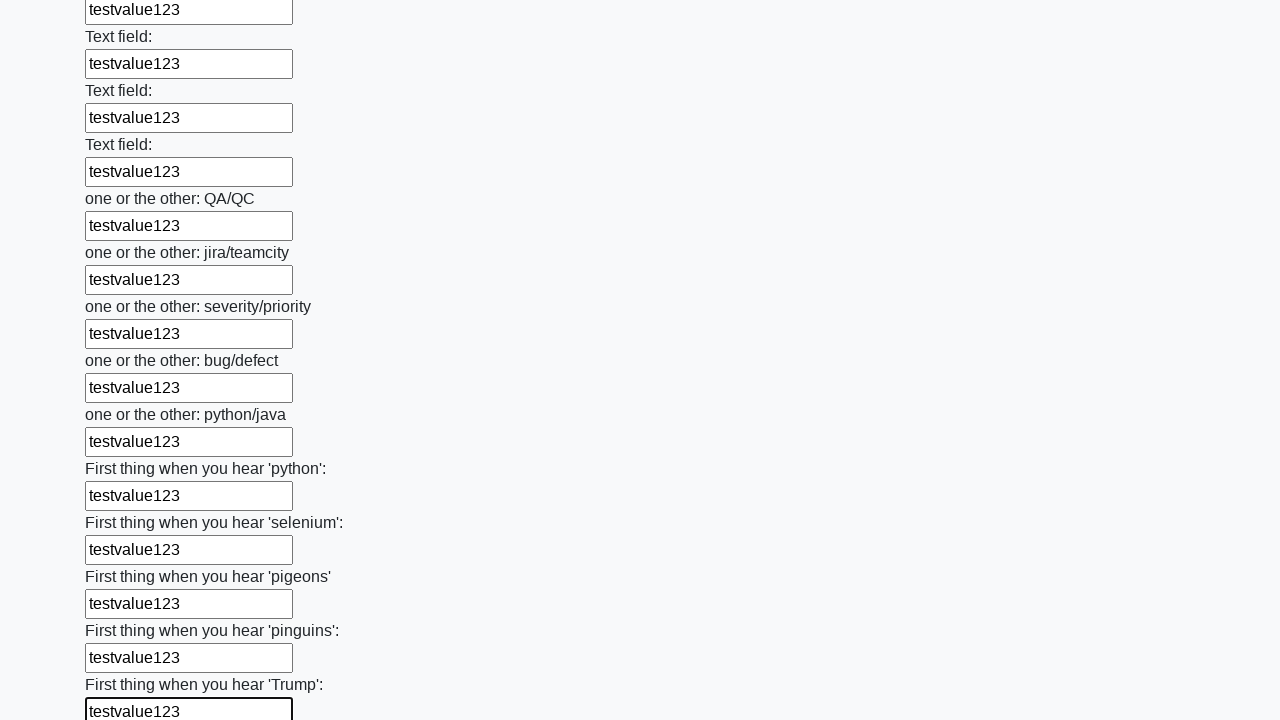

Filled input field with 'testvalue123' on input >> nth=97
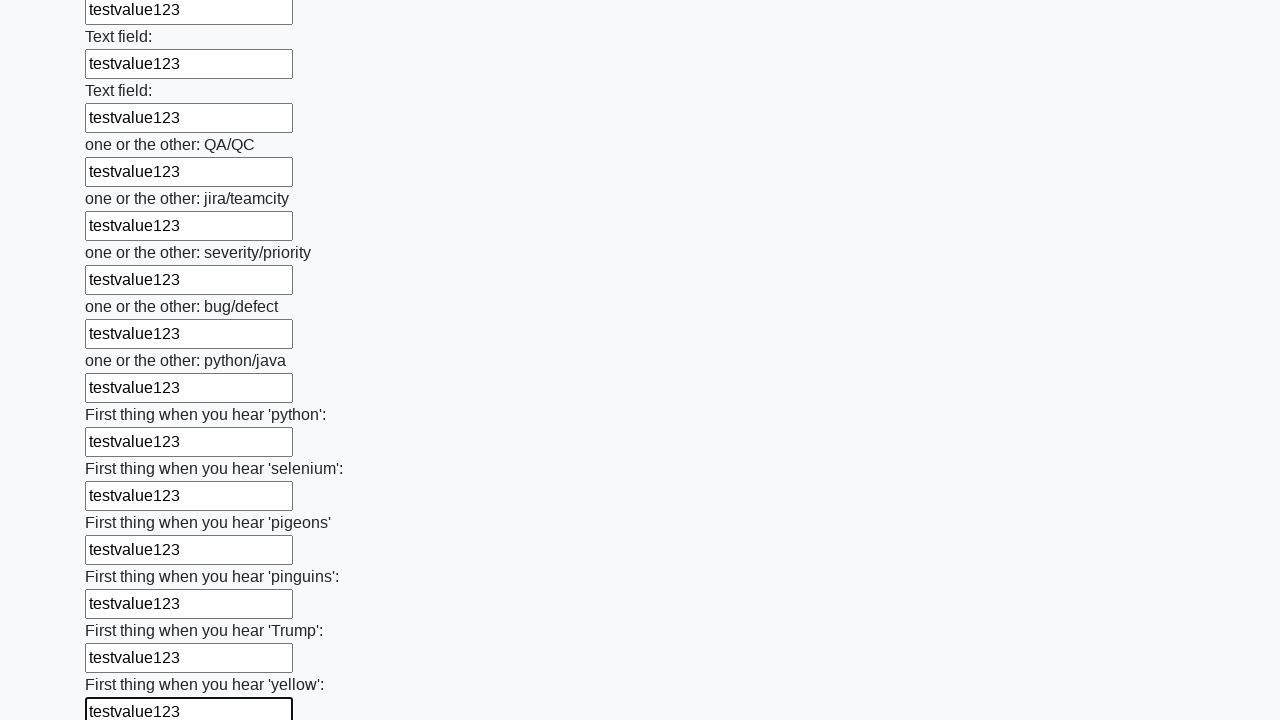

Filled input field with 'testvalue123' on input >> nth=98
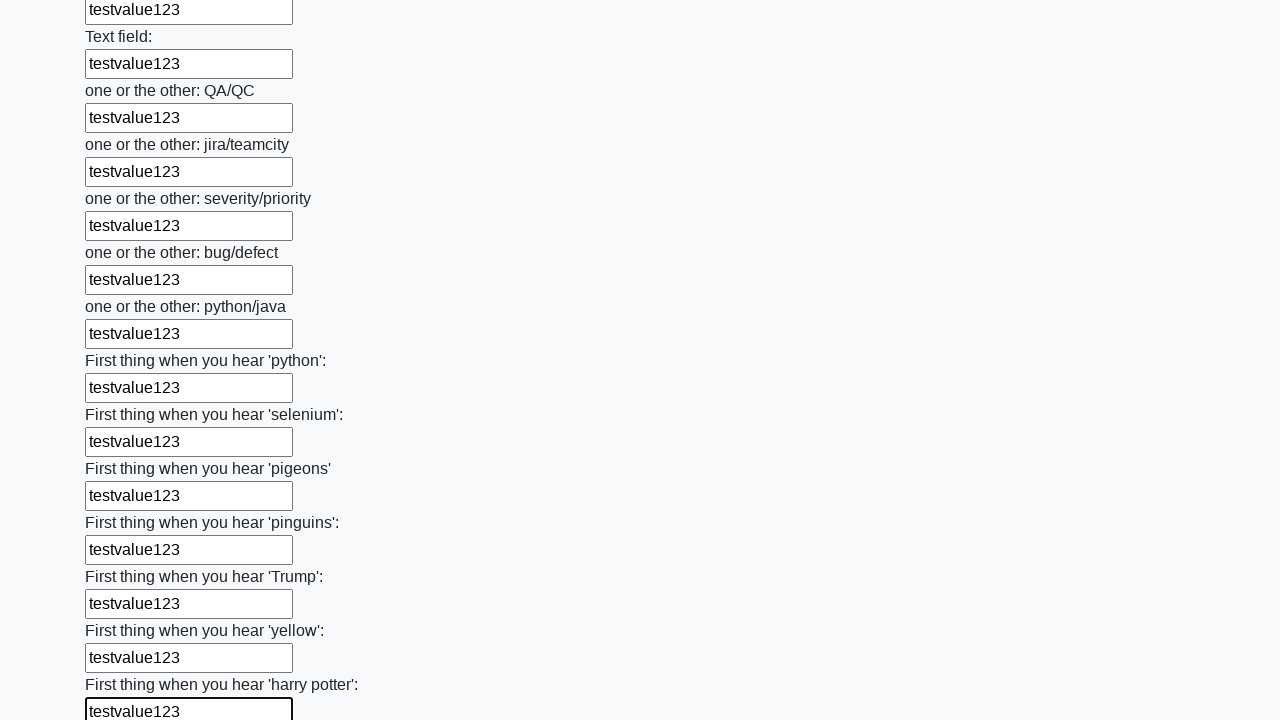

Filled input field with 'testvalue123' on input >> nth=99
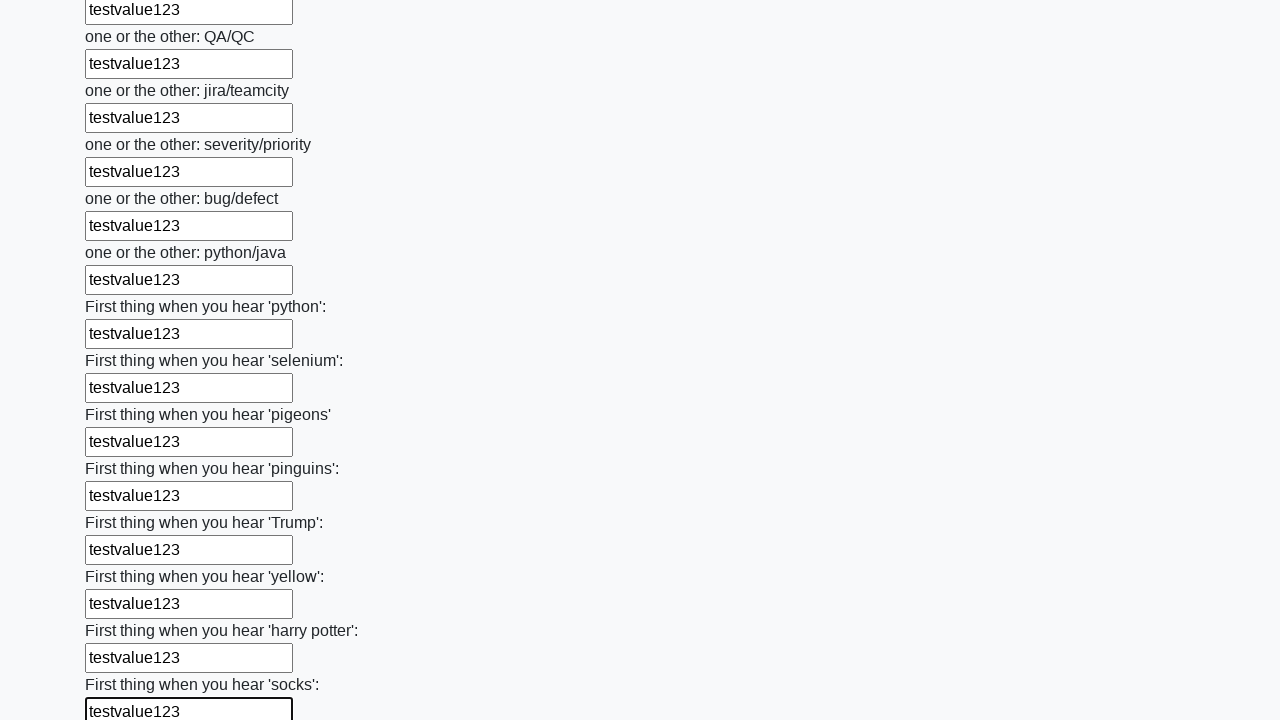

Clicked the form submit button at (123, 611) on button.btn
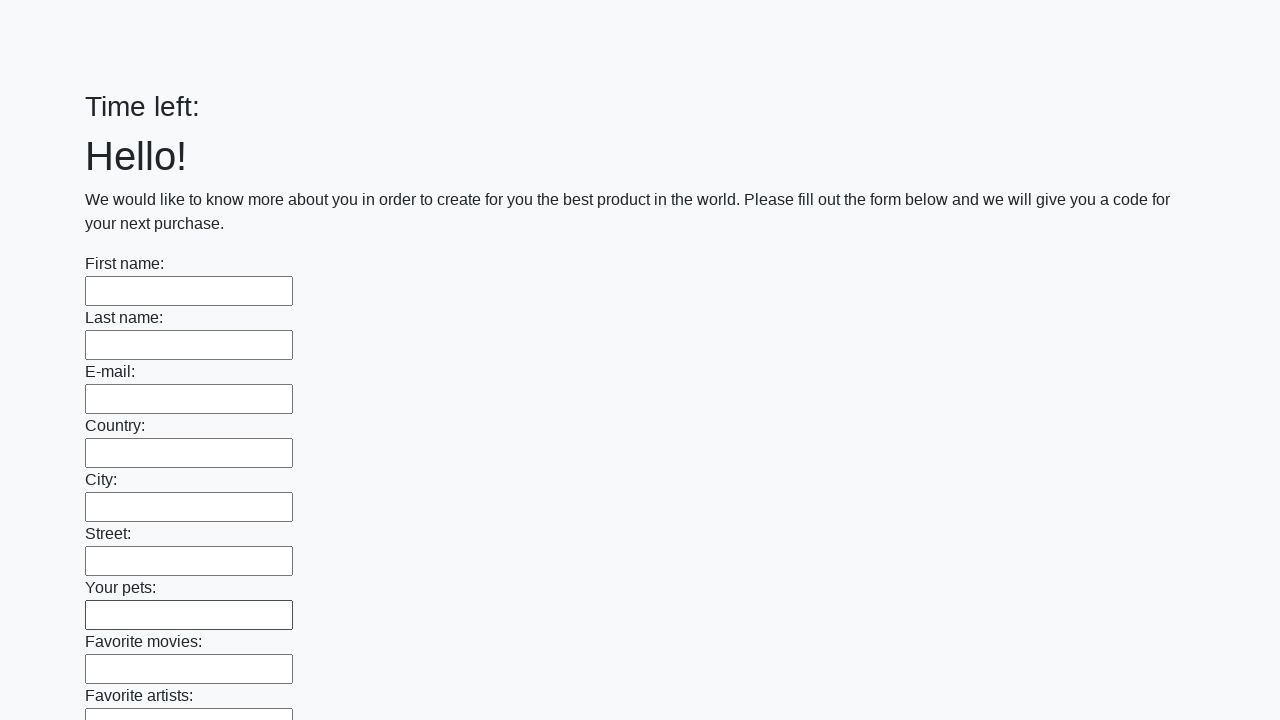

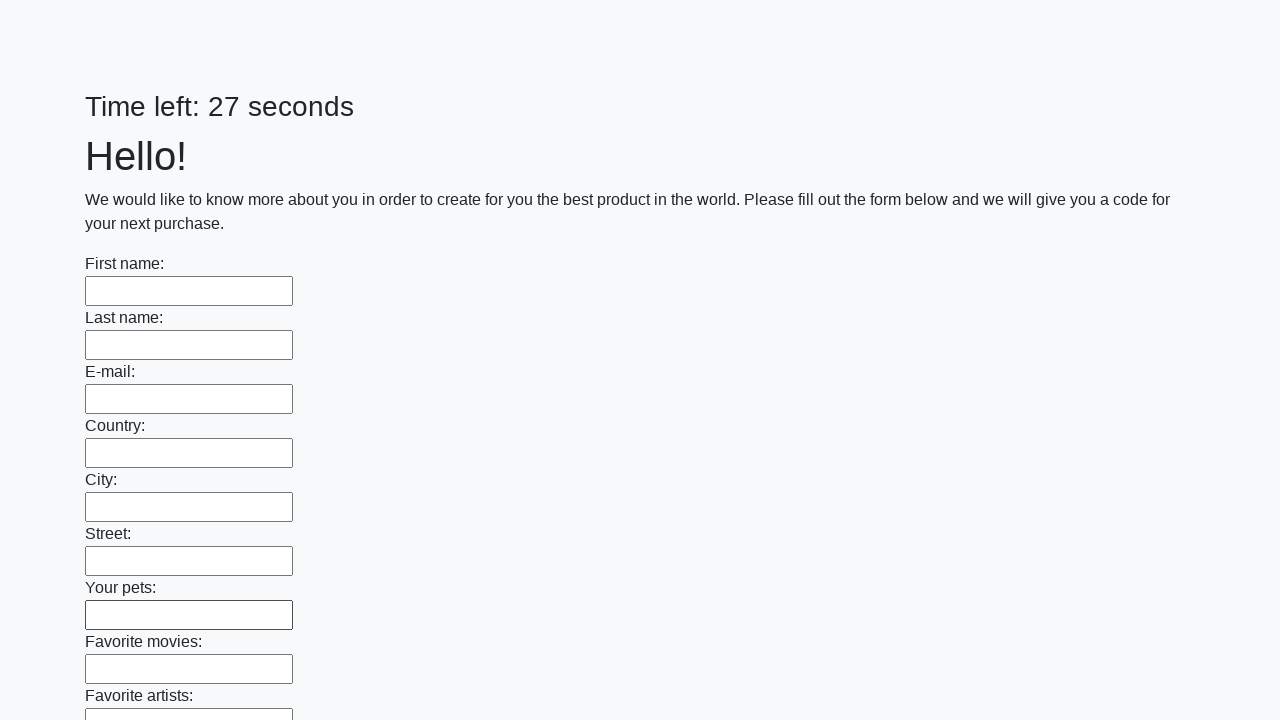